Tests the datepicker widget on jQuery UI by navigating to a specific date (March 2, 2022) and selecting it

Starting URL: https://jqueryui.com/

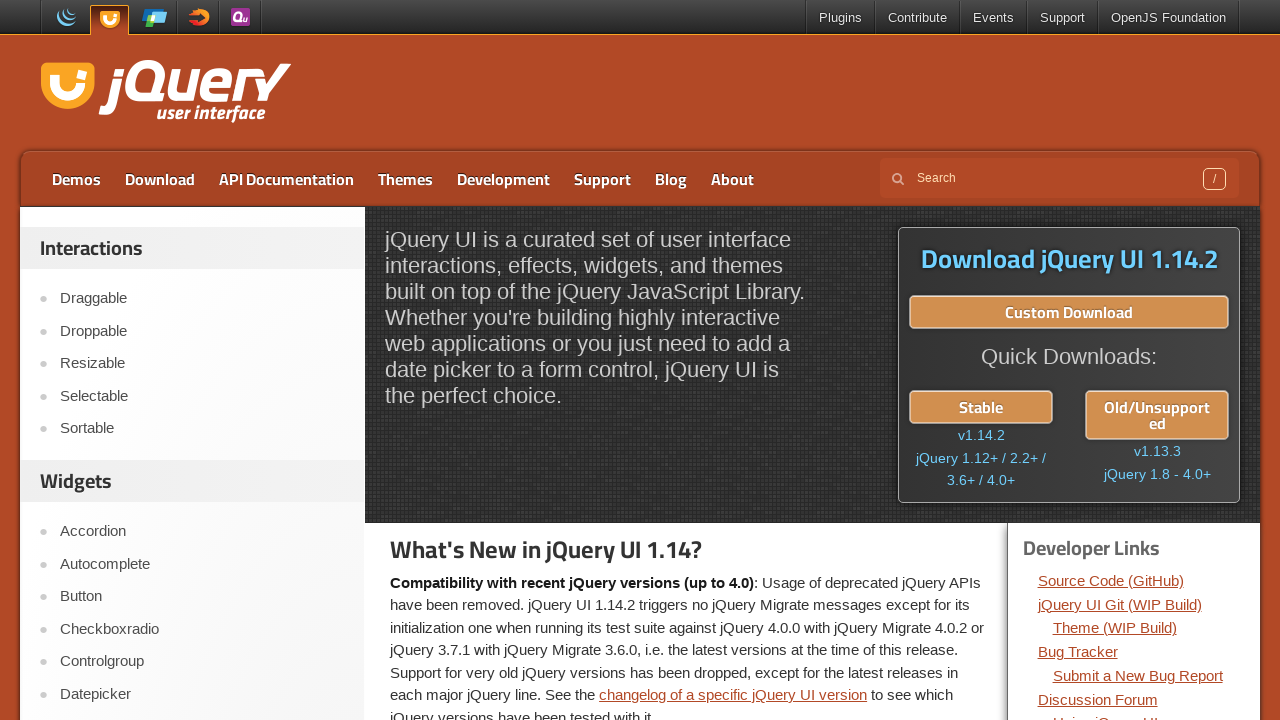

Clicked on Datepicker link at (202, 694) on xpath=//*[text()='Datepicker']
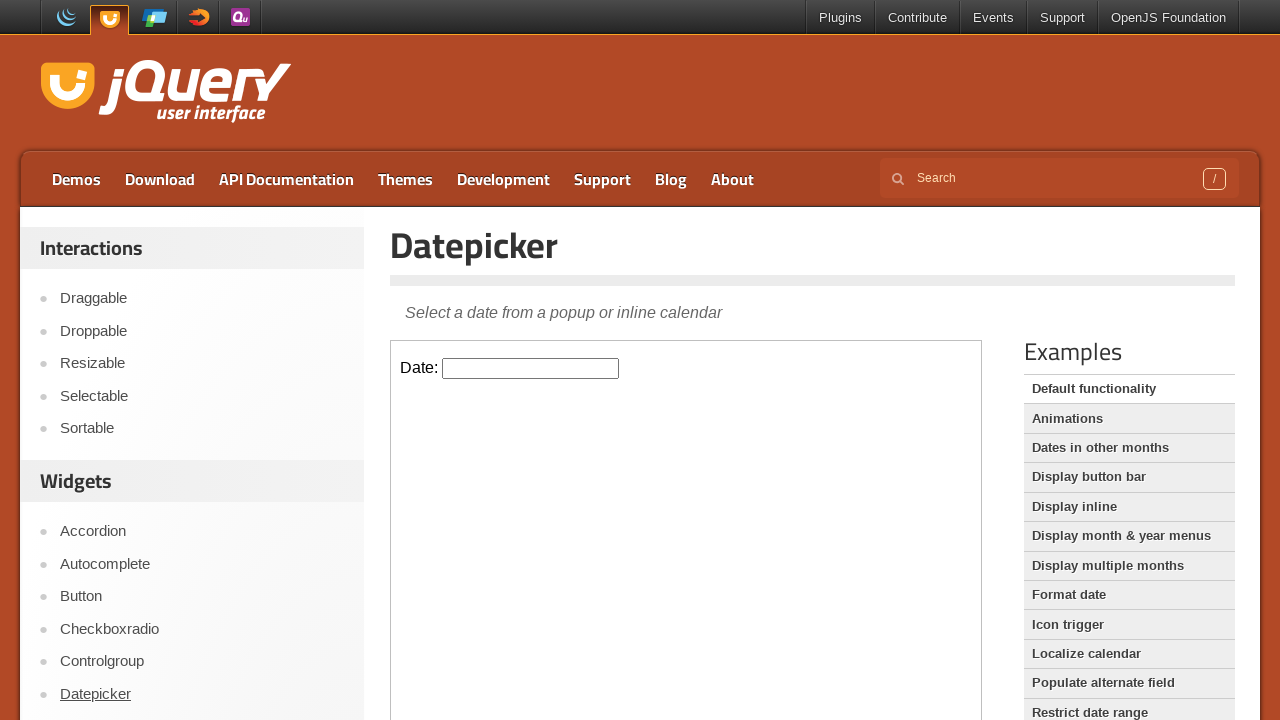

Located demo iframe
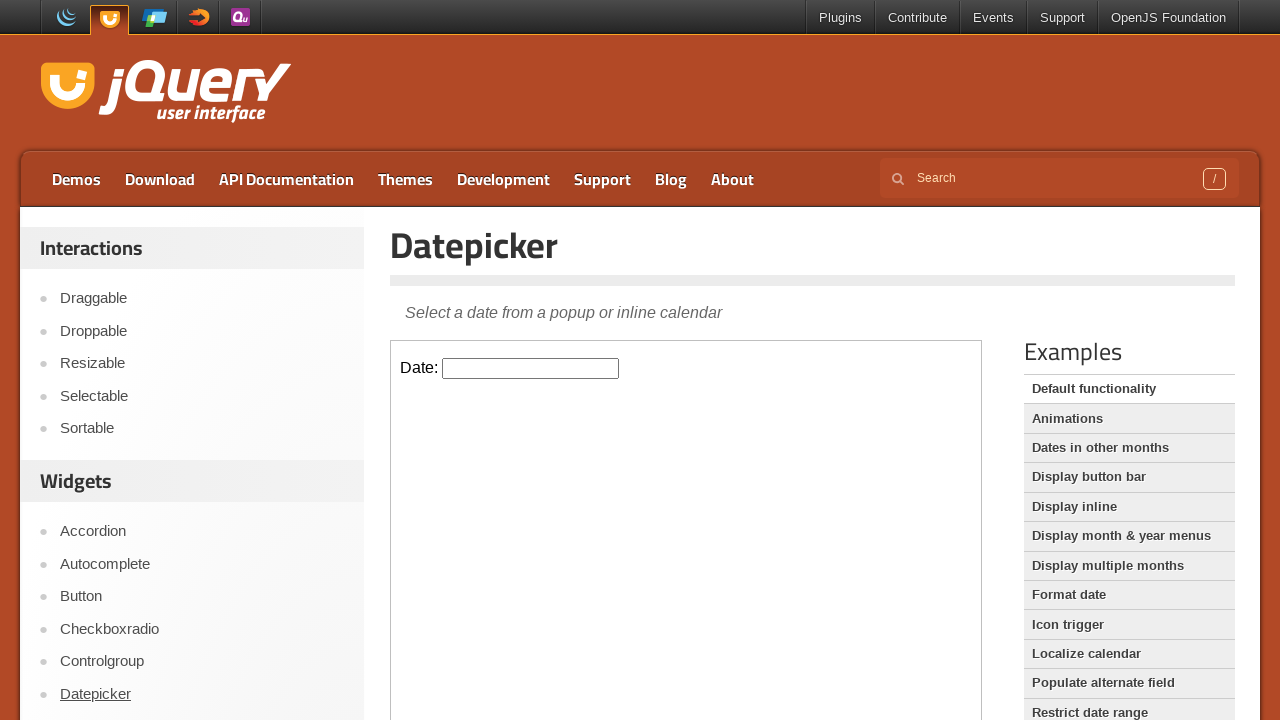

Clicked on datepicker to open it at (531, 368) on iframe.demo-frame >> internal:control=enter-frame >> #datepicker
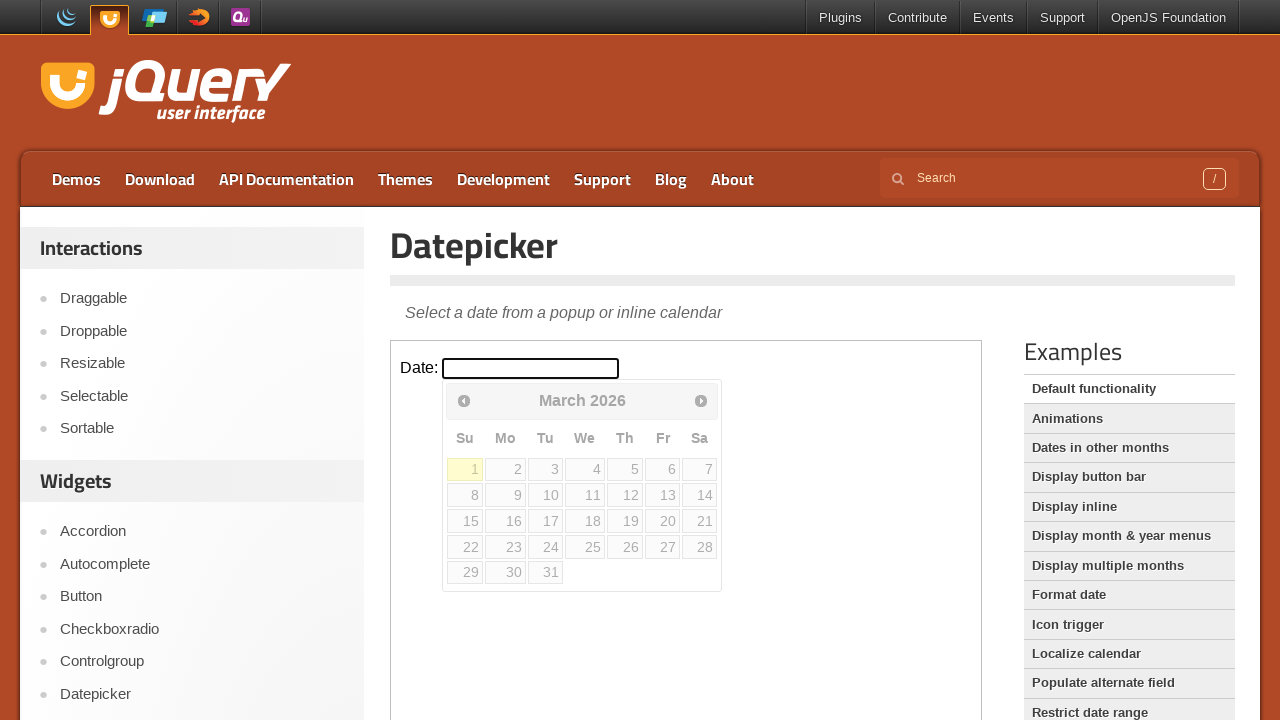

Clicked previous month button at (464, 400) on iframe.demo-frame >> internal:control=enter-frame >> xpath=//*[@title='Prev']
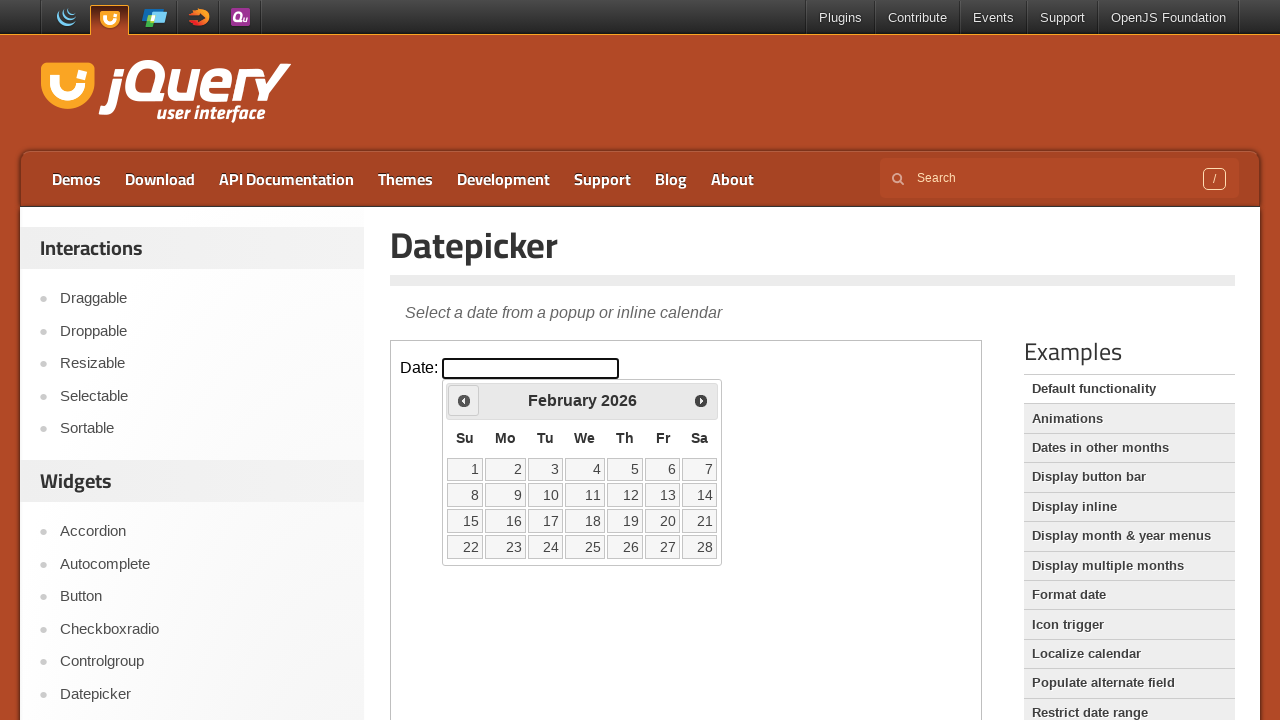

Retrieved datepicker title: February 2026
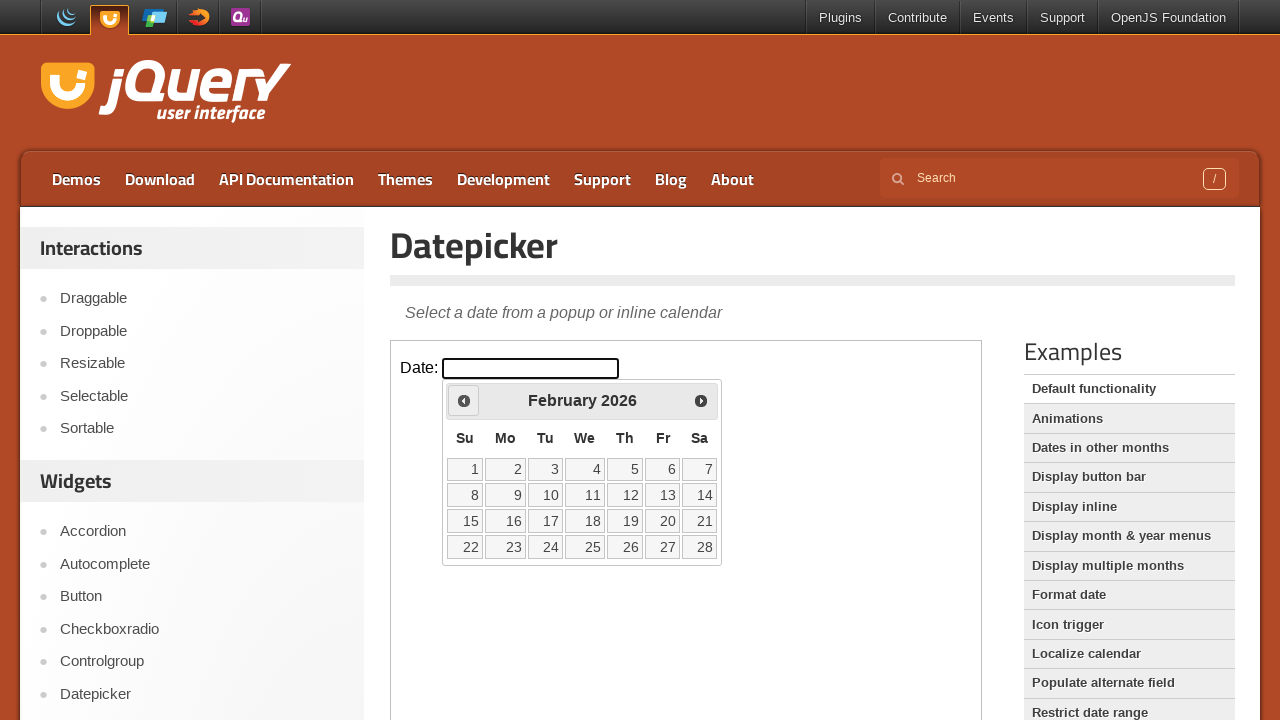

Clicked previous month button at (464, 400) on iframe.demo-frame >> internal:control=enter-frame >> xpath=//*[@title='Prev']
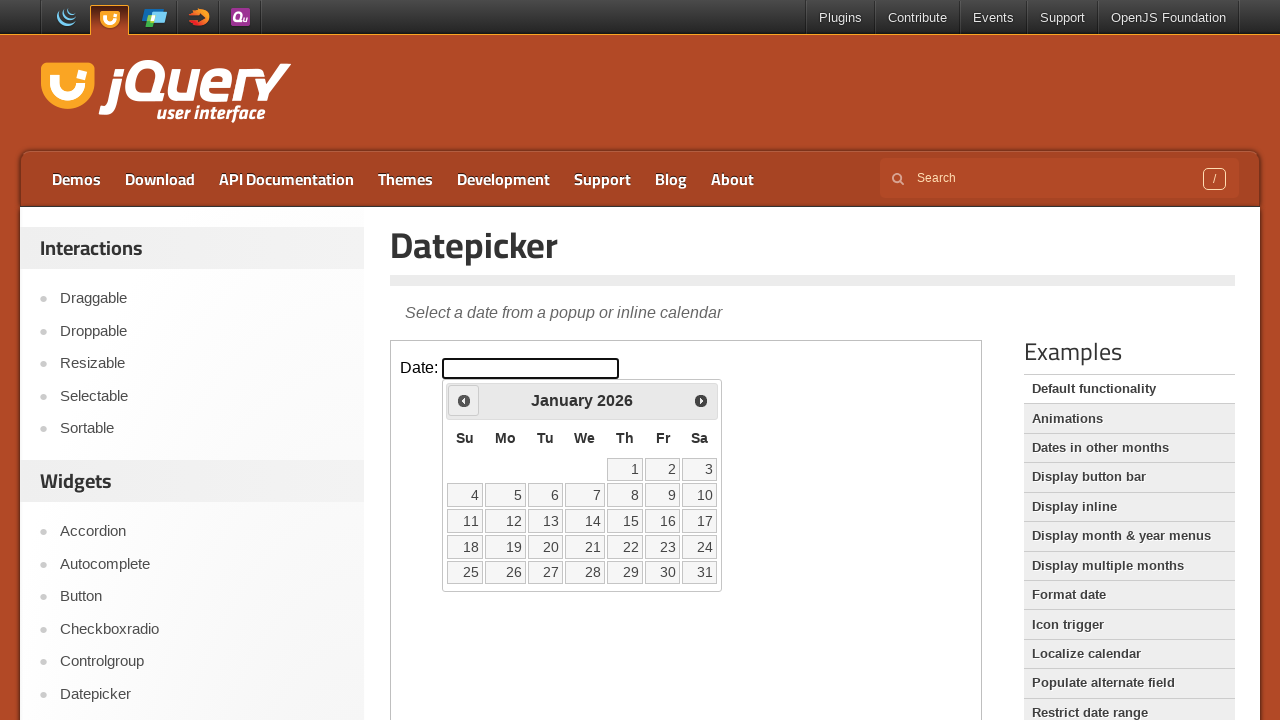

Retrieved datepicker title: January 2026
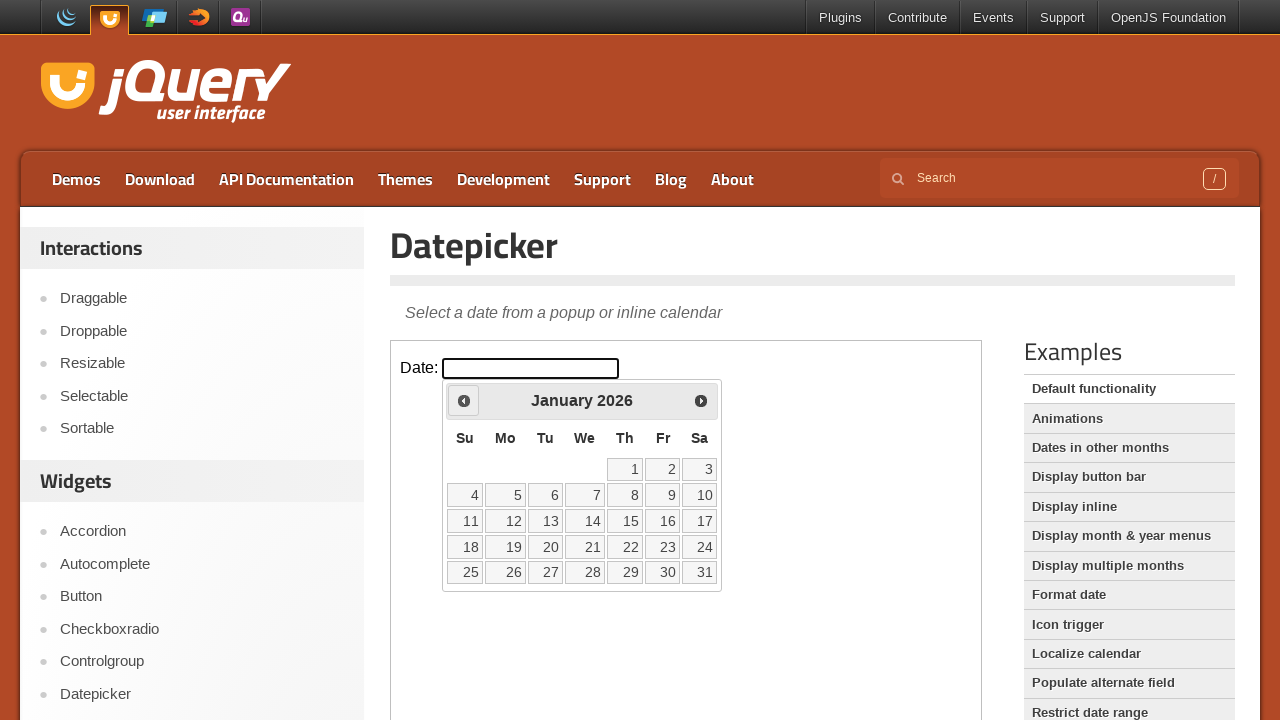

Clicked previous month button at (464, 400) on iframe.demo-frame >> internal:control=enter-frame >> xpath=//*[@title='Prev']
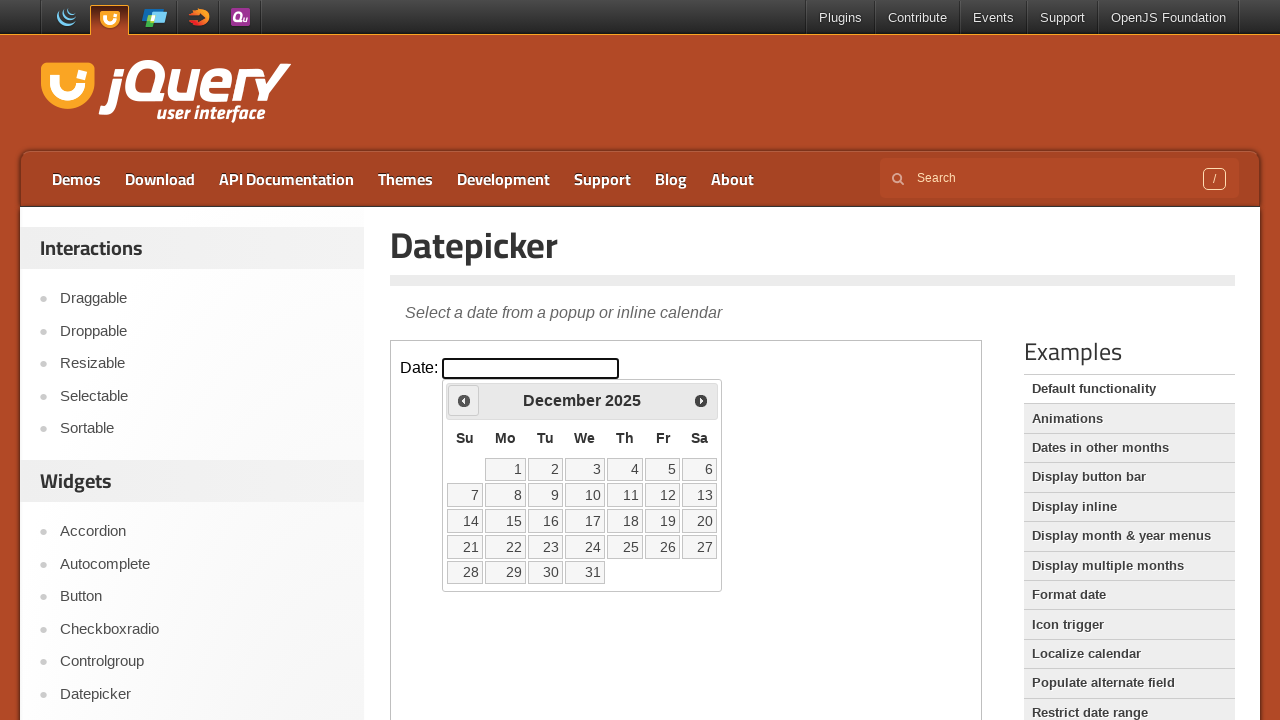

Retrieved datepicker title: December 2025
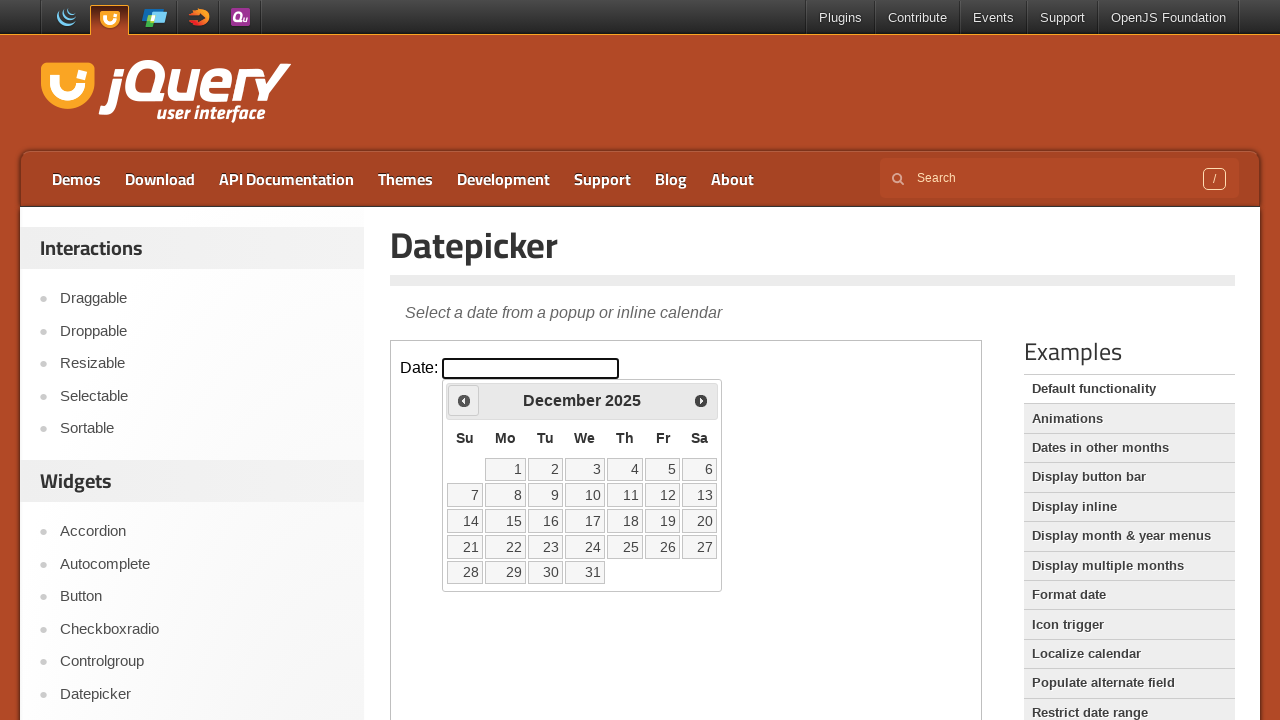

Clicked previous month button at (464, 400) on iframe.demo-frame >> internal:control=enter-frame >> xpath=//*[@title='Prev']
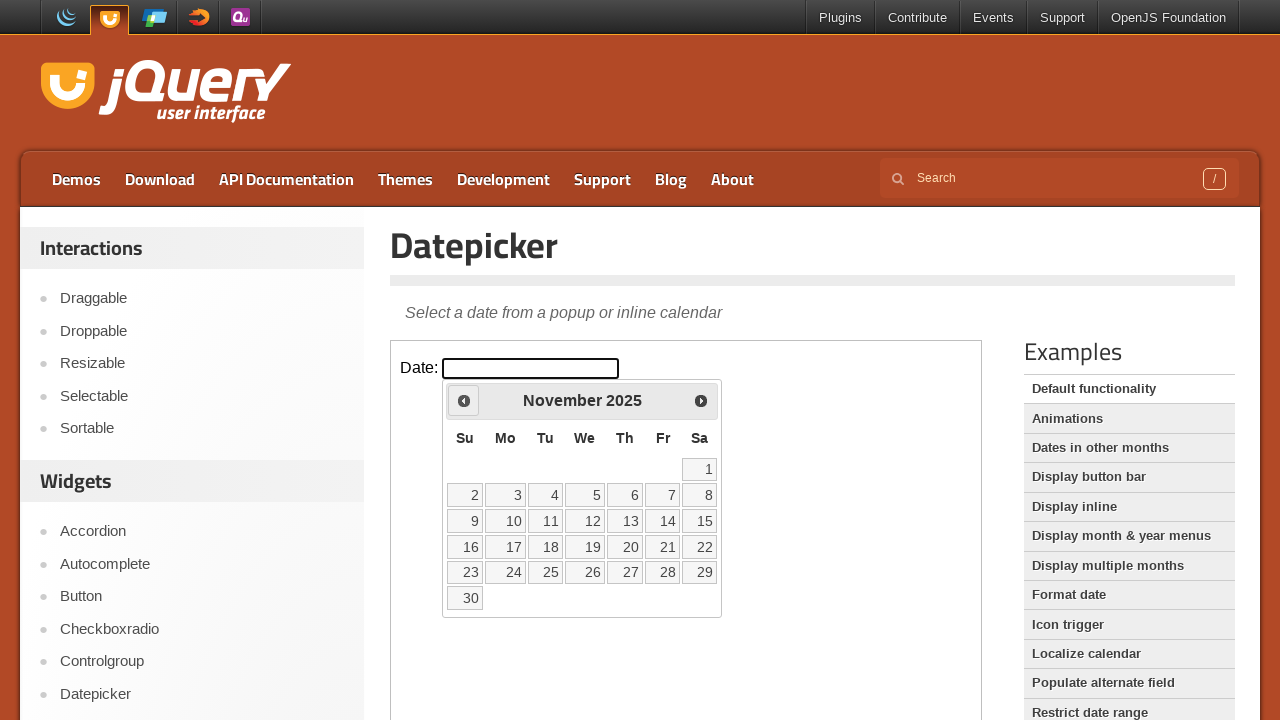

Retrieved datepicker title: November 2025
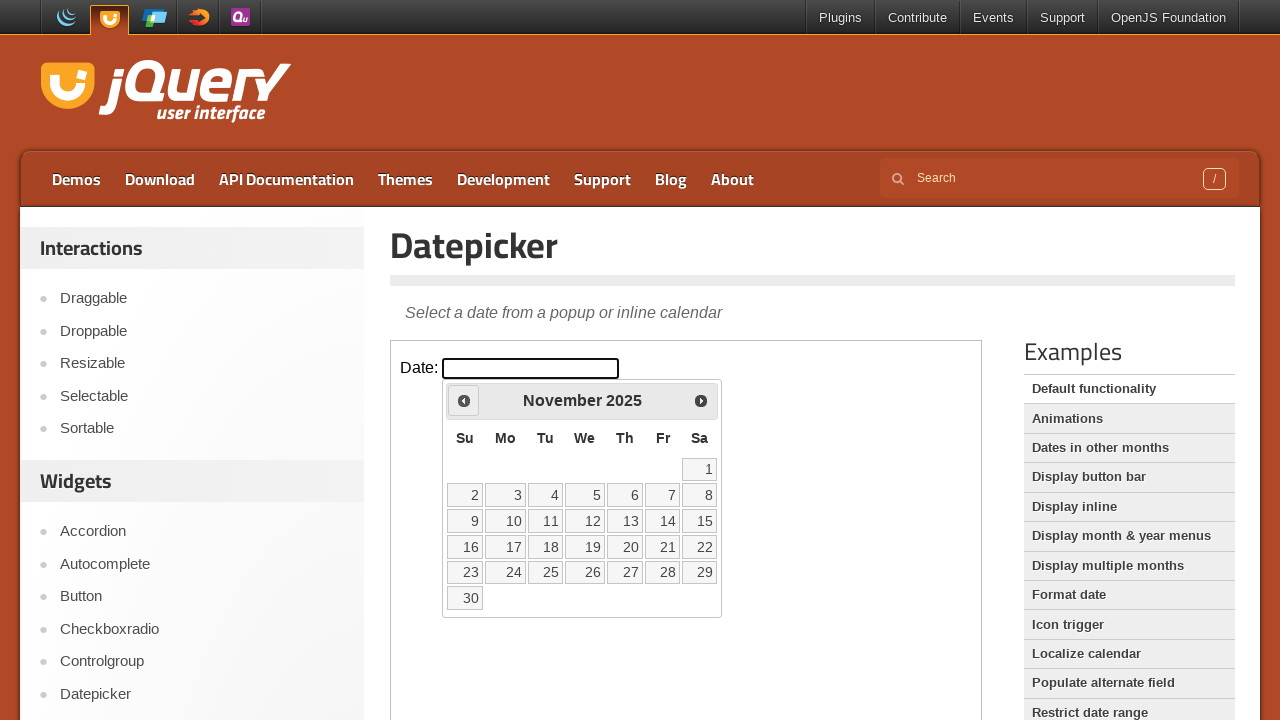

Clicked previous month button at (464, 400) on iframe.demo-frame >> internal:control=enter-frame >> xpath=//*[@title='Prev']
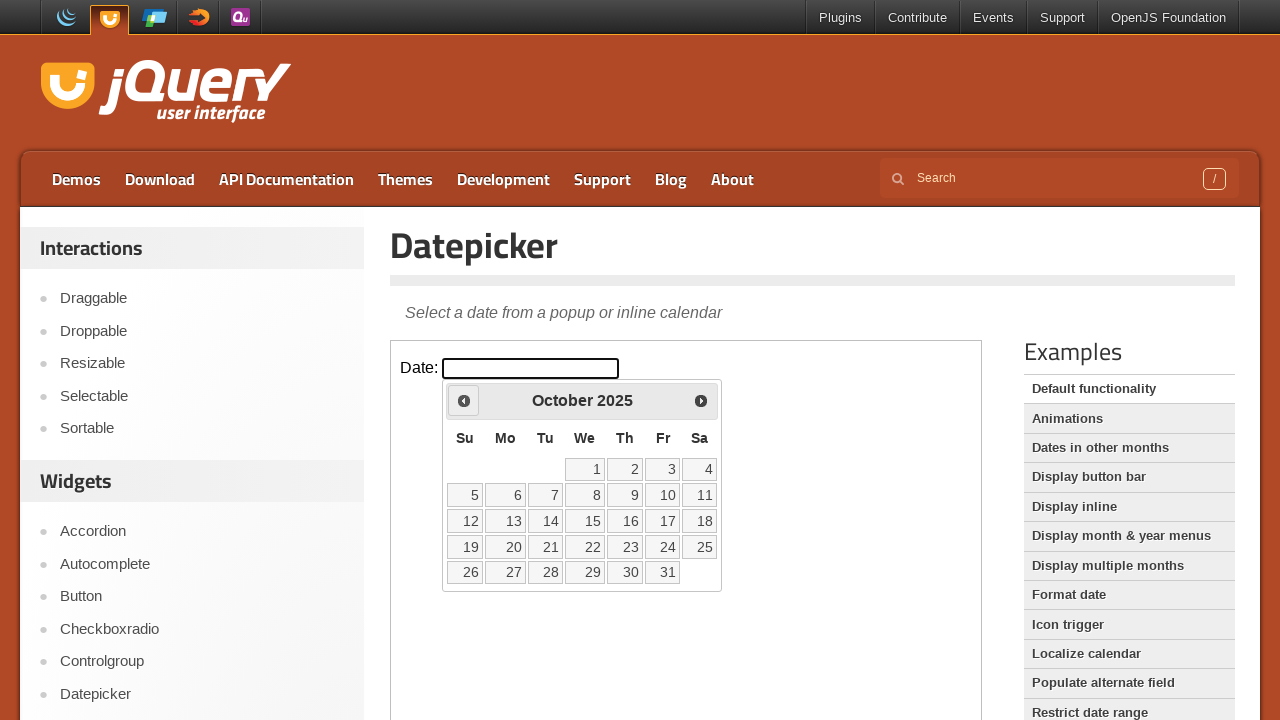

Retrieved datepicker title: October 2025
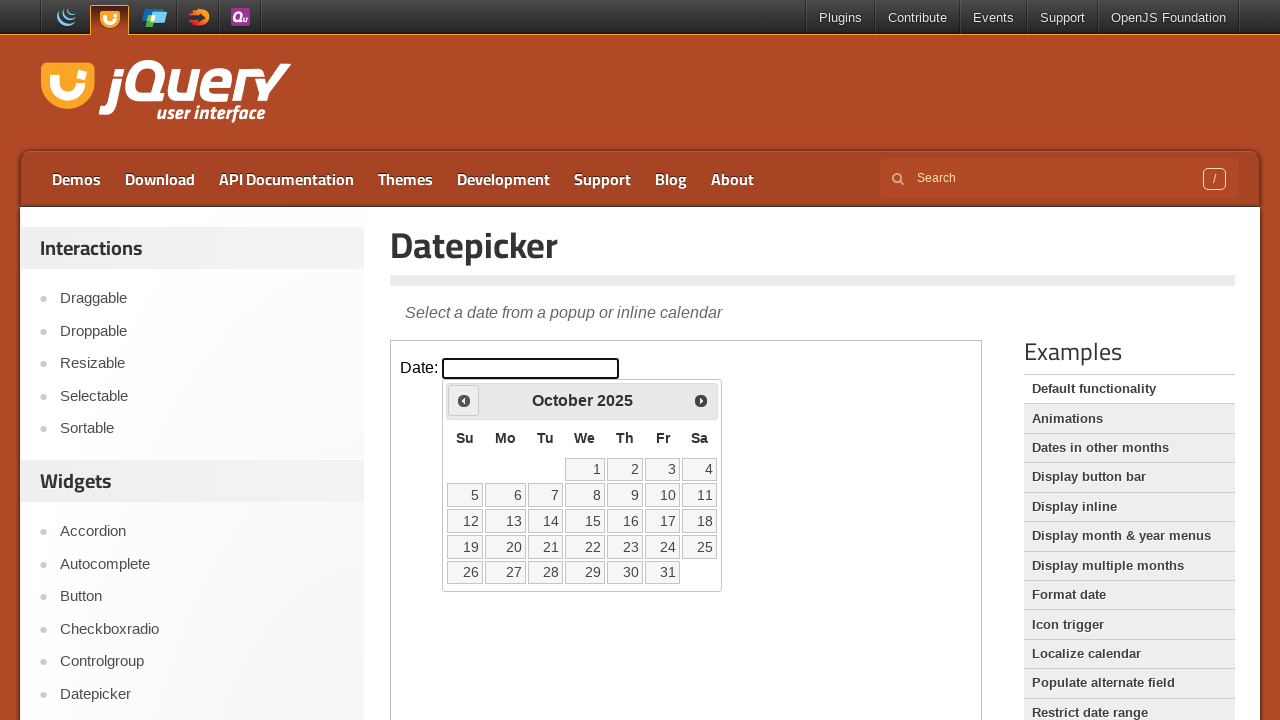

Clicked previous month button at (464, 400) on iframe.demo-frame >> internal:control=enter-frame >> xpath=//*[@title='Prev']
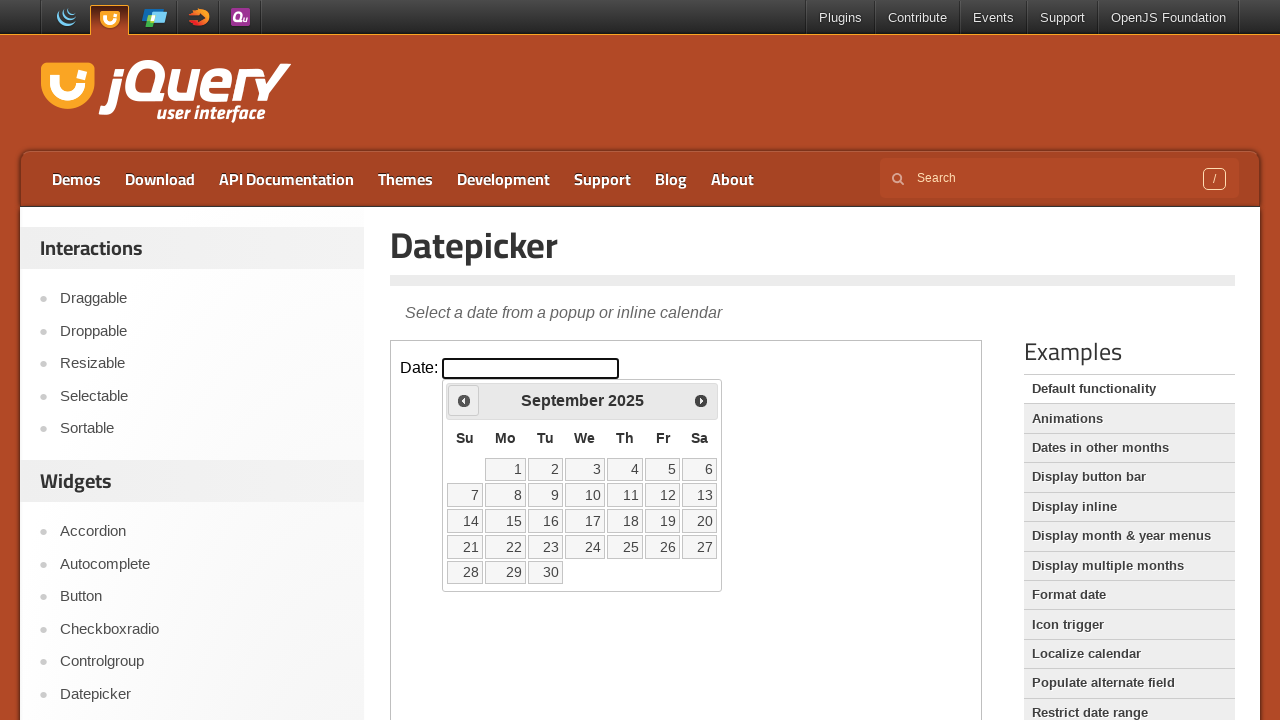

Retrieved datepicker title: September 2025
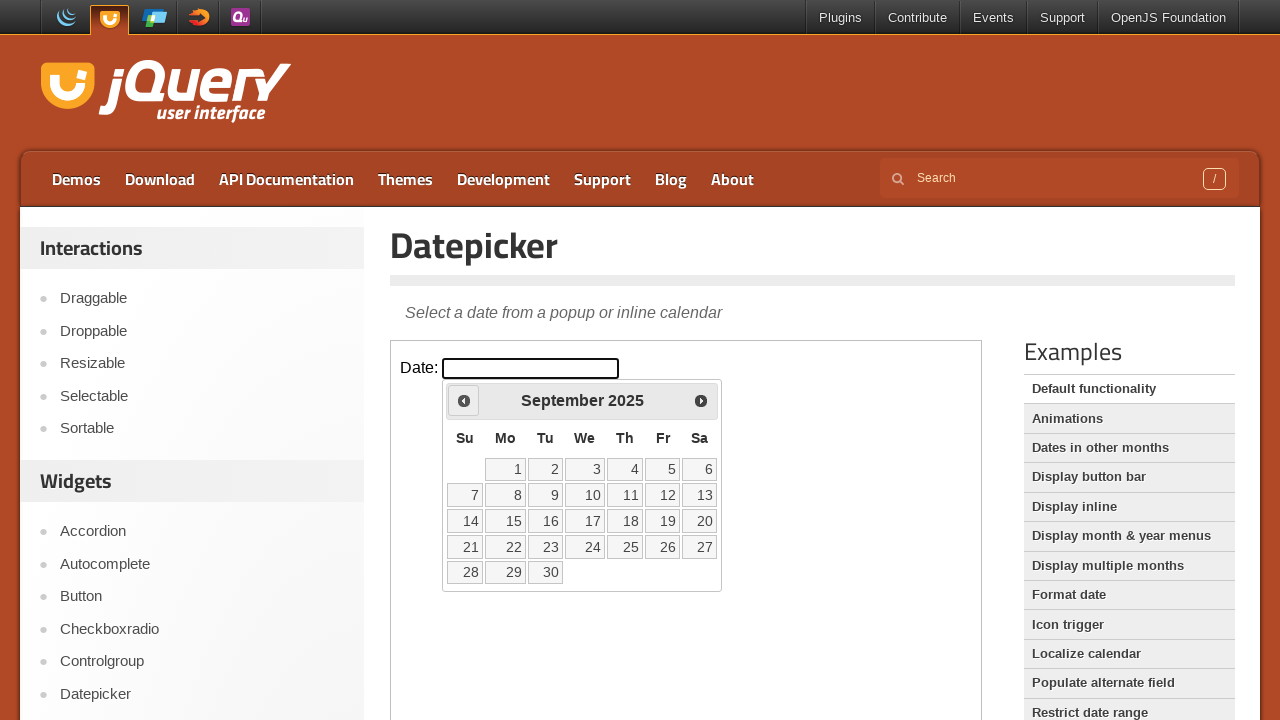

Clicked previous month button at (464, 400) on iframe.demo-frame >> internal:control=enter-frame >> xpath=//*[@title='Prev']
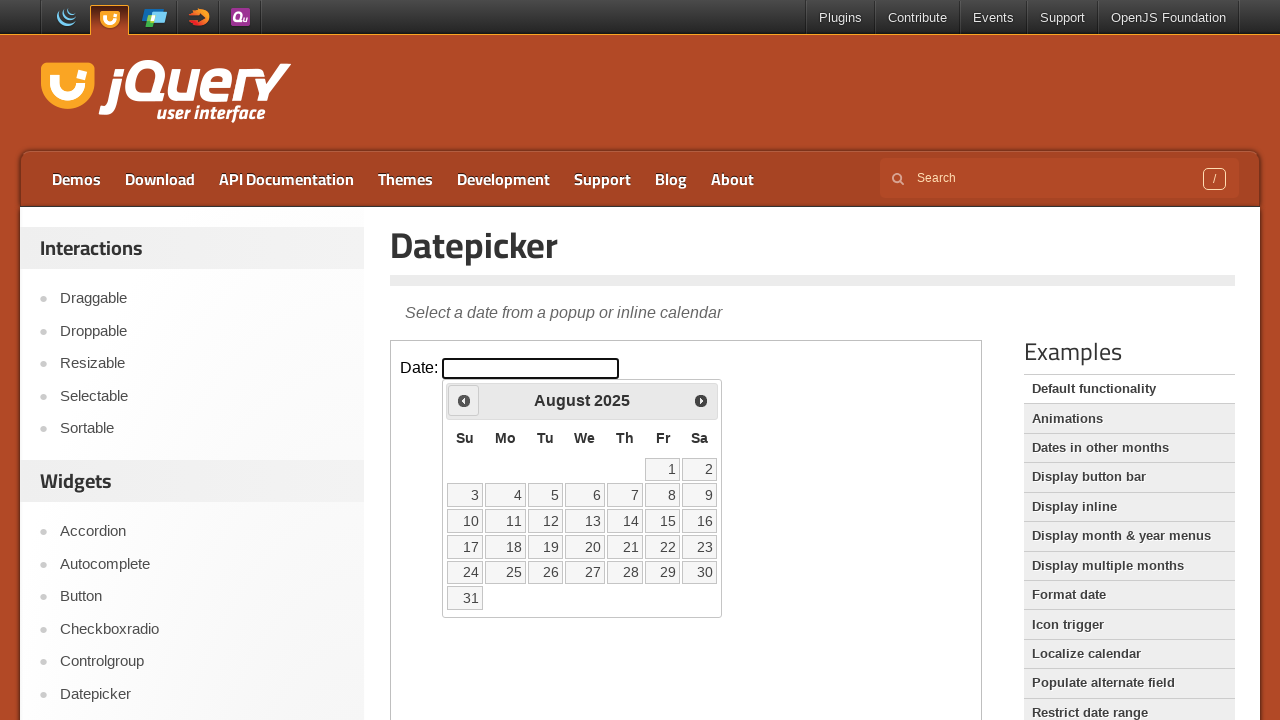

Retrieved datepicker title: August 2025
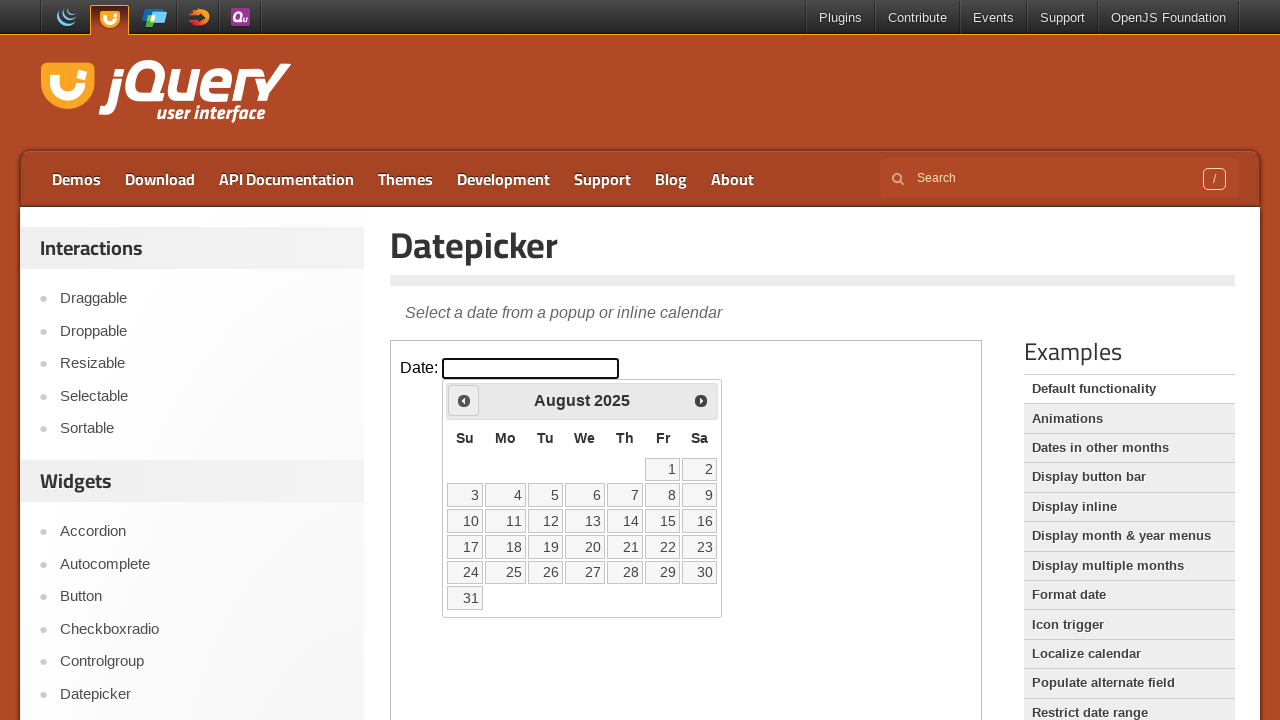

Clicked previous month button at (464, 400) on iframe.demo-frame >> internal:control=enter-frame >> xpath=//*[@title='Prev']
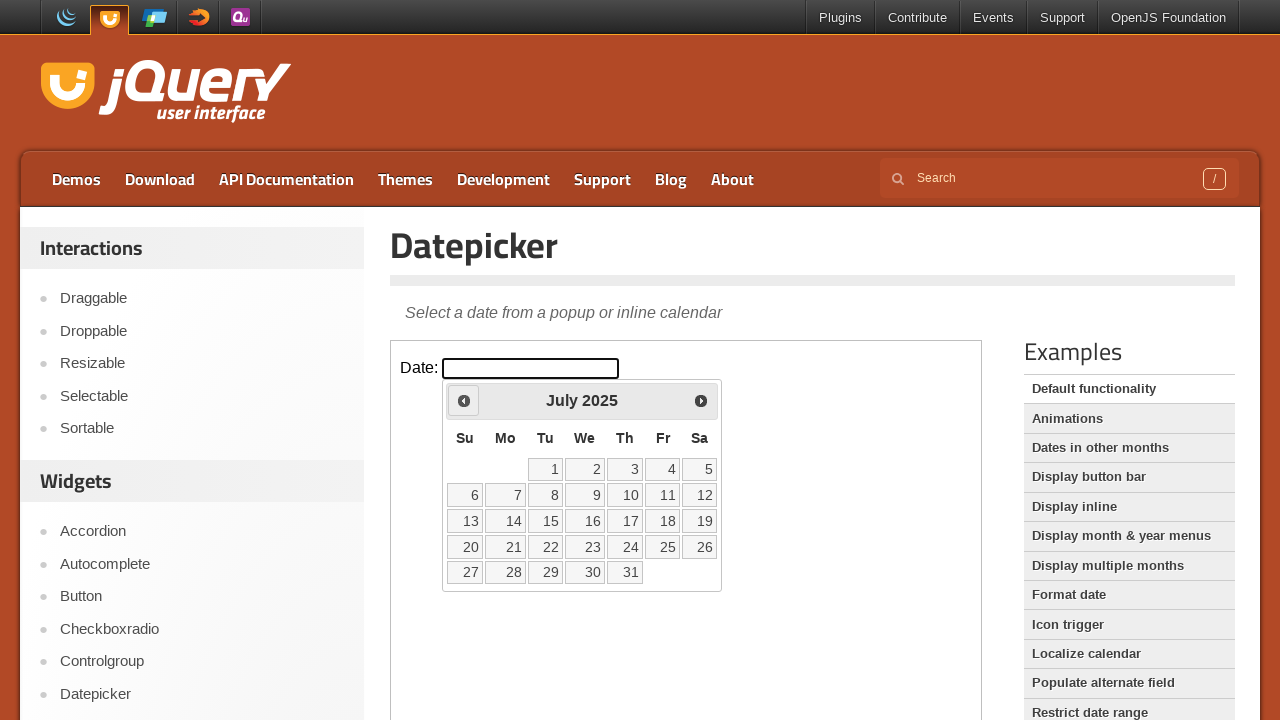

Retrieved datepicker title: July 2025
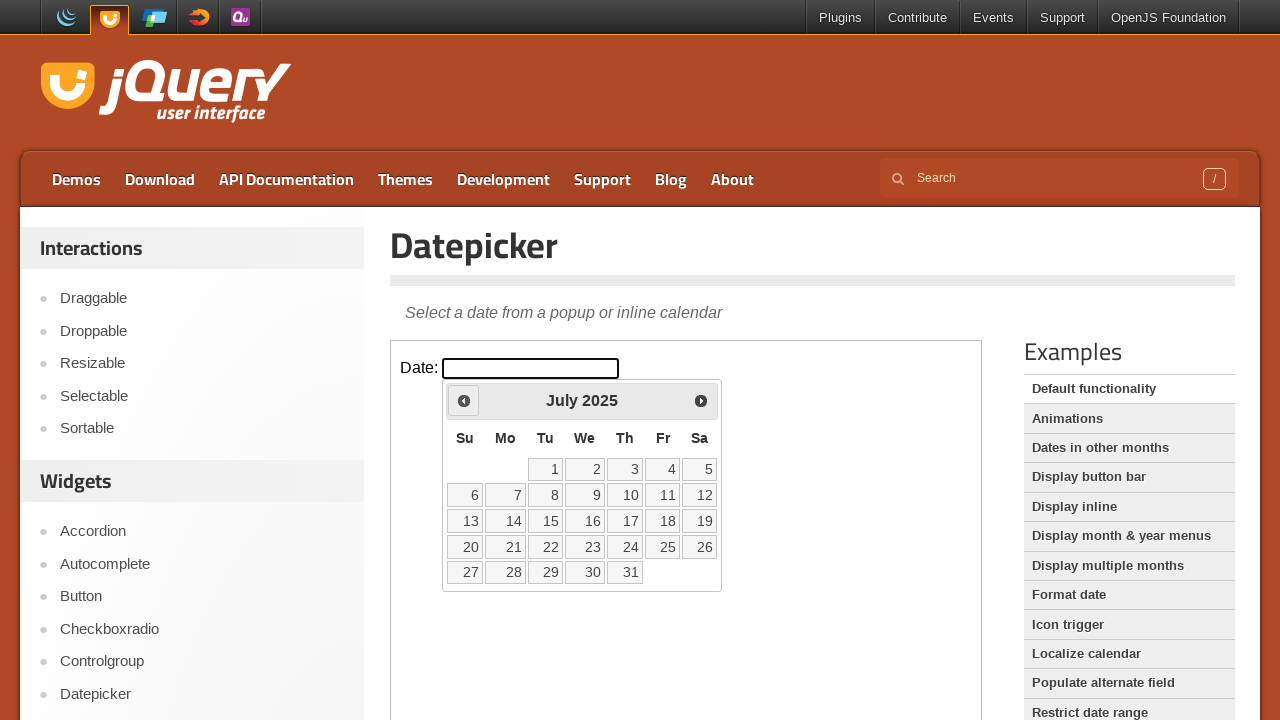

Clicked previous month button at (464, 400) on iframe.demo-frame >> internal:control=enter-frame >> xpath=//*[@title='Prev']
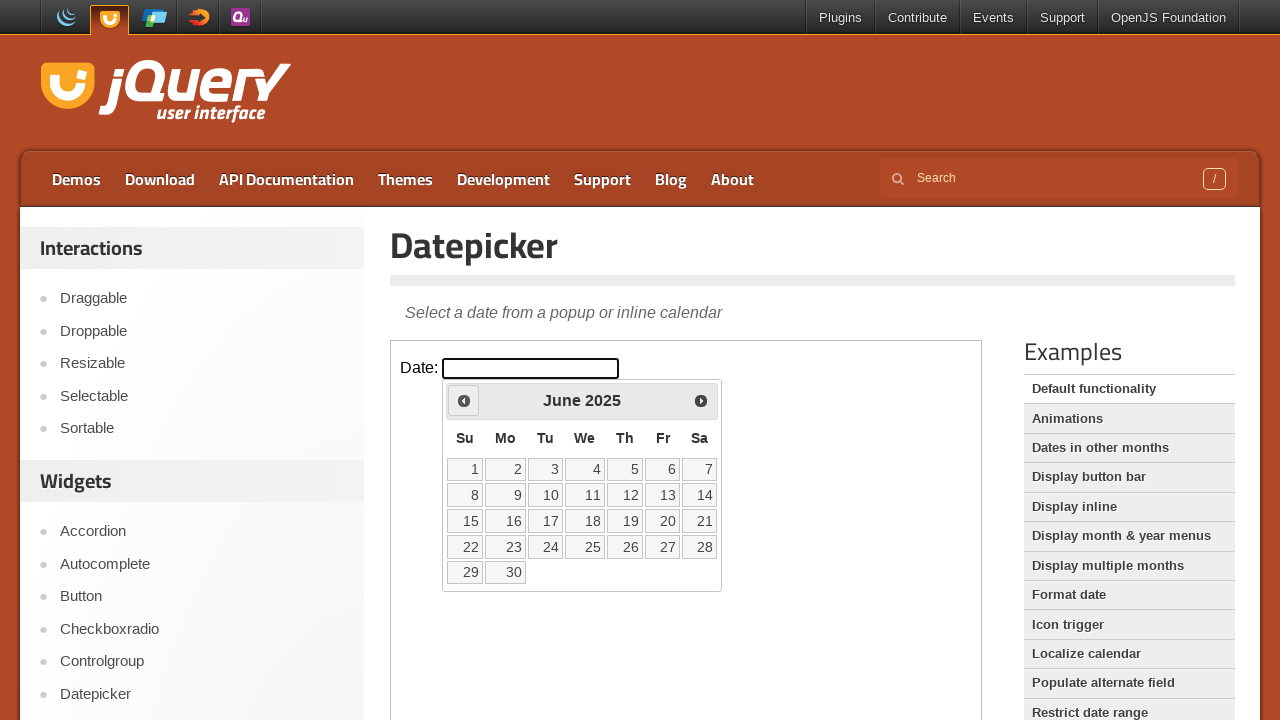

Retrieved datepicker title: June 2025
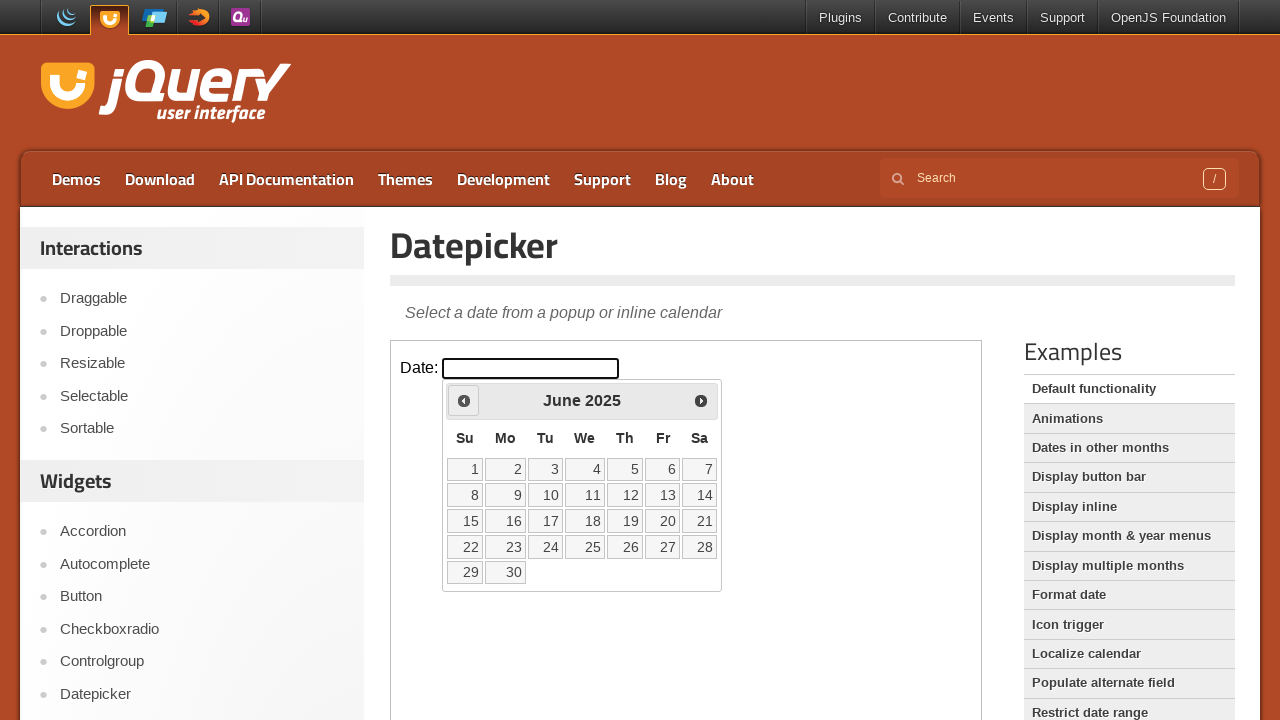

Clicked previous month button at (464, 400) on iframe.demo-frame >> internal:control=enter-frame >> xpath=//*[@title='Prev']
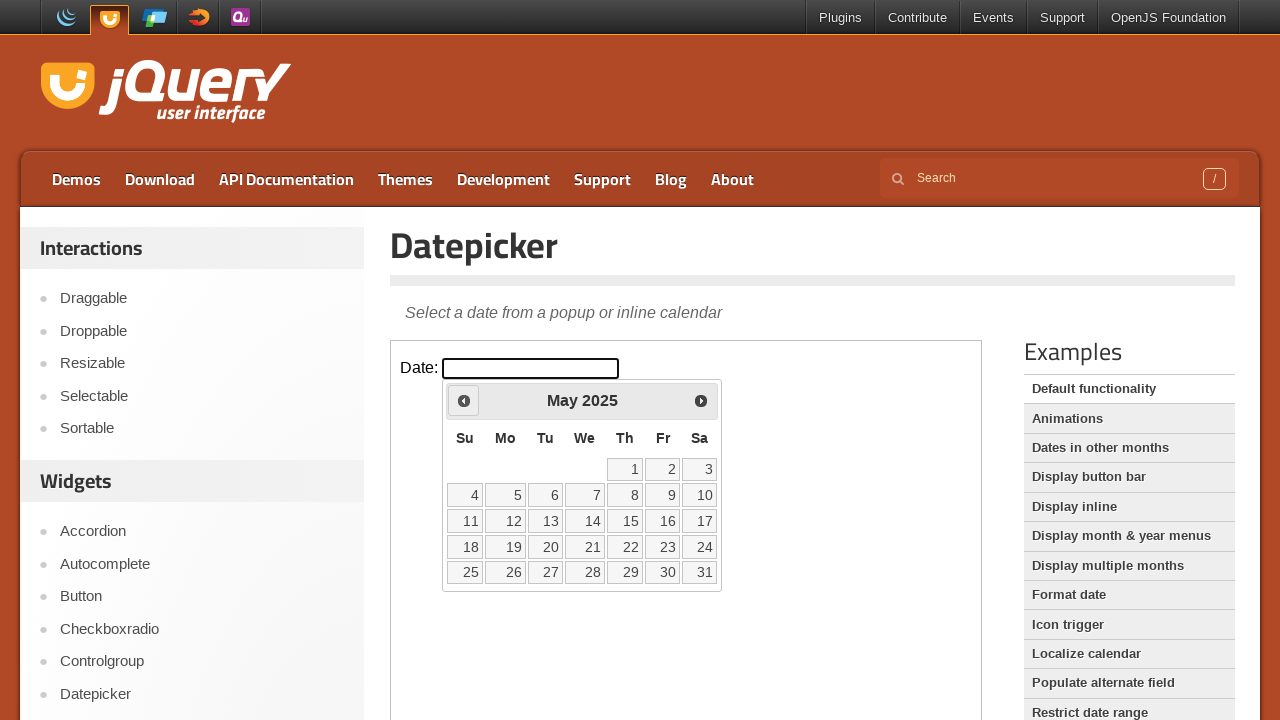

Retrieved datepicker title: May 2025
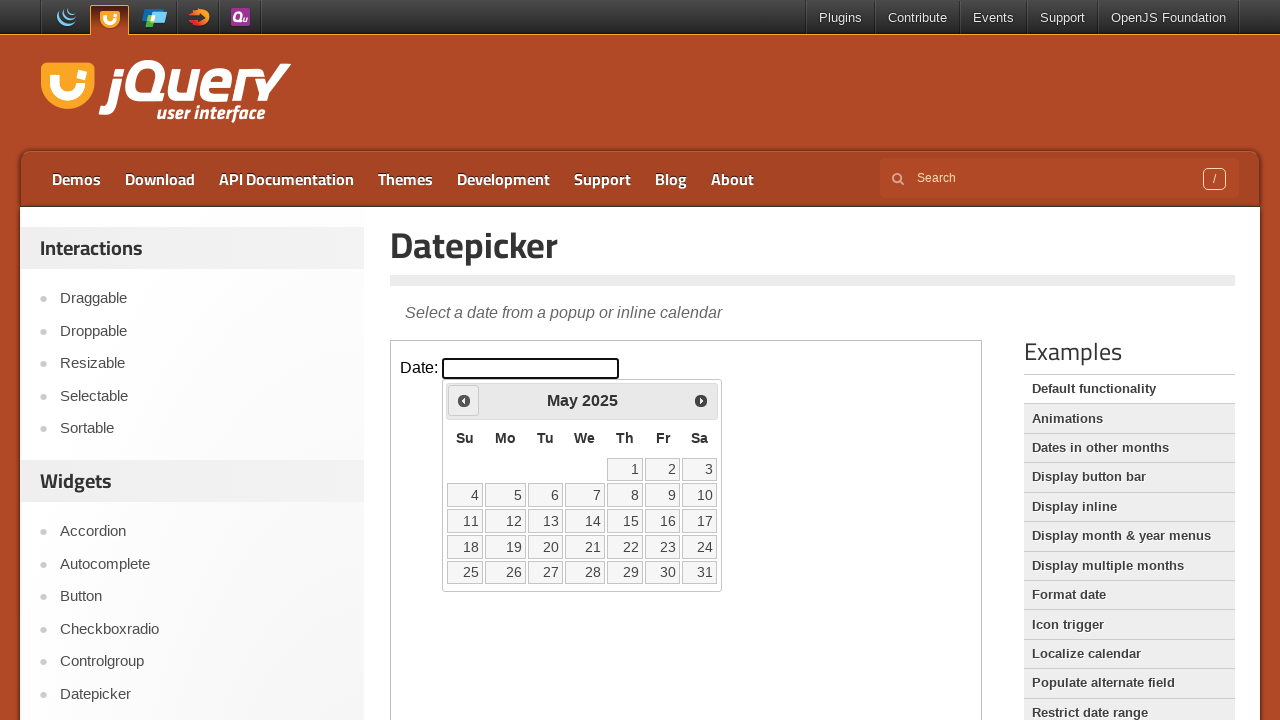

Clicked previous month button at (464, 400) on iframe.demo-frame >> internal:control=enter-frame >> xpath=//*[@title='Prev']
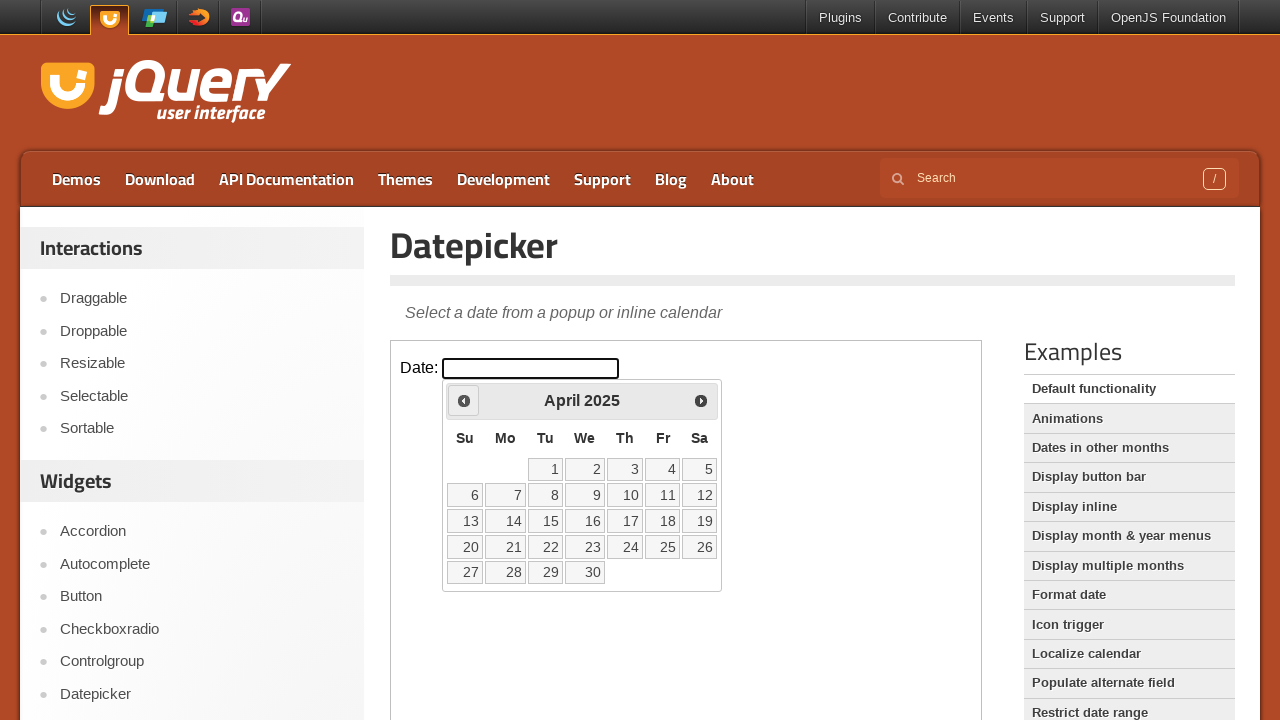

Retrieved datepicker title: April 2025
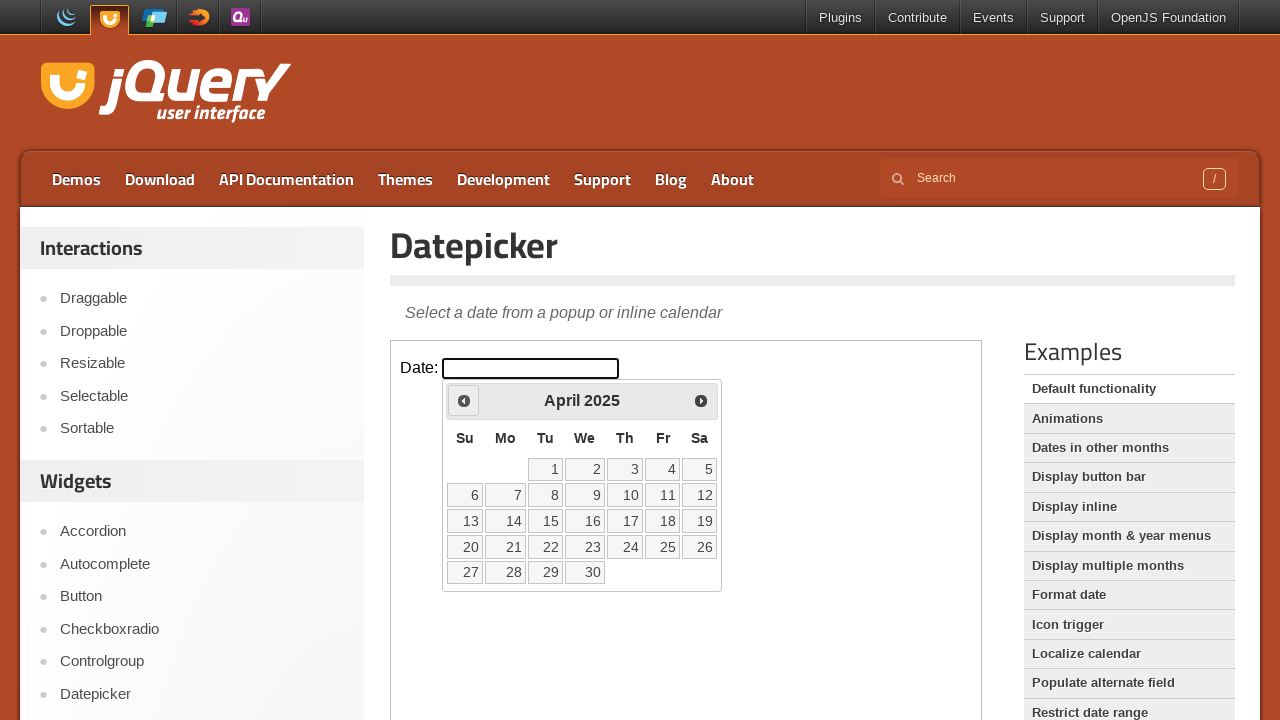

Clicked previous month button at (464, 400) on iframe.demo-frame >> internal:control=enter-frame >> xpath=//*[@title='Prev']
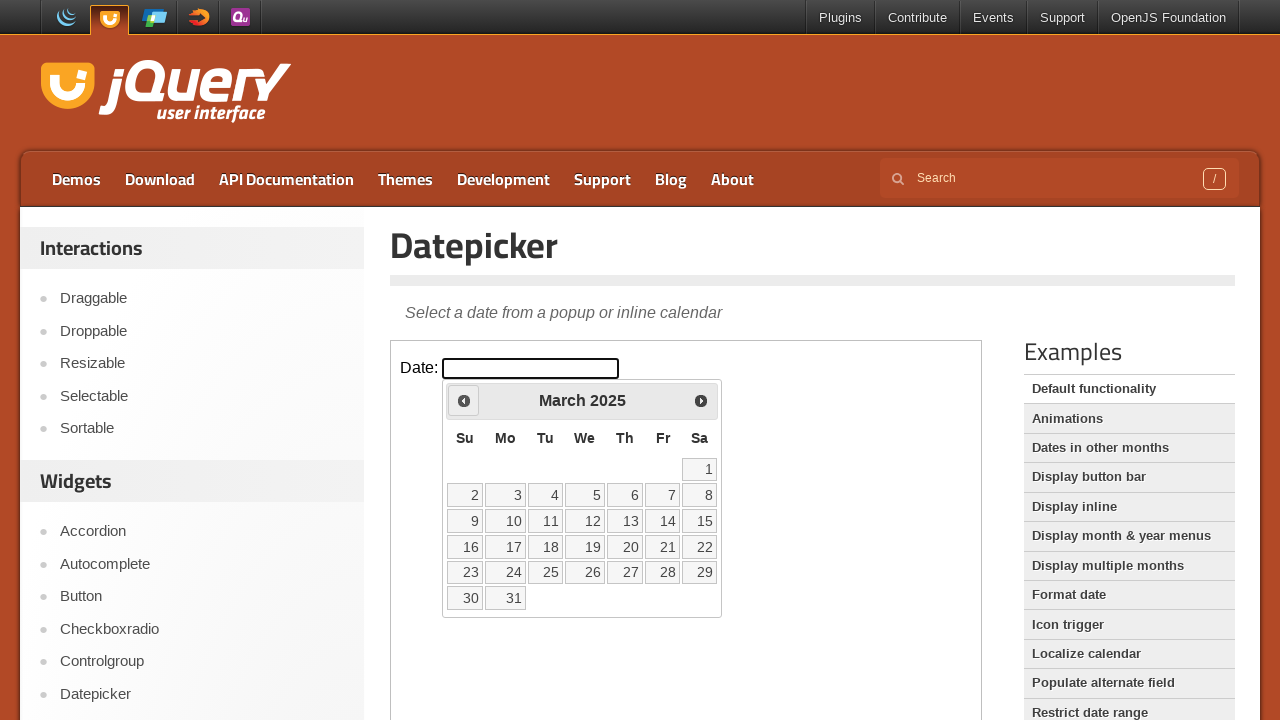

Retrieved datepicker title: March 2025
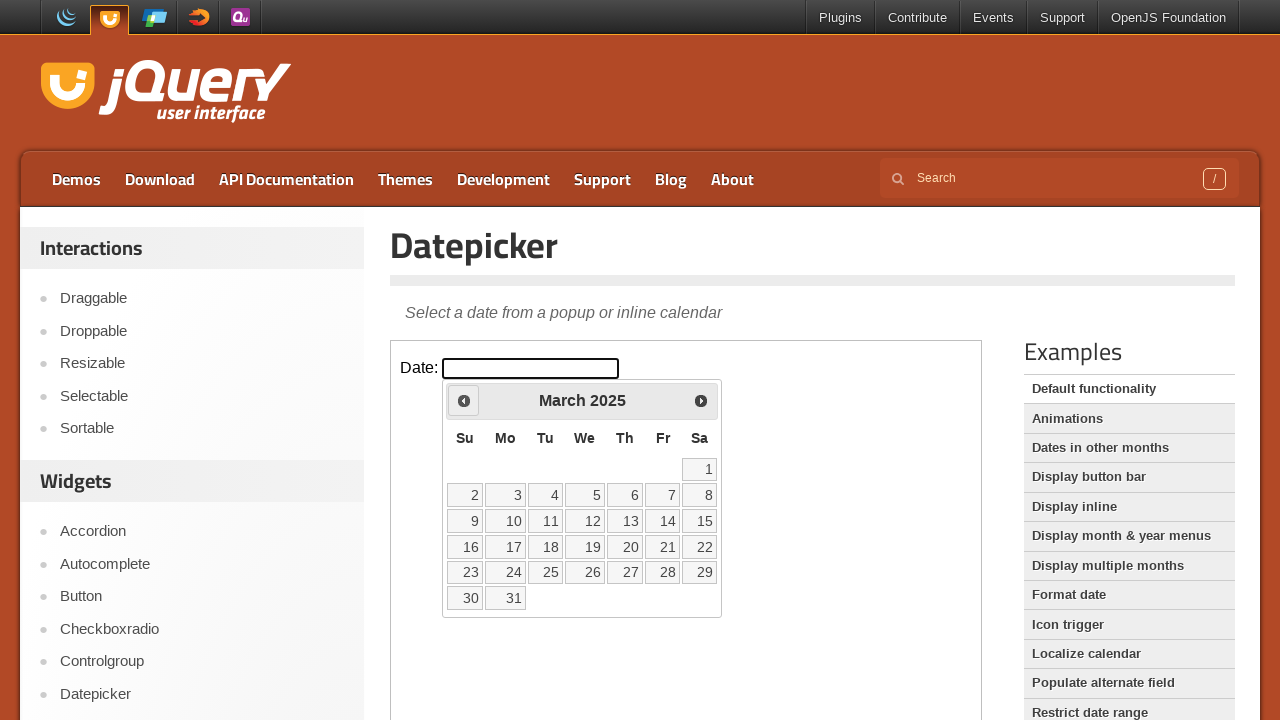

Clicked previous month button at (464, 400) on iframe.demo-frame >> internal:control=enter-frame >> xpath=//*[@title='Prev']
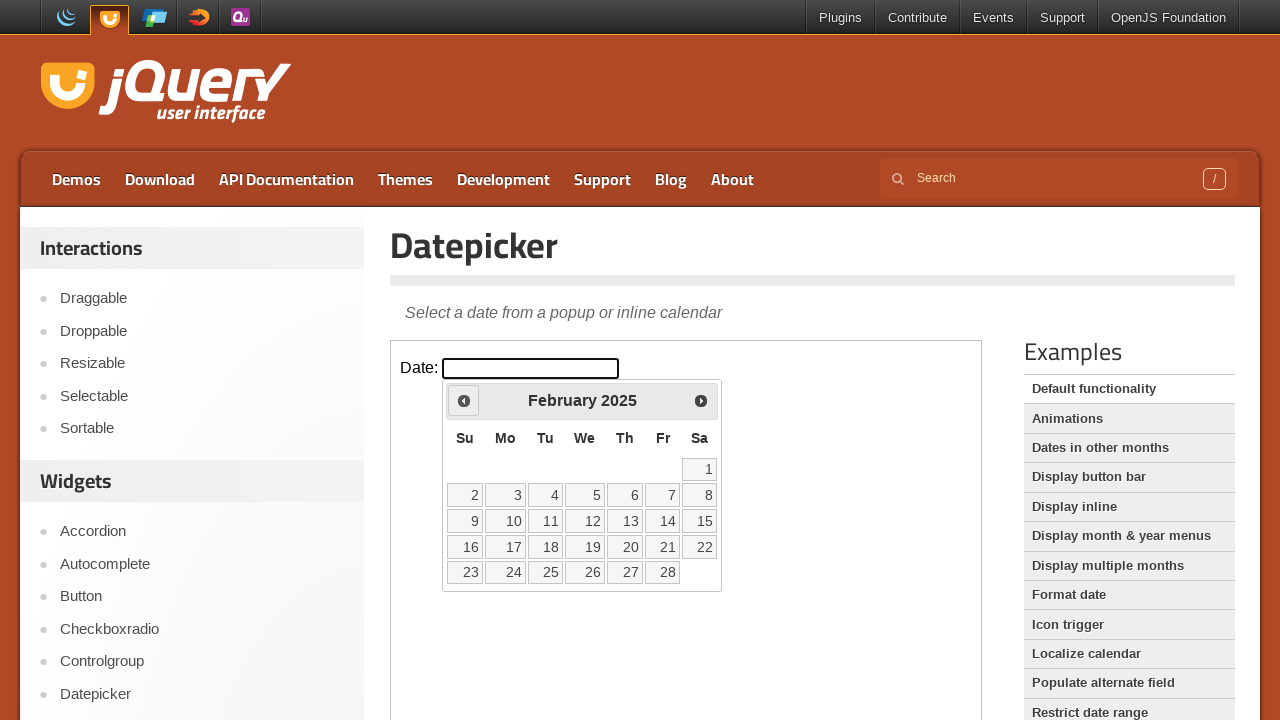

Retrieved datepicker title: February 2025
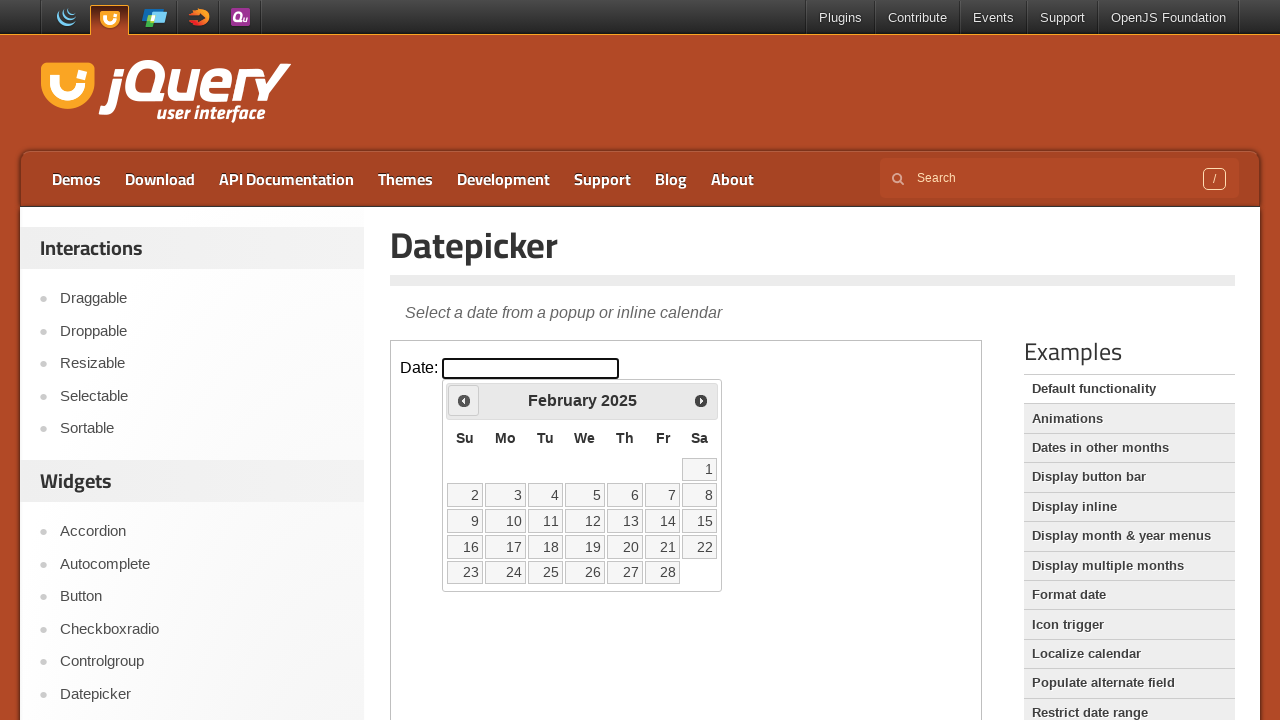

Clicked previous month button at (464, 400) on iframe.demo-frame >> internal:control=enter-frame >> xpath=//*[@title='Prev']
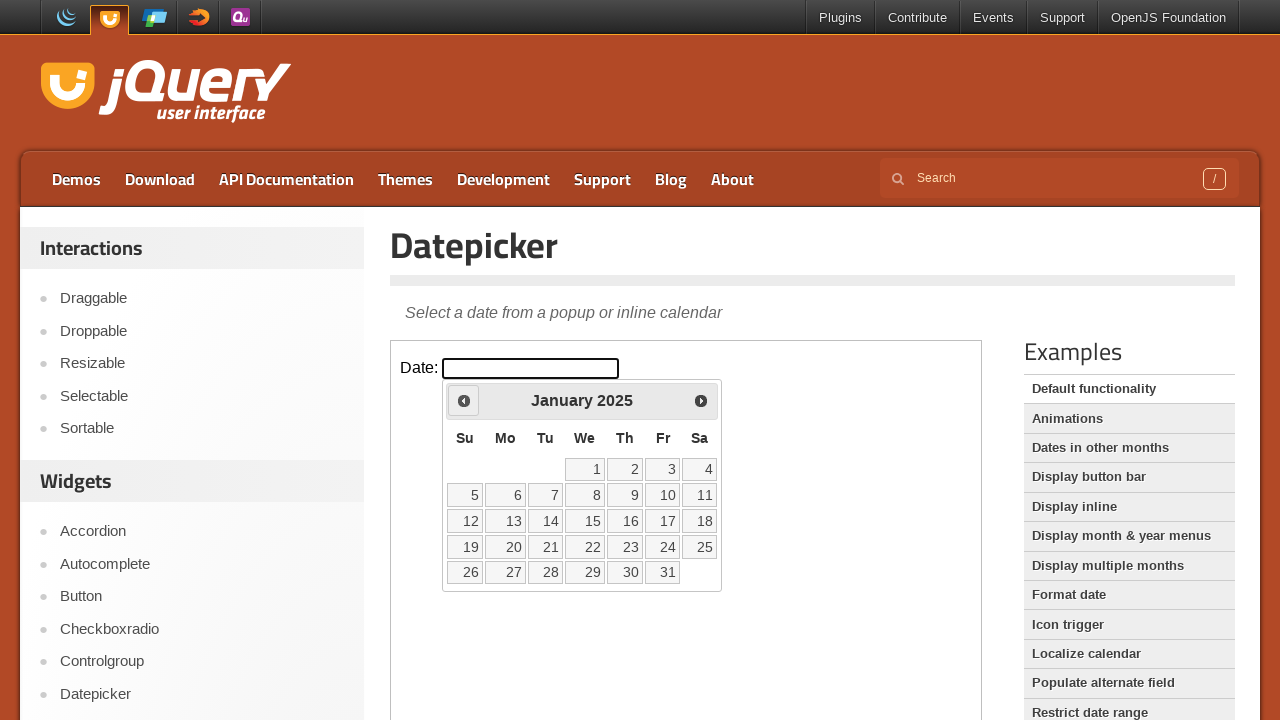

Retrieved datepicker title: January 2025
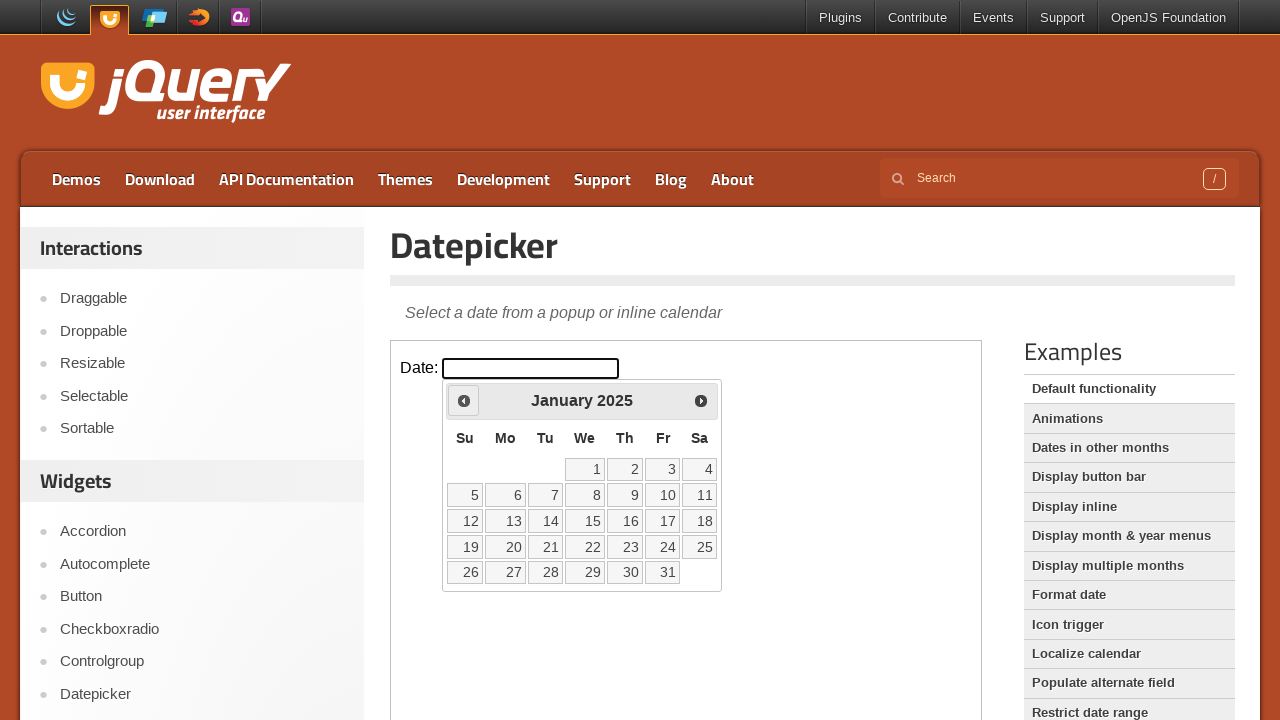

Clicked previous month button at (464, 400) on iframe.demo-frame >> internal:control=enter-frame >> xpath=//*[@title='Prev']
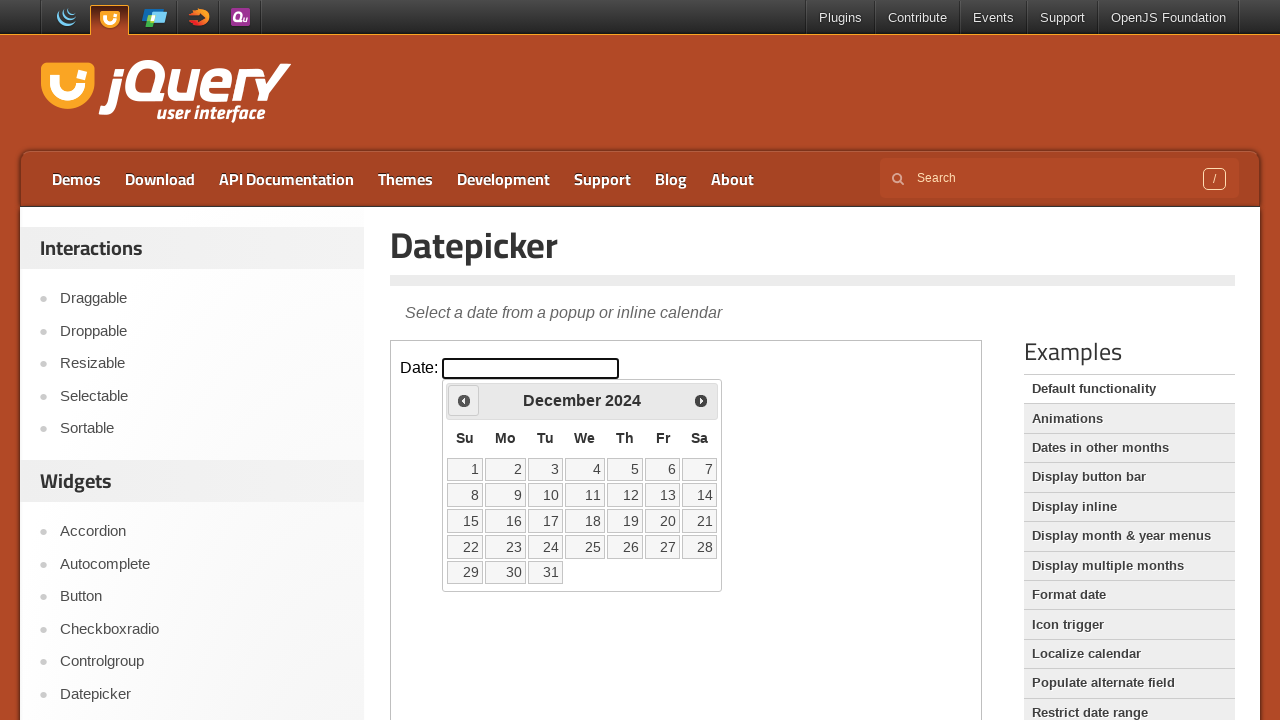

Retrieved datepicker title: December 2024
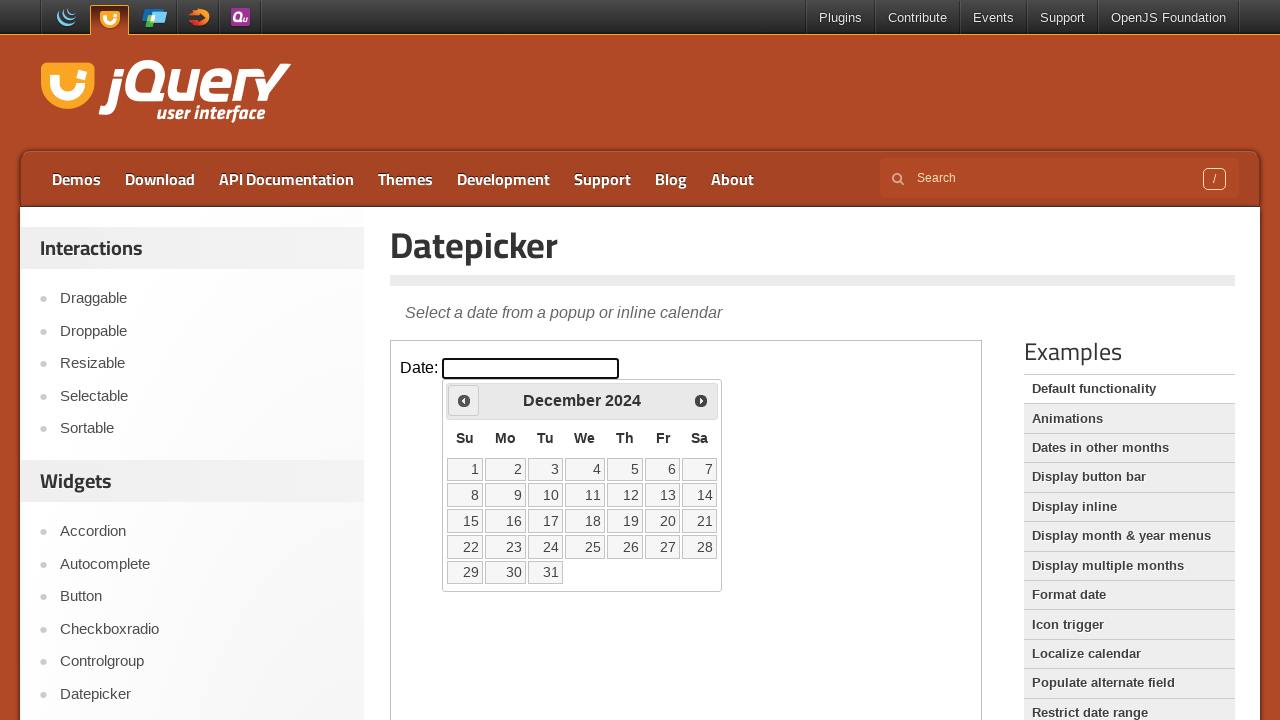

Clicked previous month button at (464, 400) on iframe.demo-frame >> internal:control=enter-frame >> xpath=//*[@title='Prev']
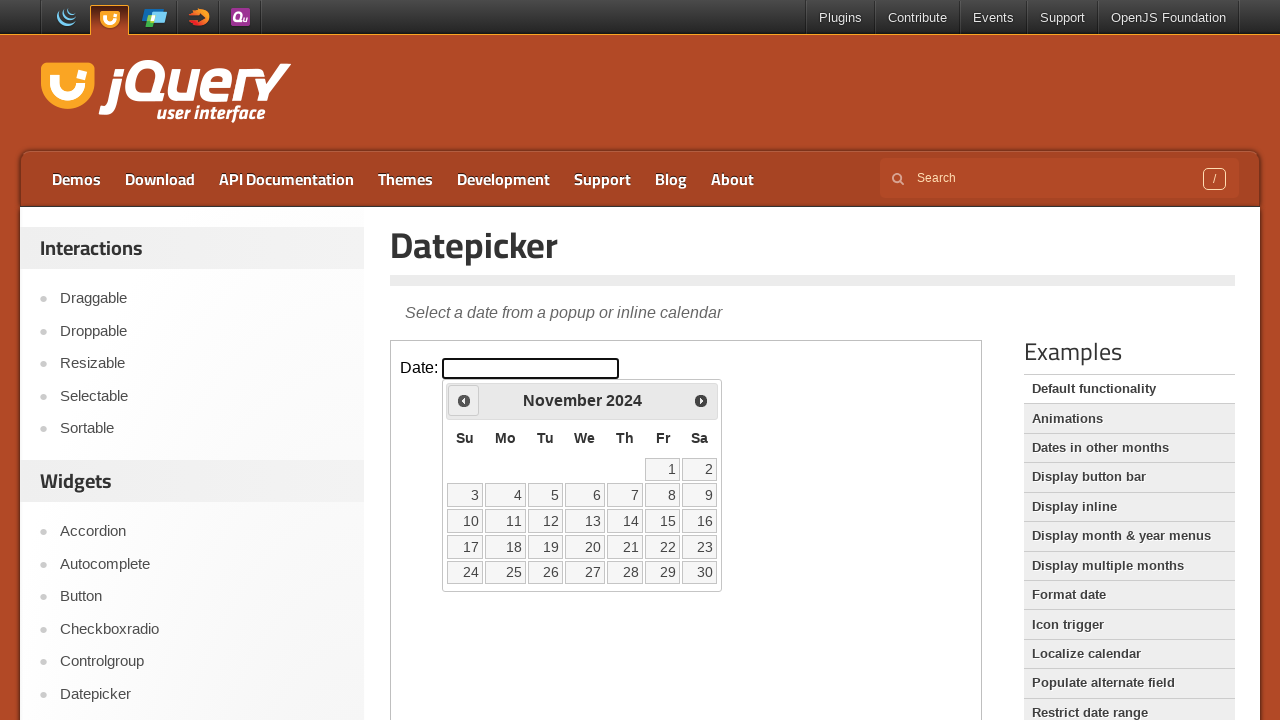

Retrieved datepicker title: November 2024
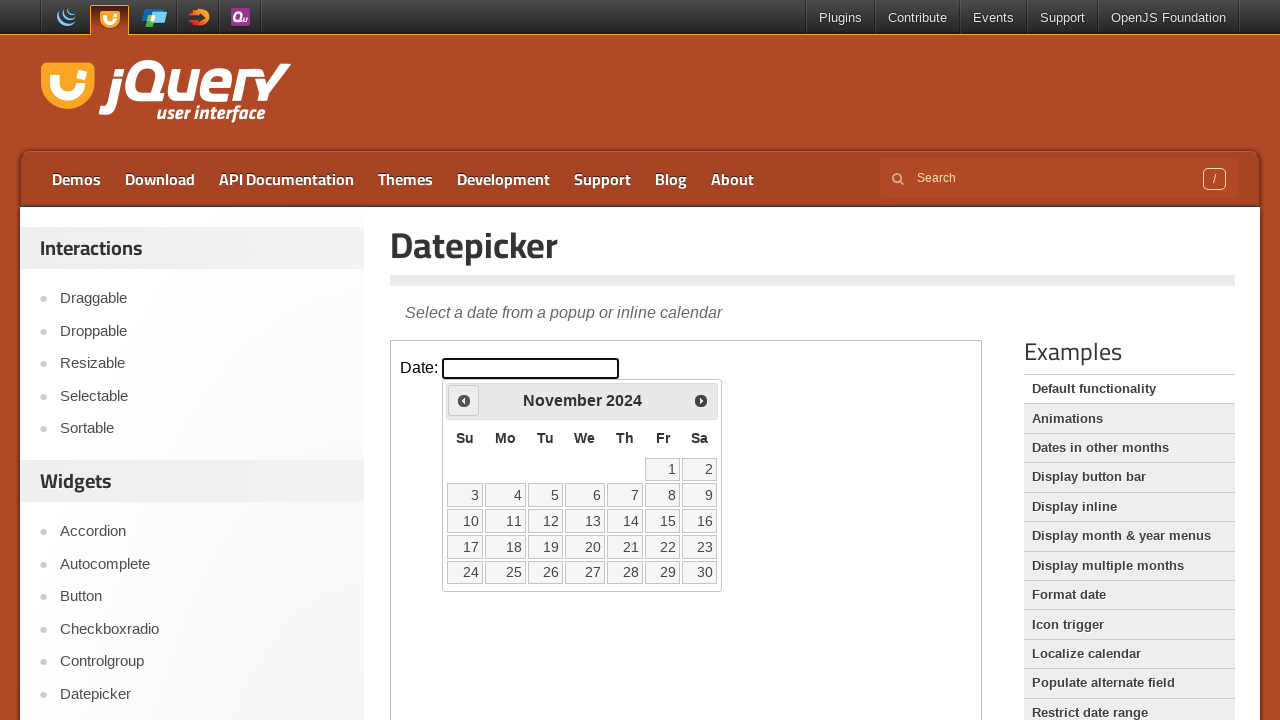

Clicked previous month button at (464, 400) on iframe.demo-frame >> internal:control=enter-frame >> xpath=//*[@title='Prev']
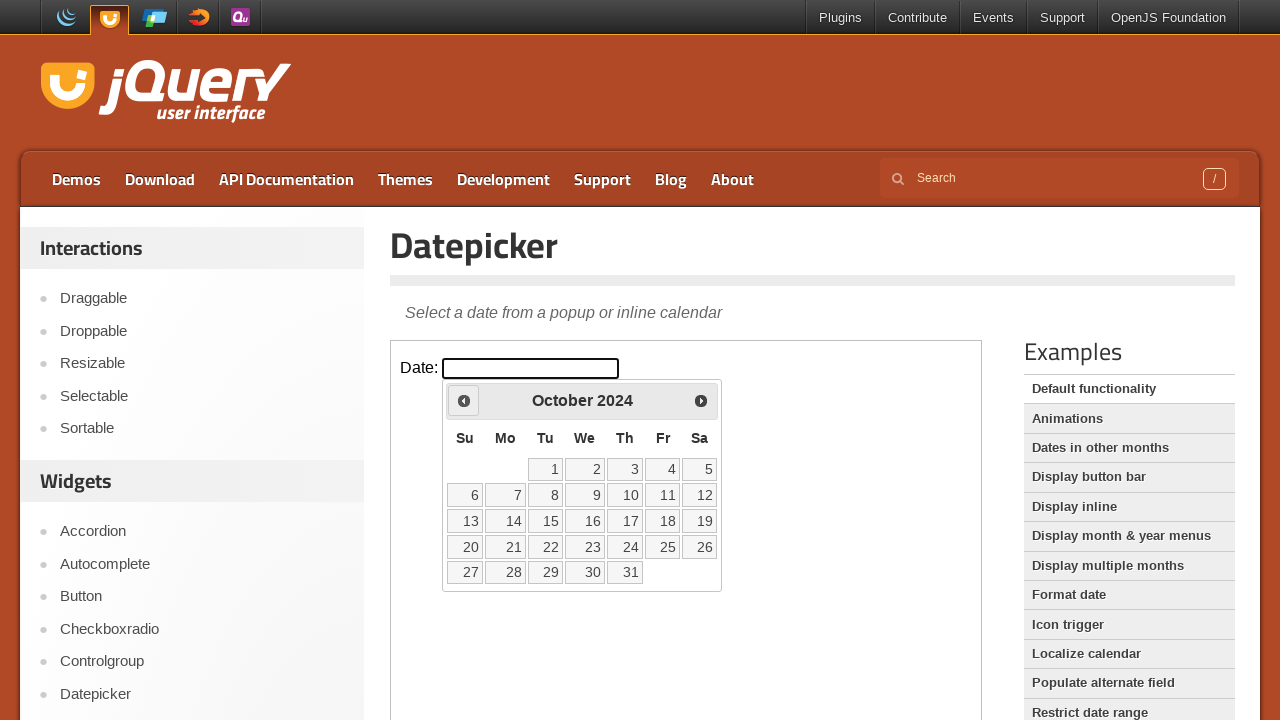

Retrieved datepicker title: October 2024
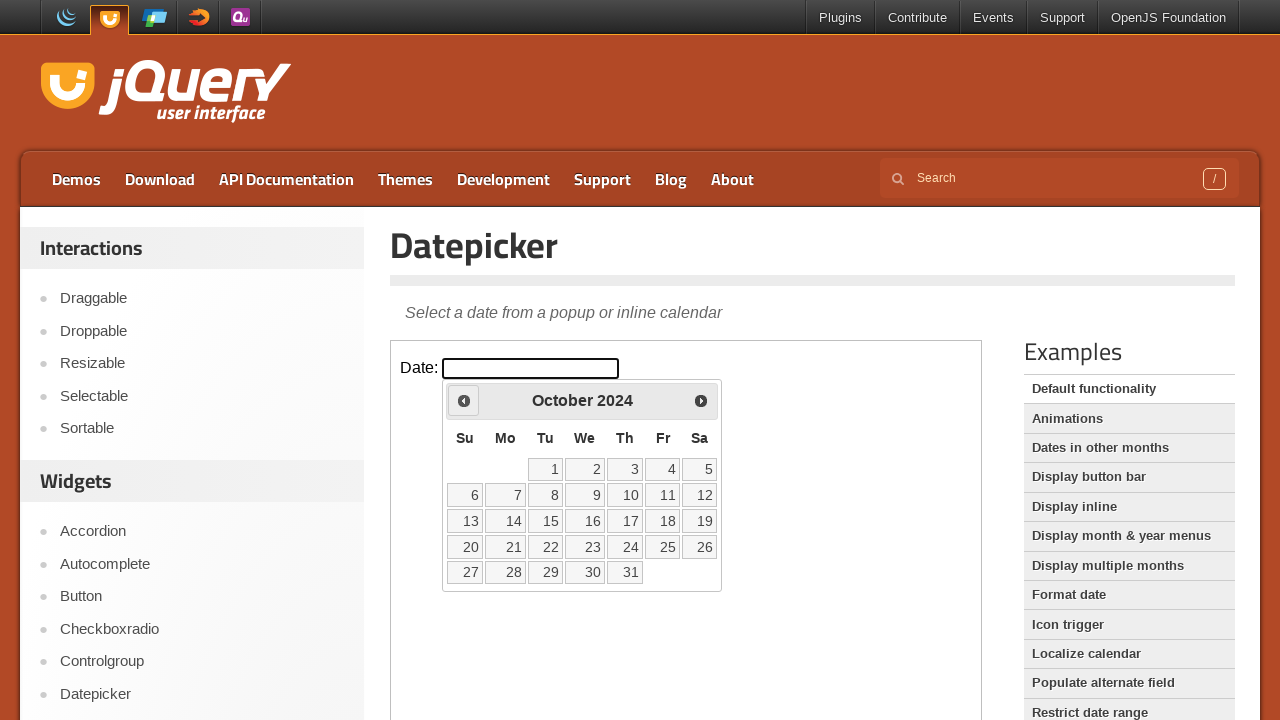

Clicked previous month button at (464, 400) on iframe.demo-frame >> internal:control=enter-frame >> xpath=//*[@title='Prev']
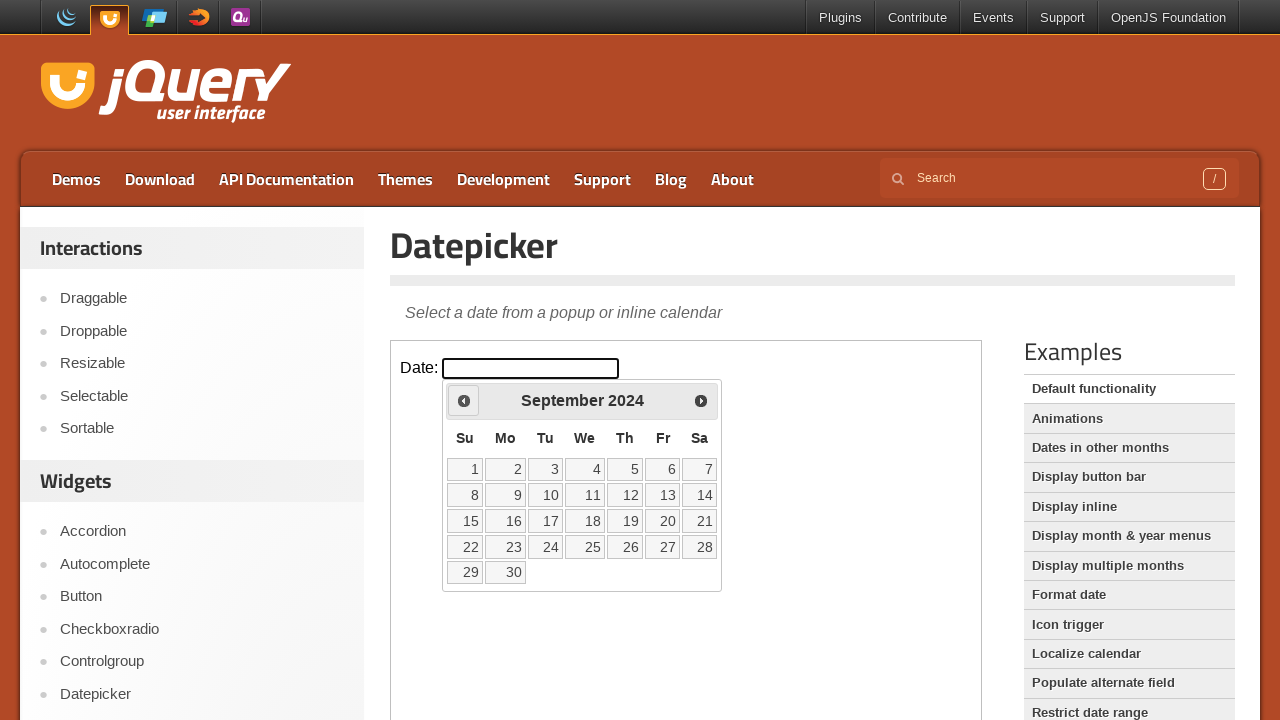

Retrieved datepicker title: September 2024
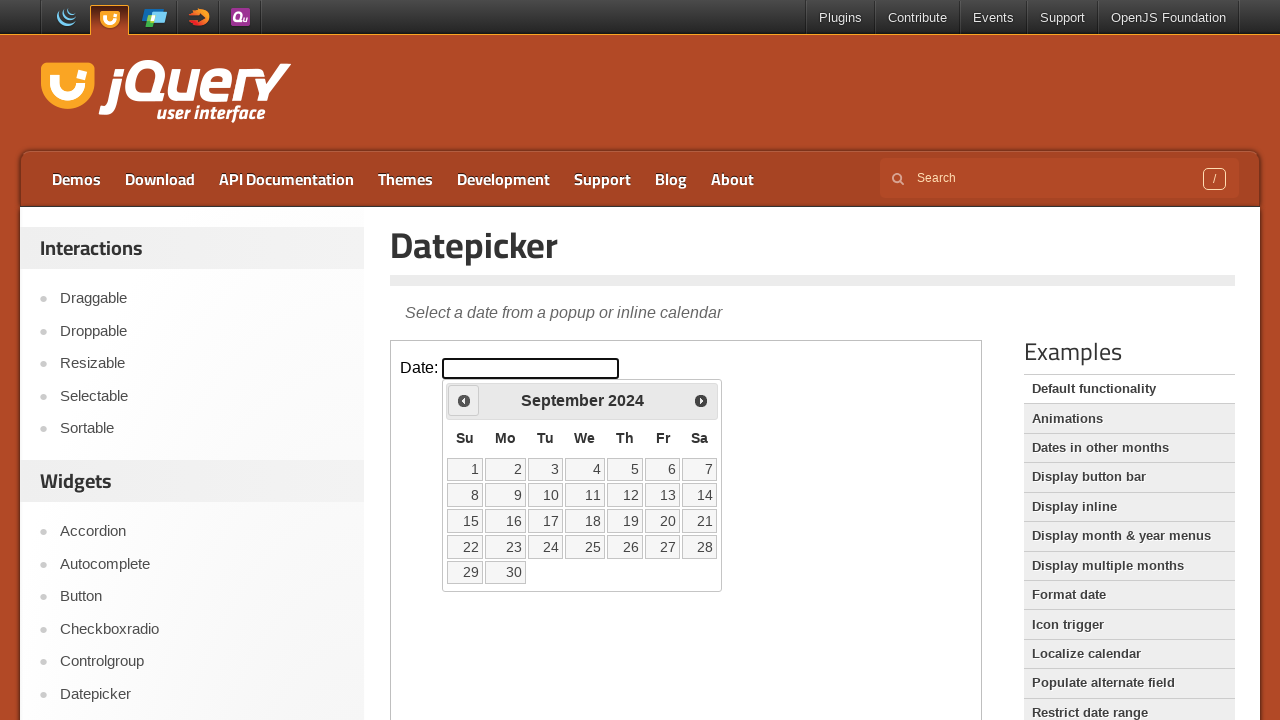

Clicked previous month button at (464, 400) on iframe.demo-frame >> internal:control=enter-frame >> xpath=//*[@title='Prev']
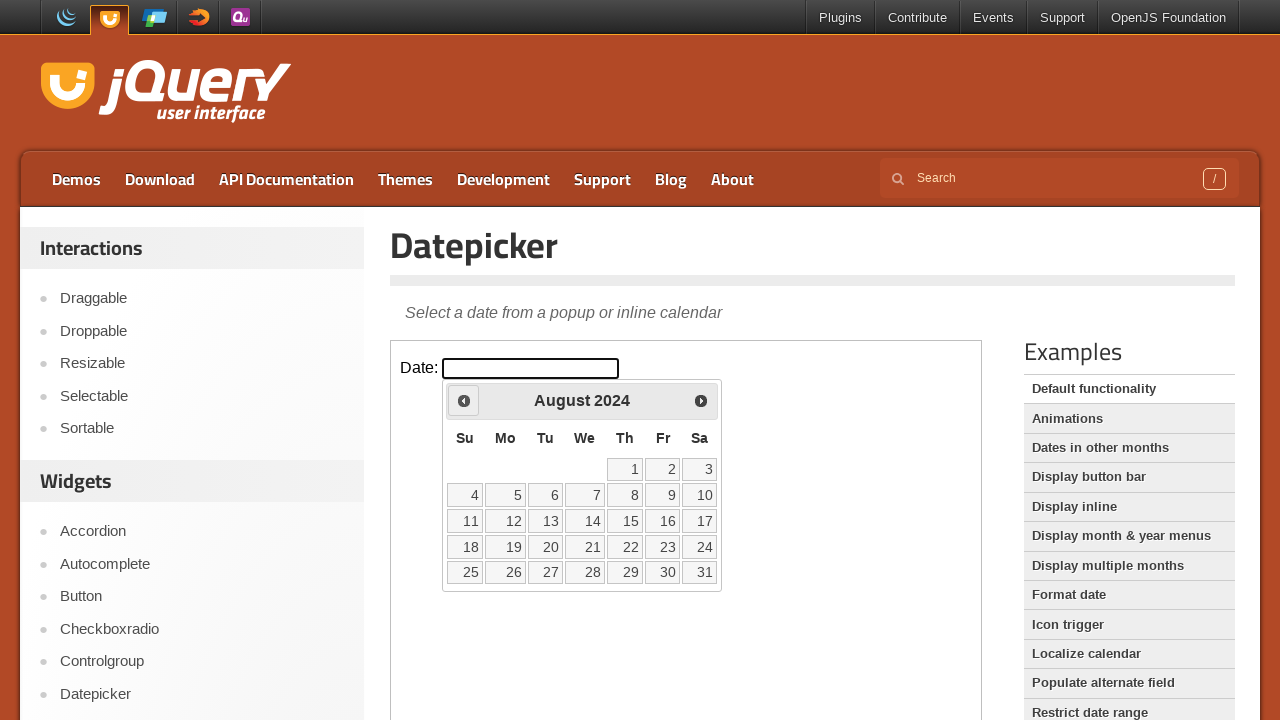

Retrieved datepicker title: August 2024
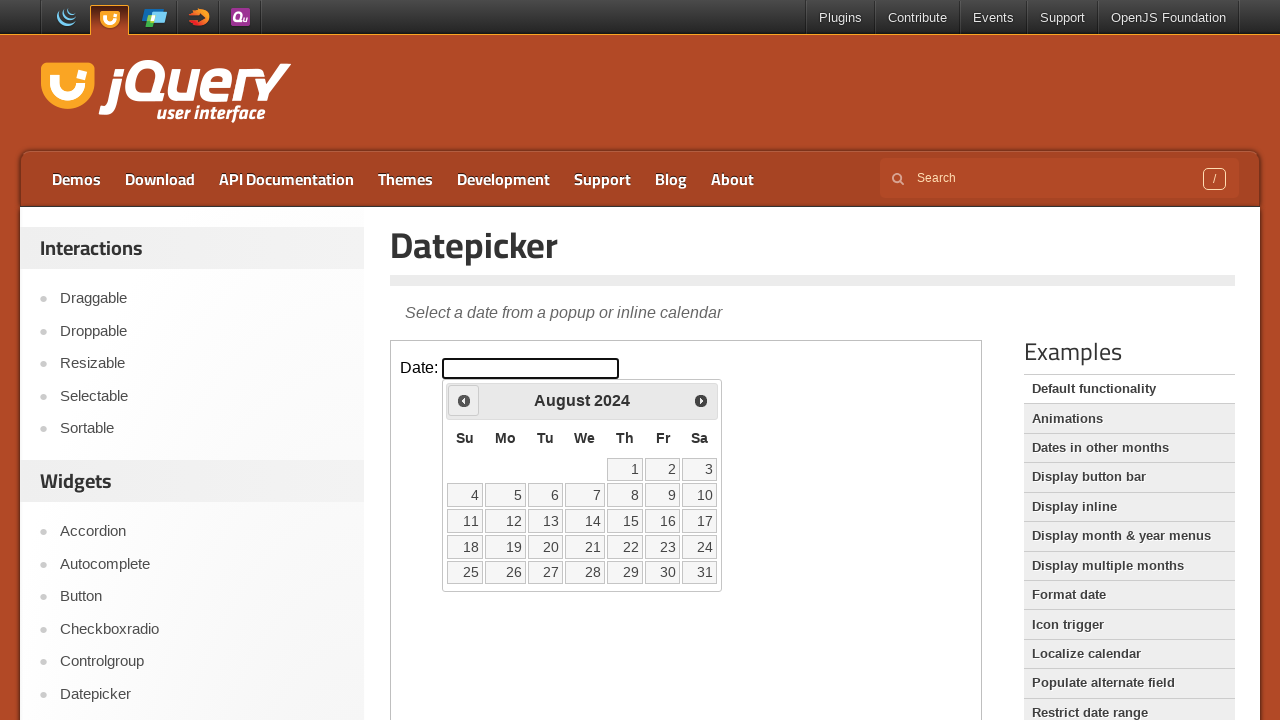

Clicked previous month button at (464, 400) on iframe.demo-frame >> internal:control=enter-frame >> xpath=//*[@title='Prev']
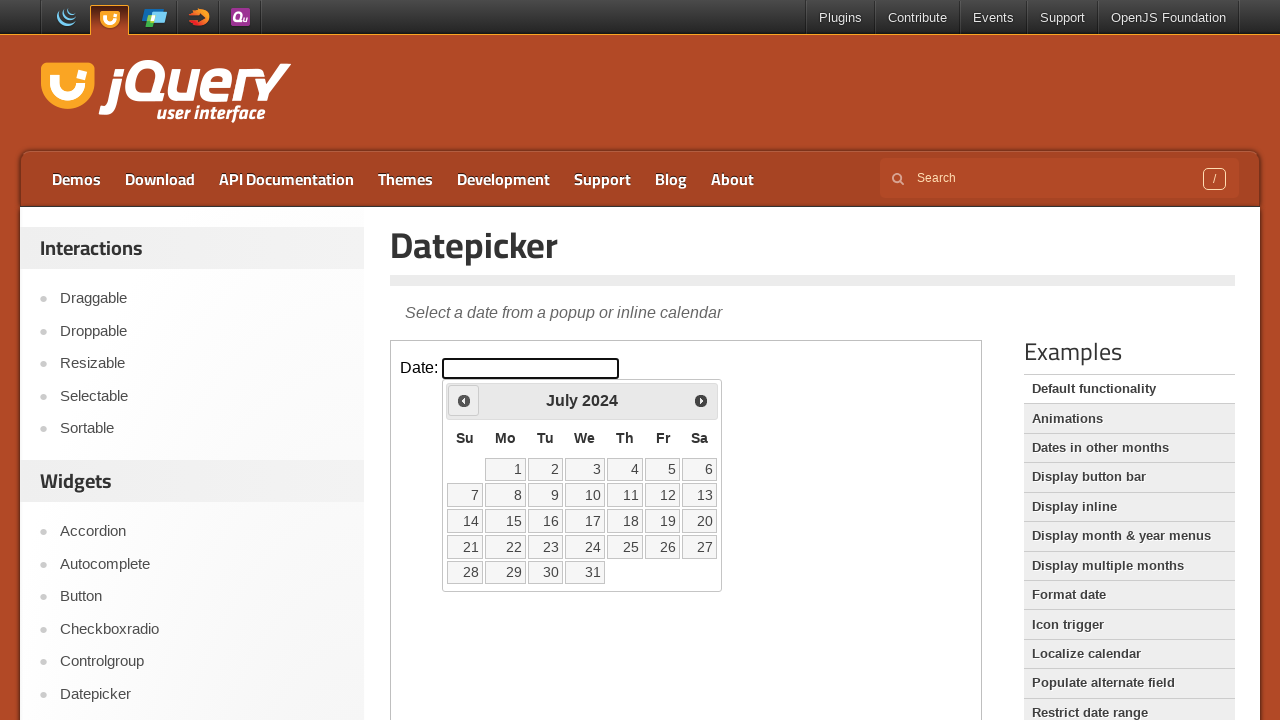

Retrieved datepicker title: July 2024
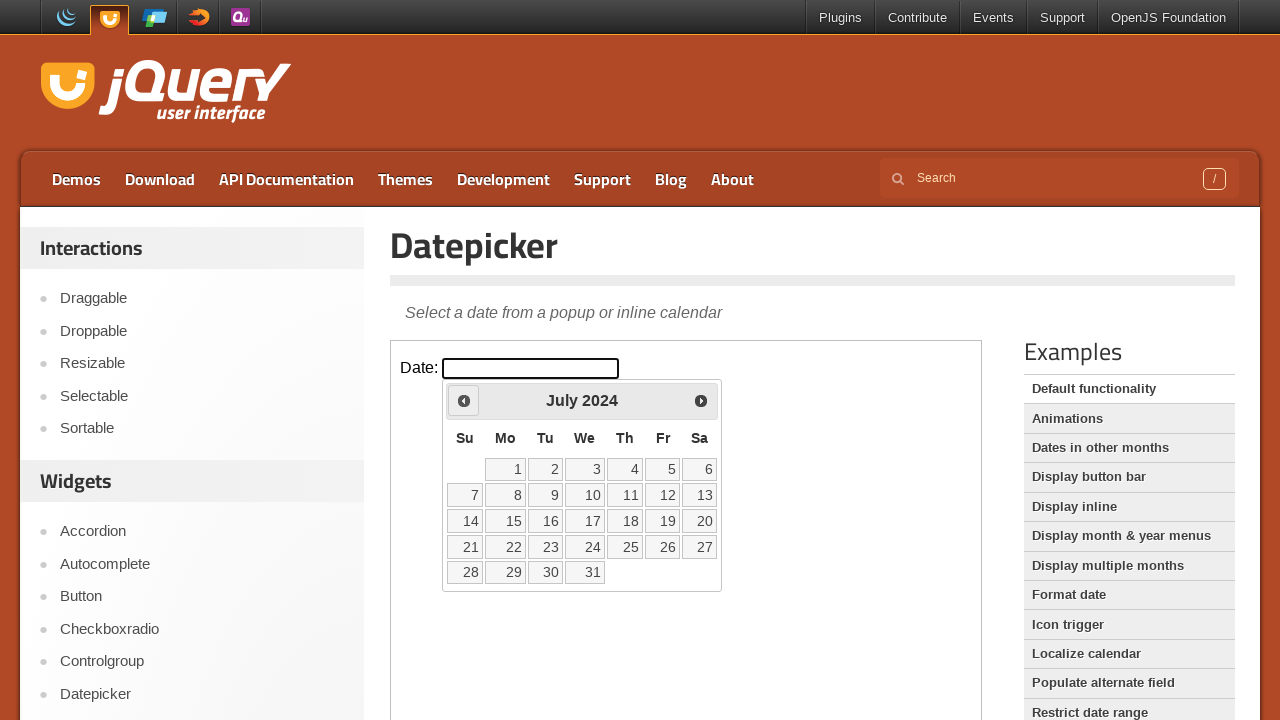

Clicked previous month button at (464, 400) on iframe.demo-frame >> internal:control=enter-frame >> xpath=//*[@title='Prev']
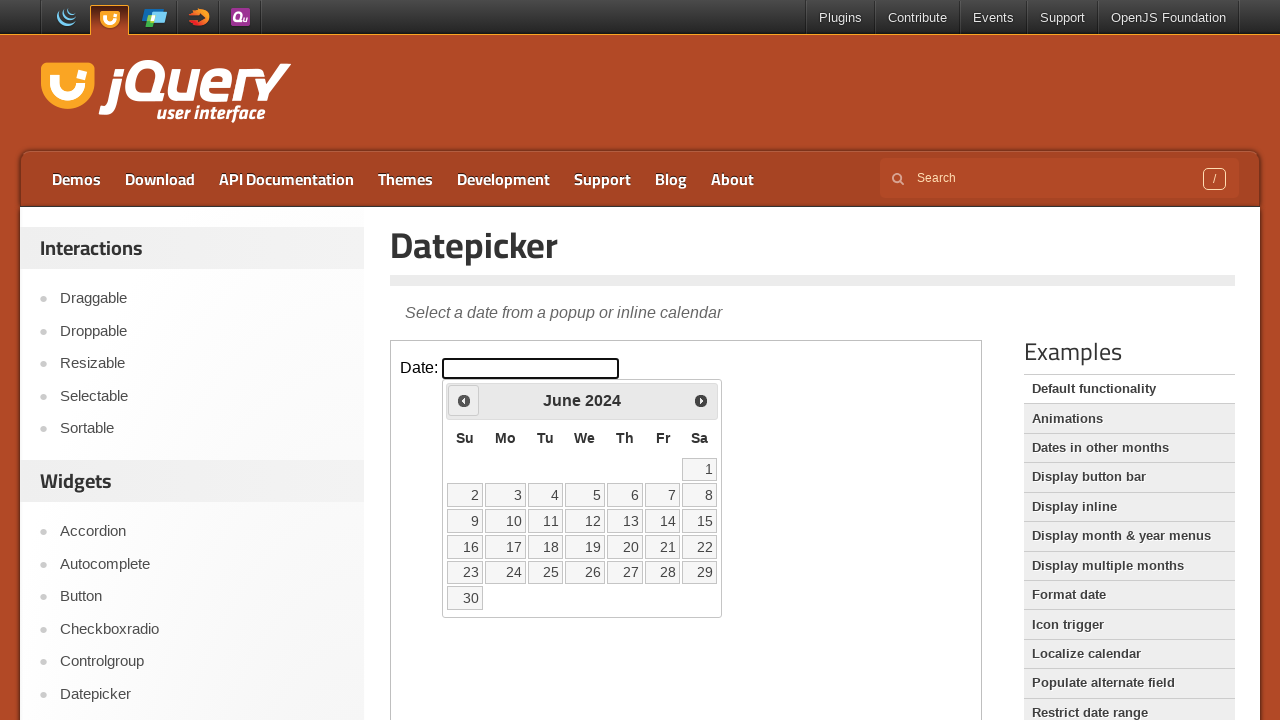

Retrieved datepicker title: June 2024
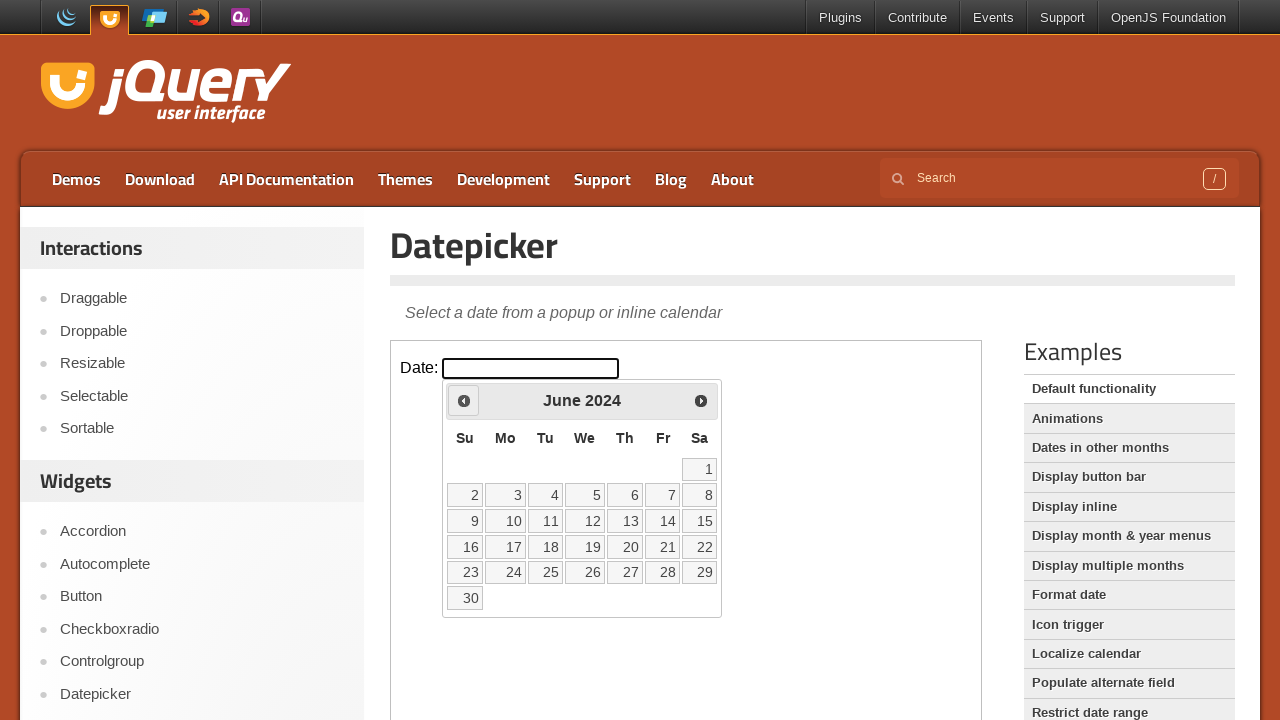

Clicked previous month button at (464, 400) on iframe.demo-frame >> internal:control=enter-frame >> xpath=//*[@title='Prev']
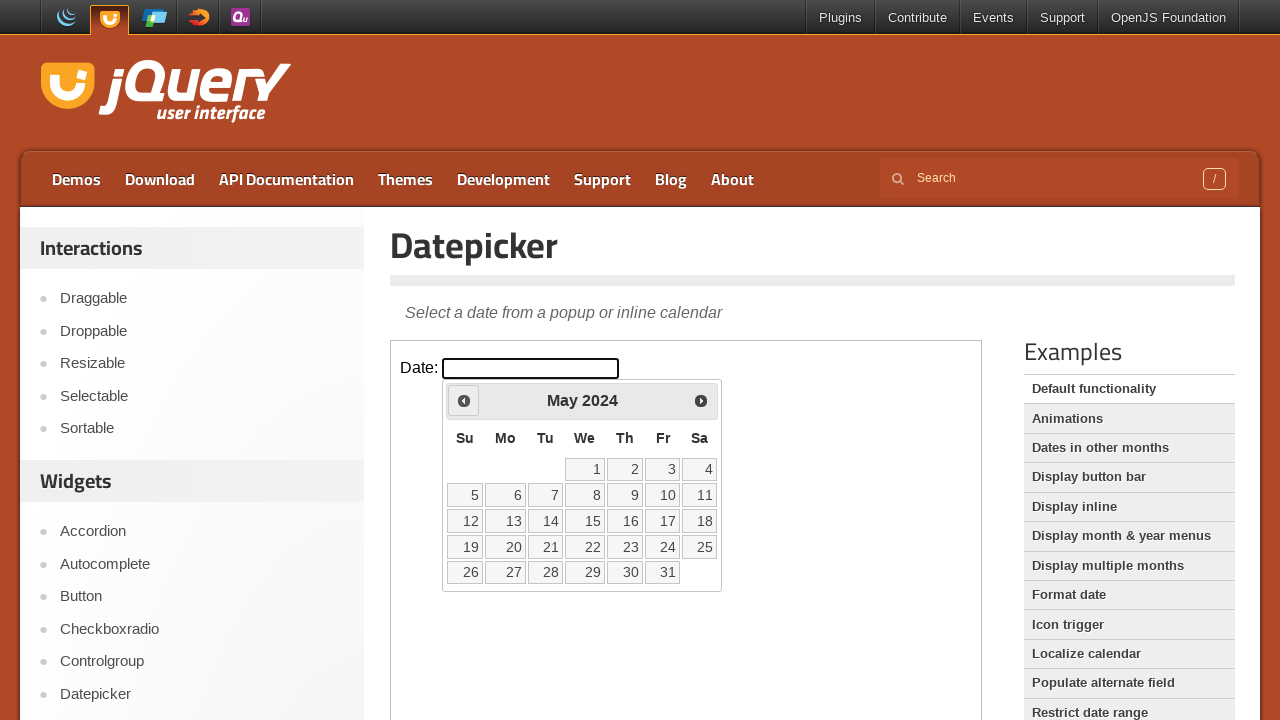

Retrieved datepicker title: May 2024
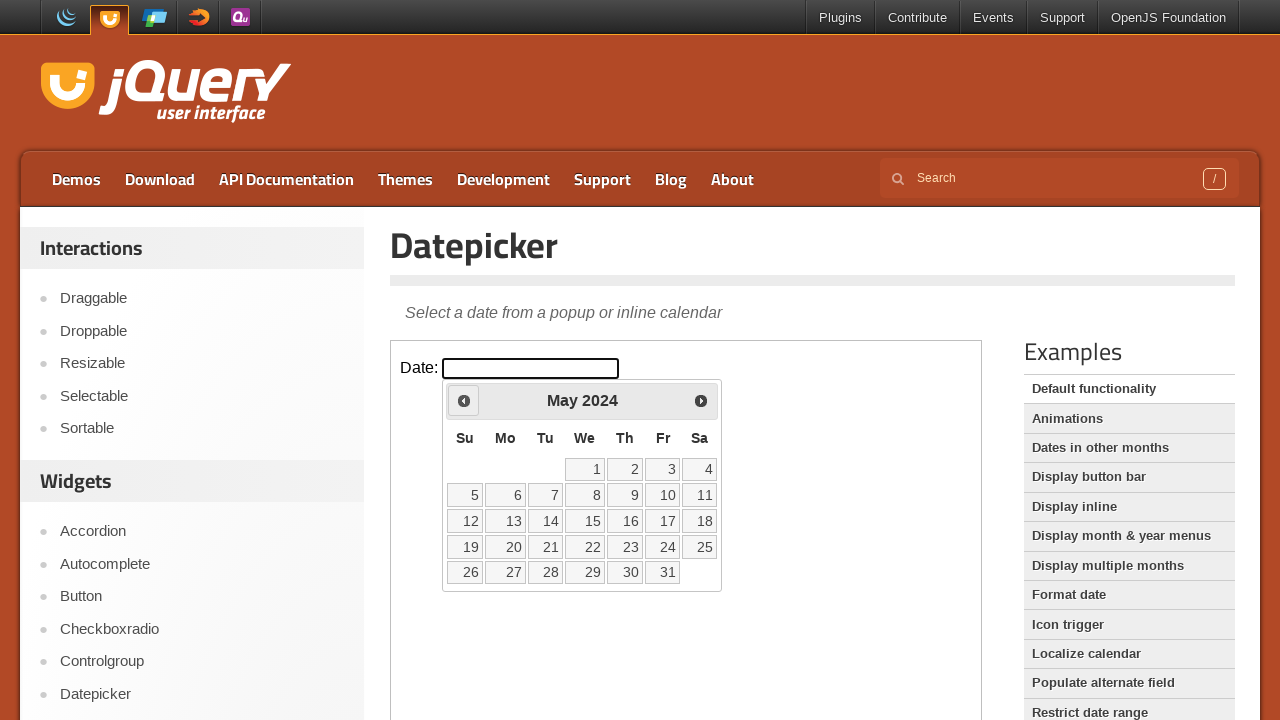

Clicked previous month button at (464, 400) on iframe.demo-frame >> internal:control=enter-frame >> xpath=//*[@title='Prev']
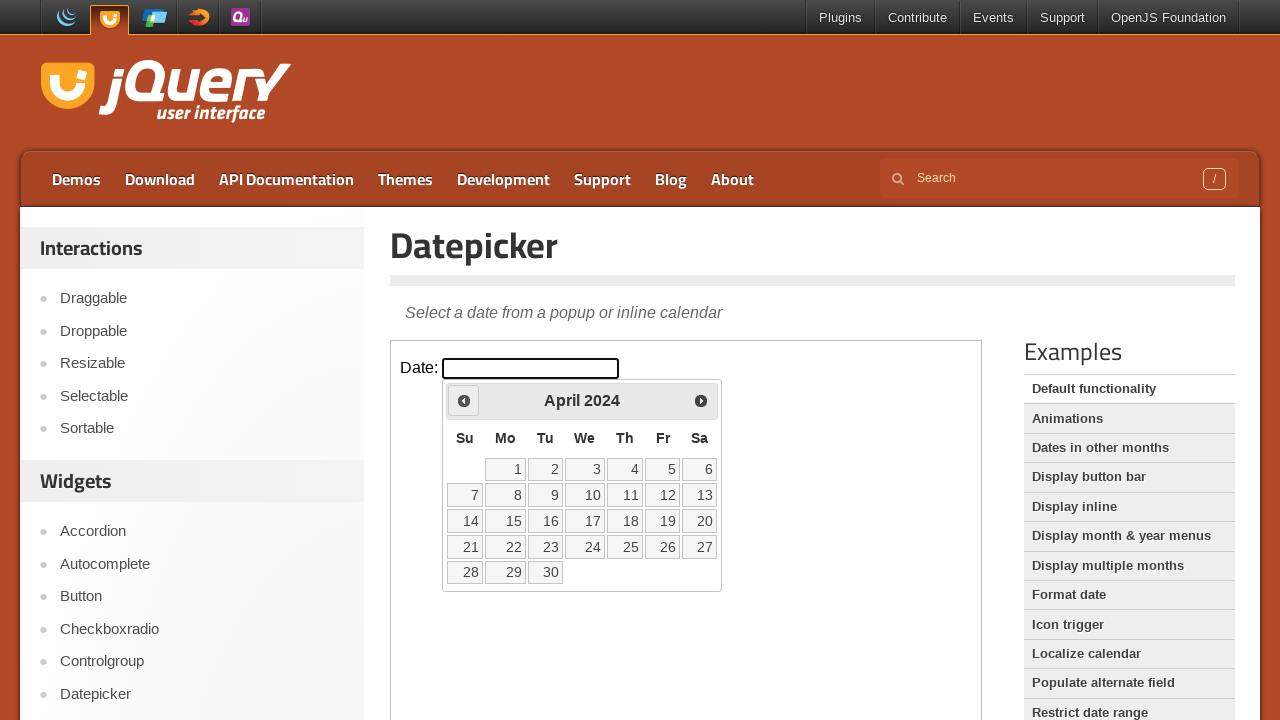

Retrieved datepicker title: April 2024
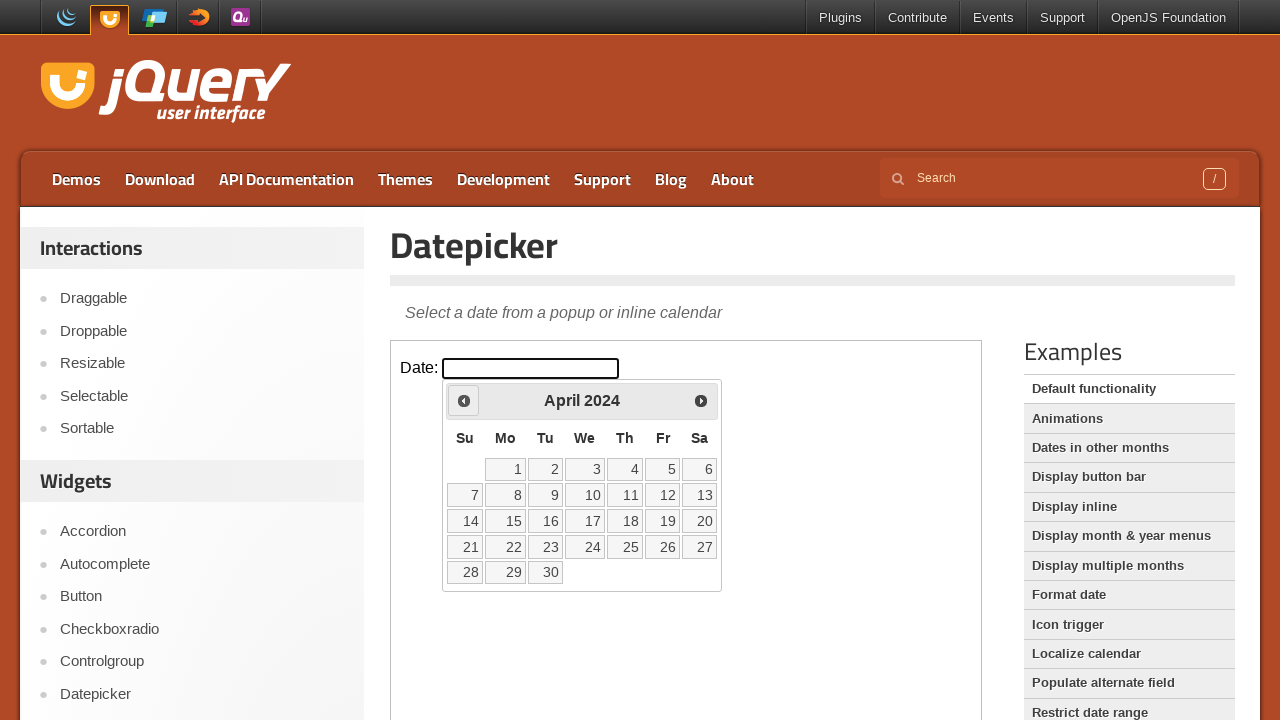

Clicked previous month button at (464, 400) on iframe.demo-frame >> internal:control=enter-frame >> xpath=//*[@title='Prev']
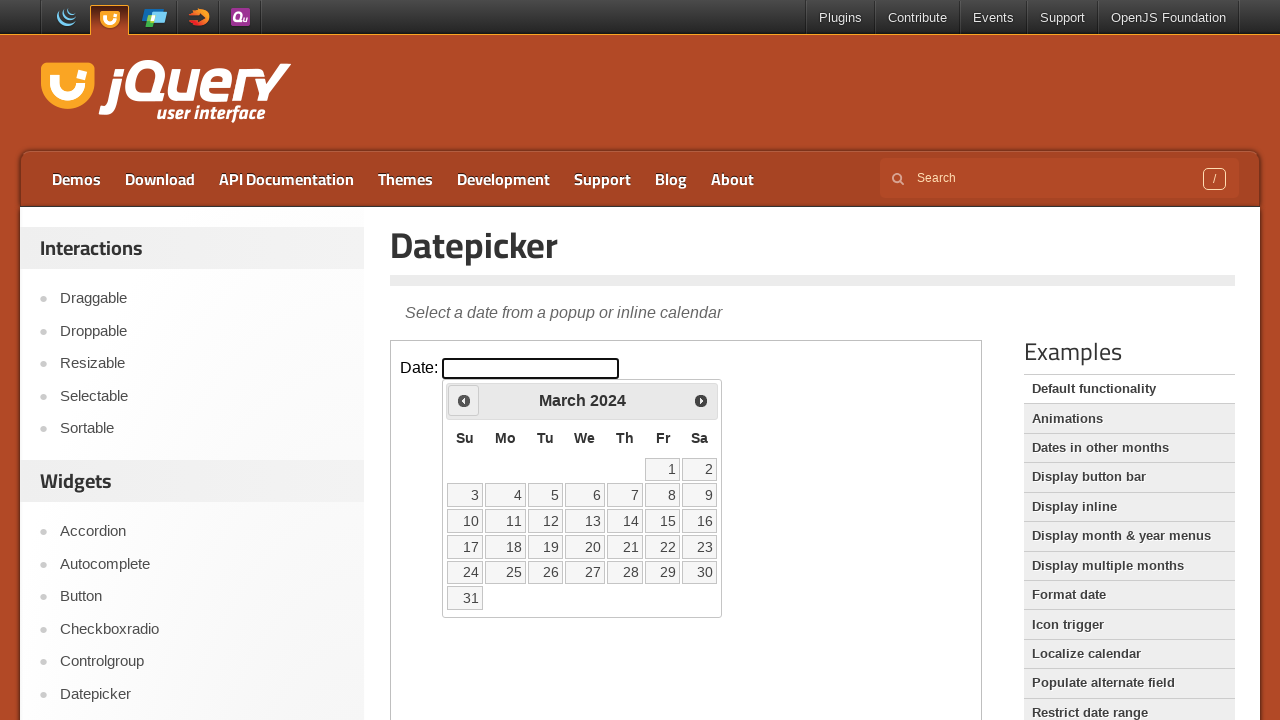

Retrieved datepicker title: March 2024
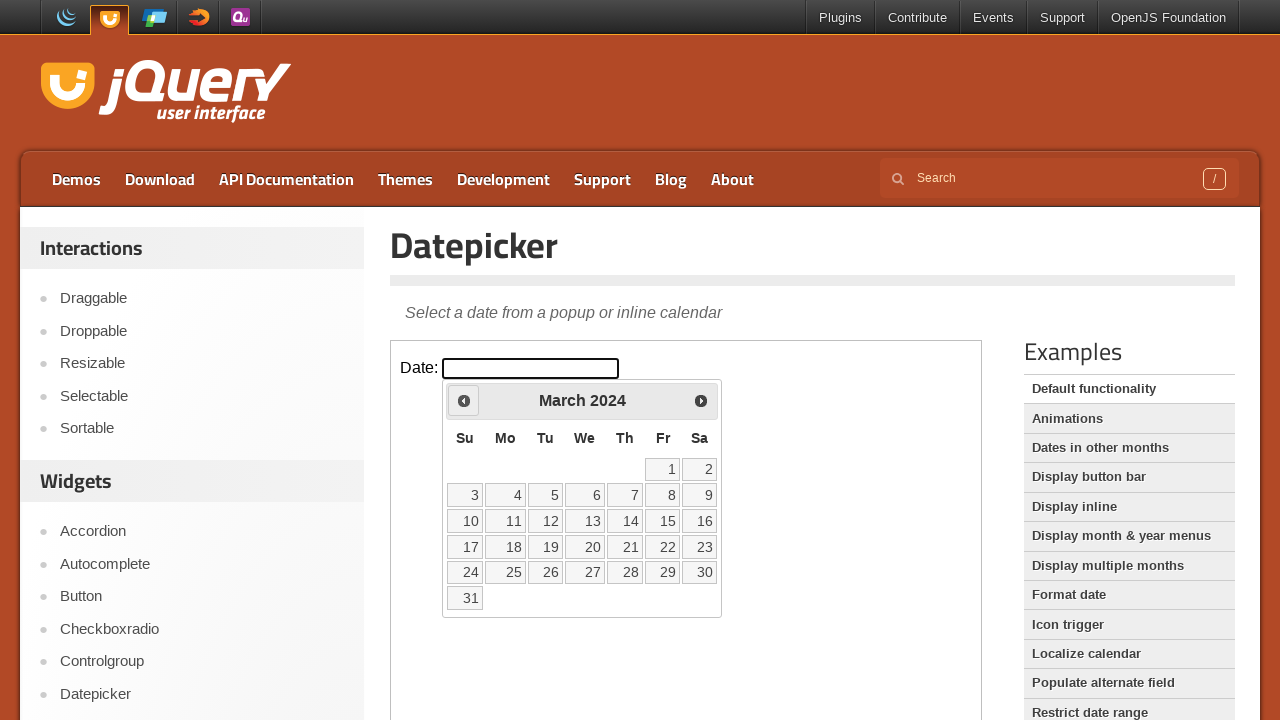

Clicked previous month button at (464, 400) on iframe.demo-frame >> internal:control=enter-frame >> xpath=//*[@title='Prev']
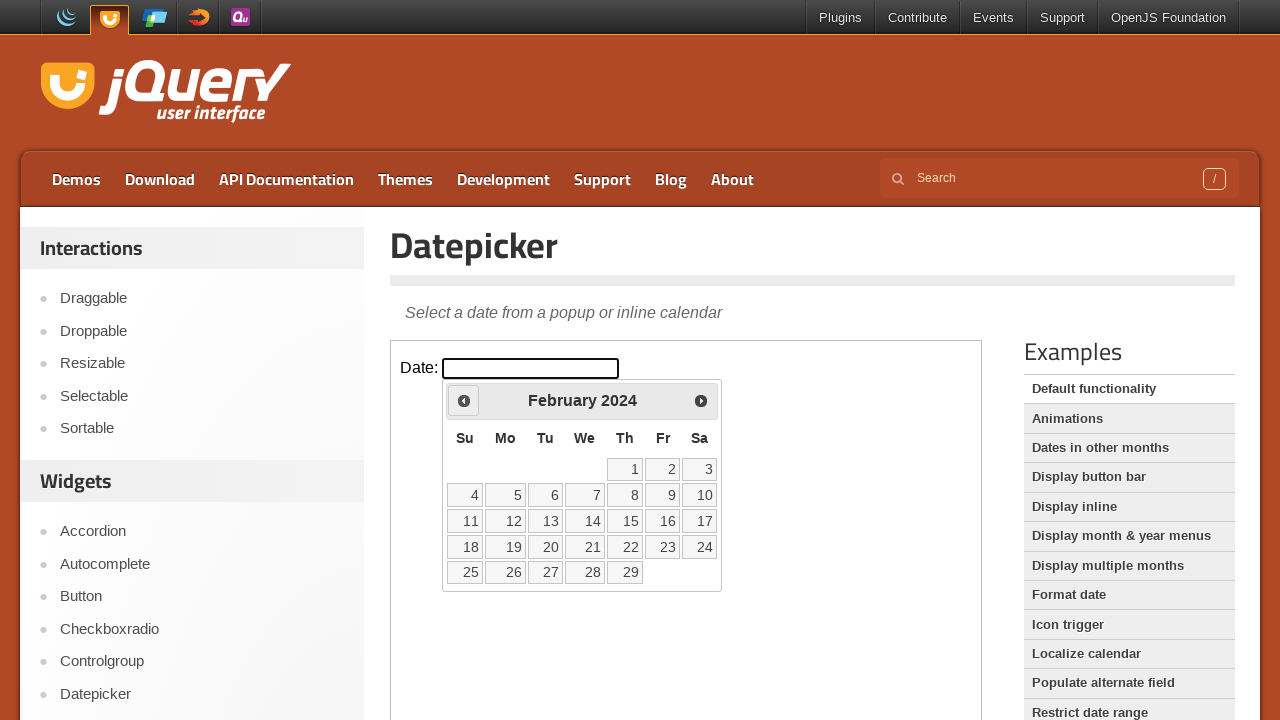

Retrieved datepicker title: February 2024
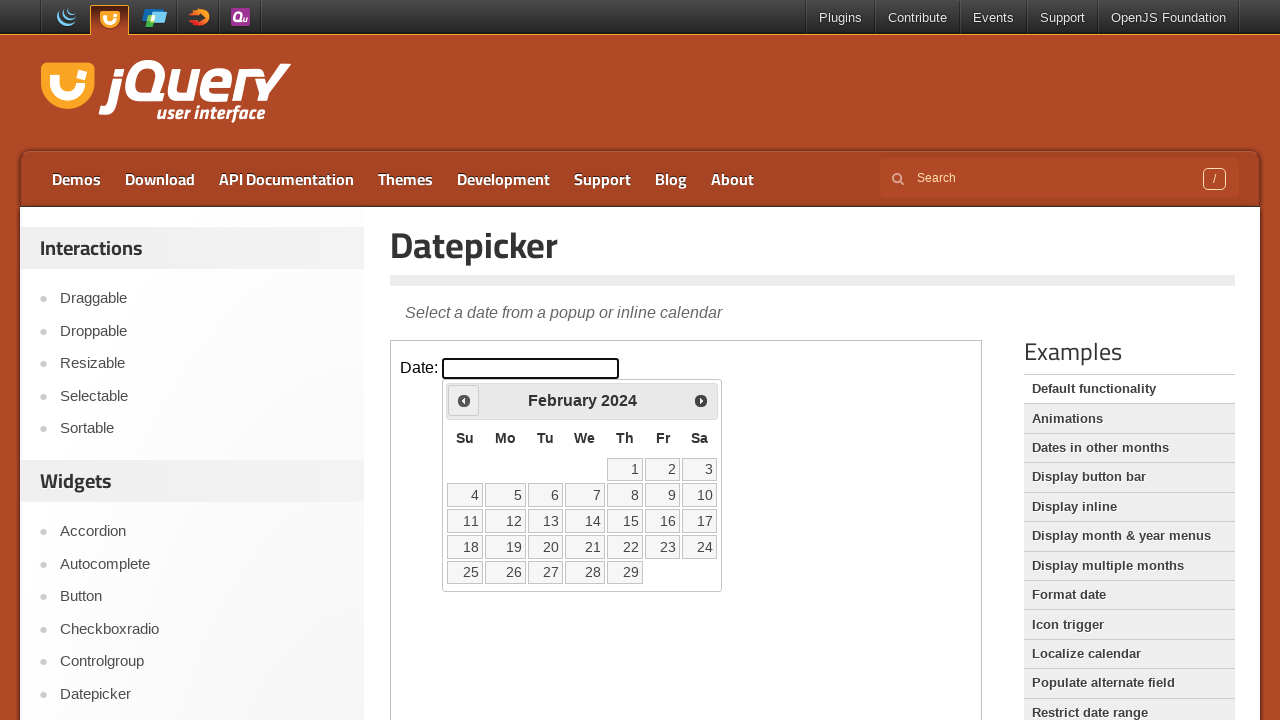

Clicked previous month button at (464, 400) on iframe.demo-frame >> internal:control=enter-frame >> xpath=//*[@title='Prev']
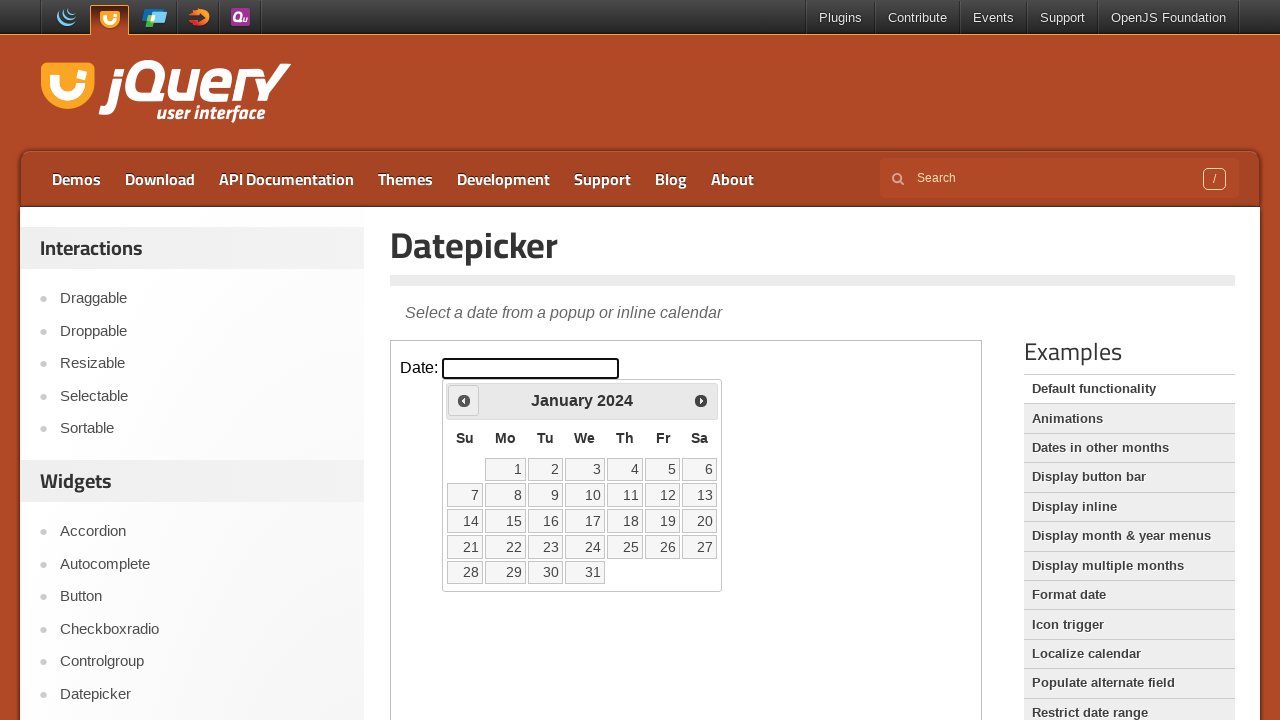

Retrieved datepicker title: January 2024
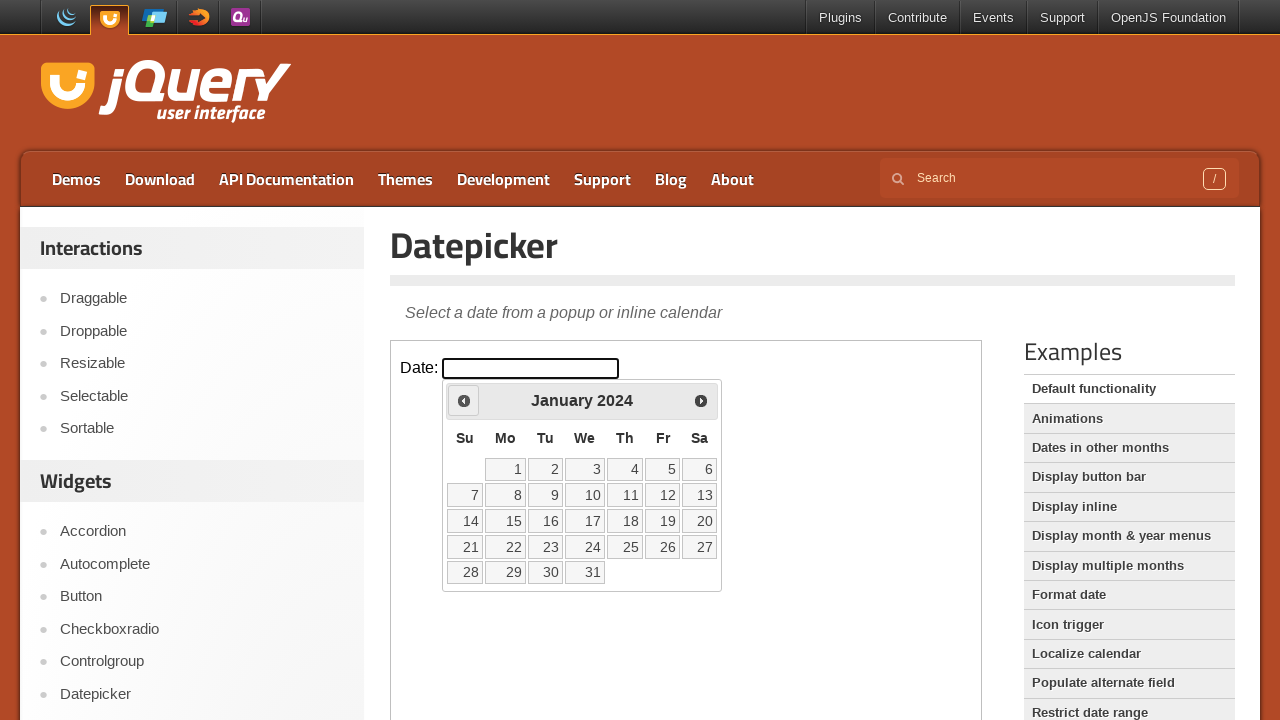

Clicked previous month button at (464, 400) on iframe.demo-frame >> internal:control=enter-frame >> xpath=//*[@title='Prev']
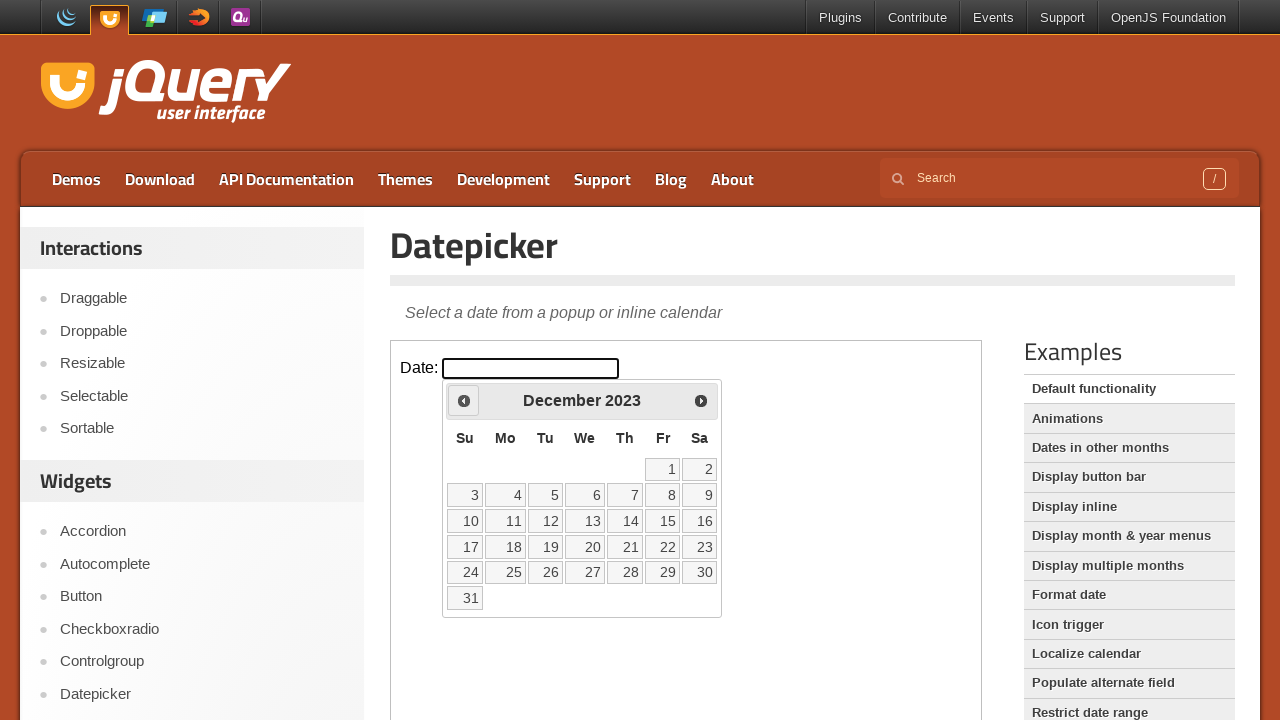

Retrieved datepicker title: December 2023
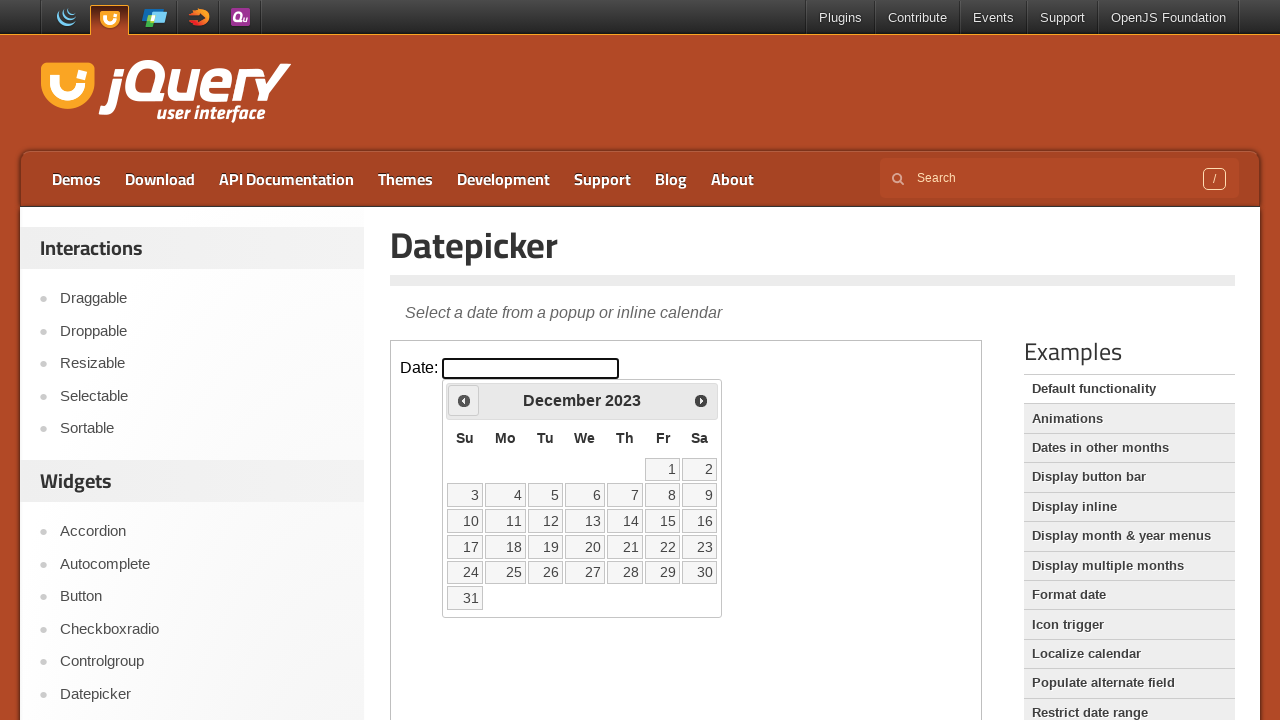

Clicked previous month button at (464, 400) on iframe.demo-frame >> internal:control=enter-frame >> xpath=//*[@title='Prev']
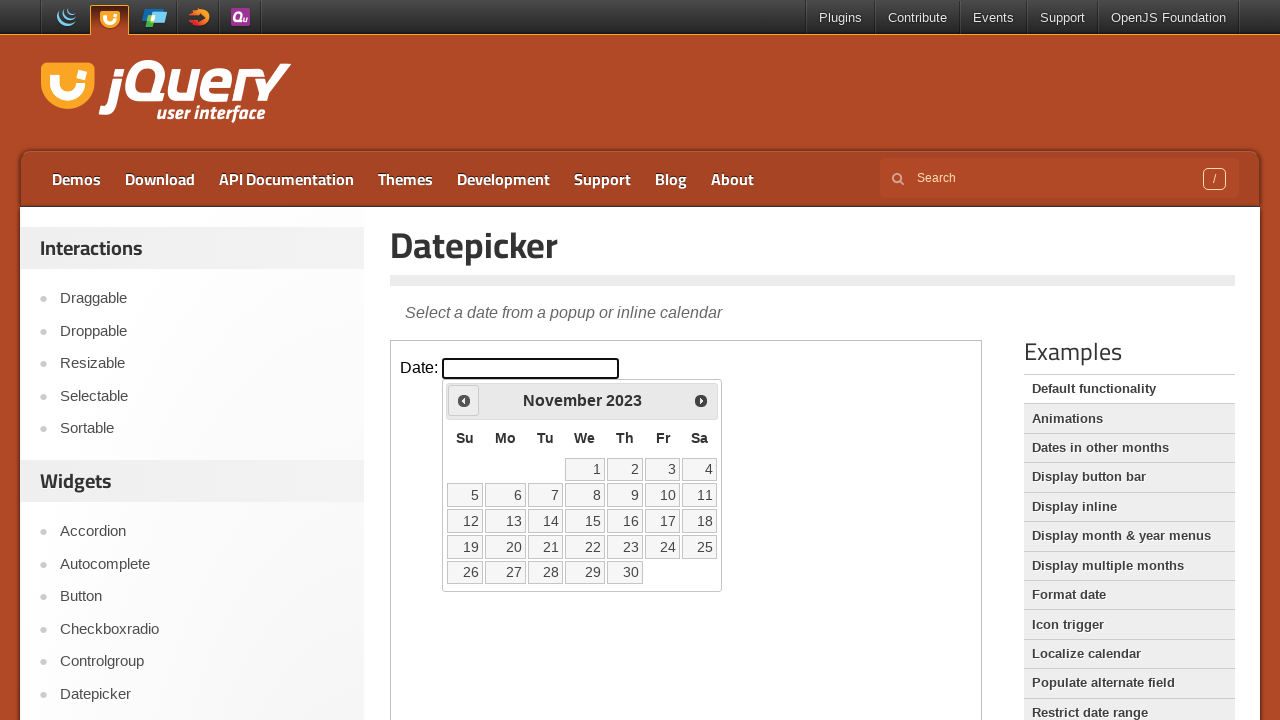

Retrieved datepicker title: November 2023
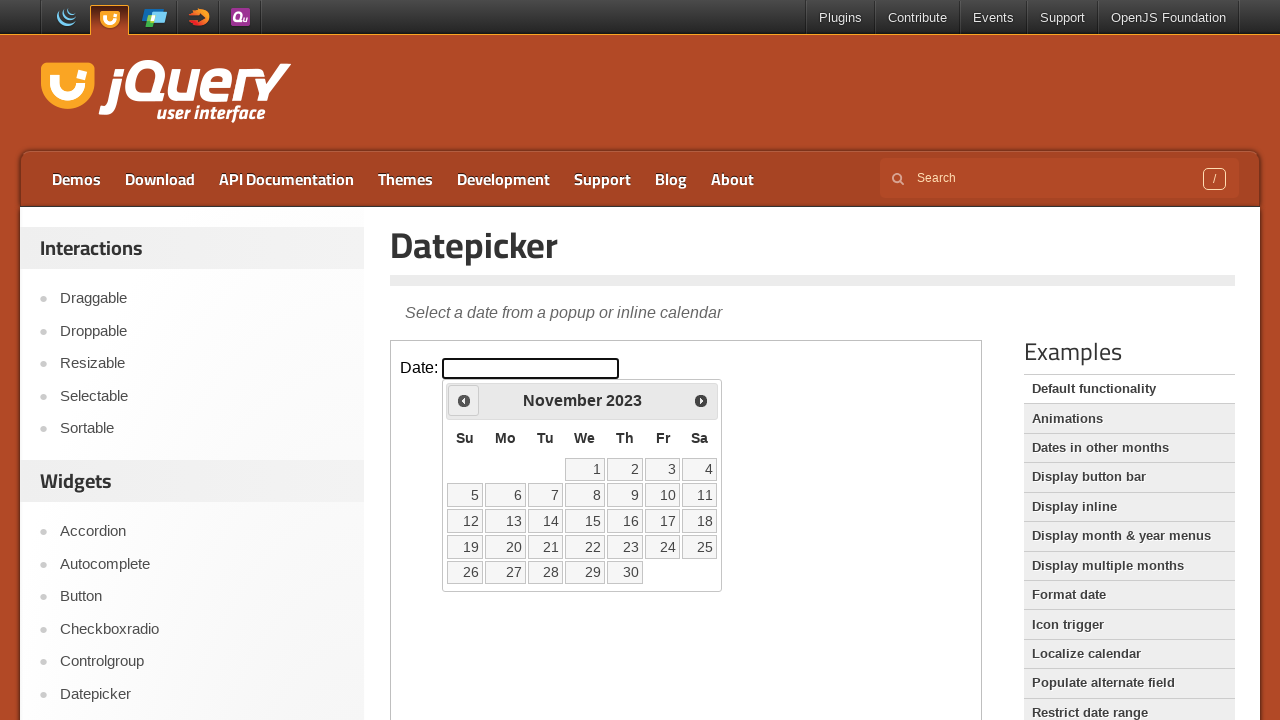

Clicked previous month button at (464, 400) on iframe.demo-frame >> internal:control=enter-frame >> xpath=//*[@title='Prev']
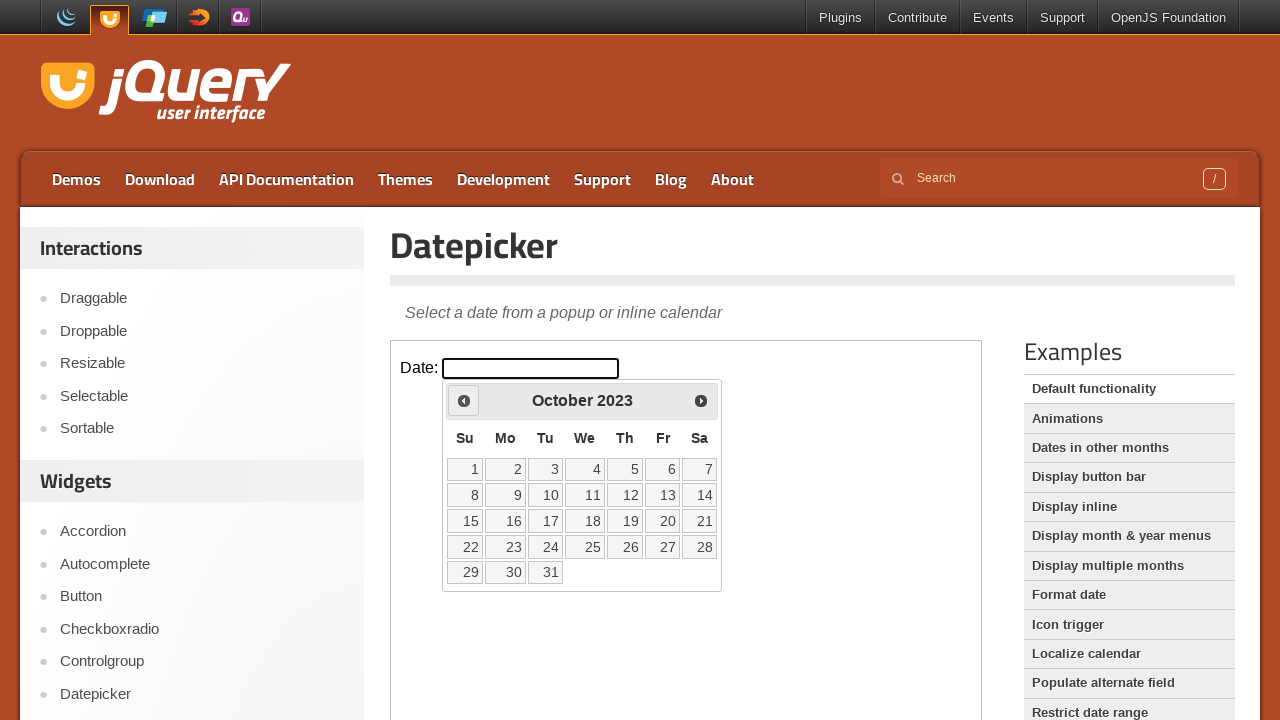

Retrieved datepicker title: October 2023
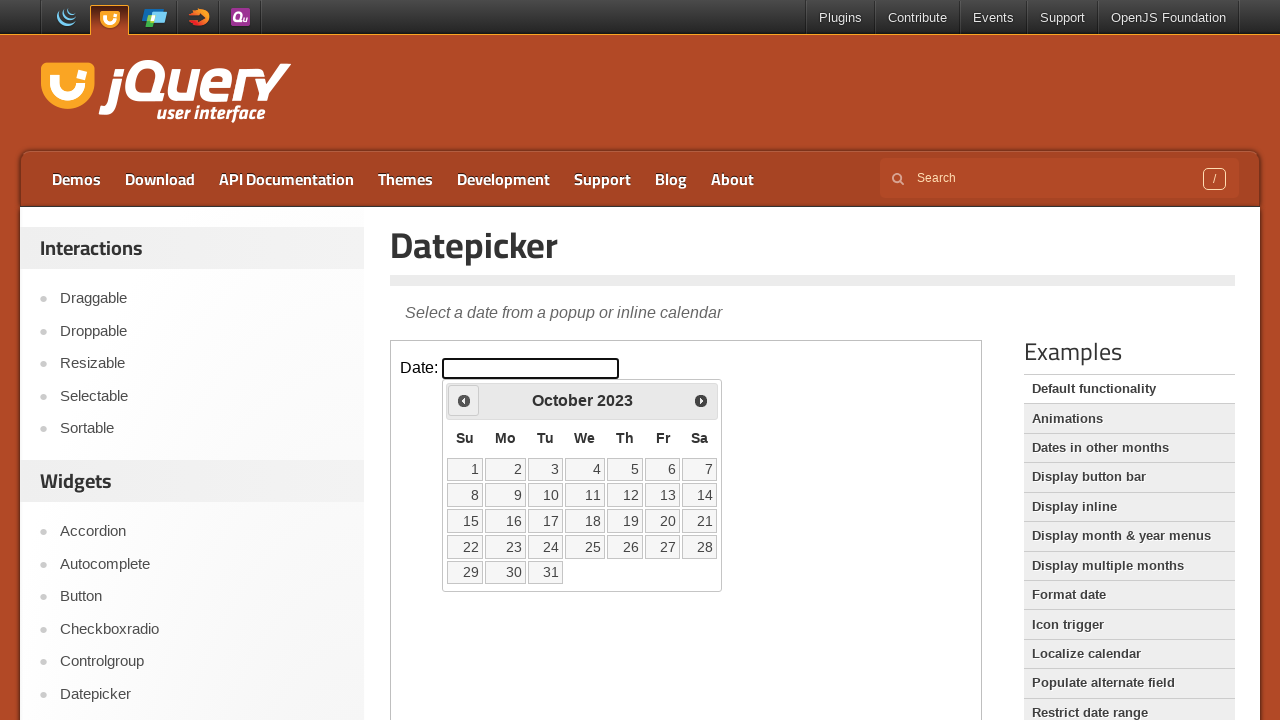

Clicked previous month button at (464, 400) on iframe.demo-frame >> internal:control=enter-frame >> xpath=//*[@title='Prev']
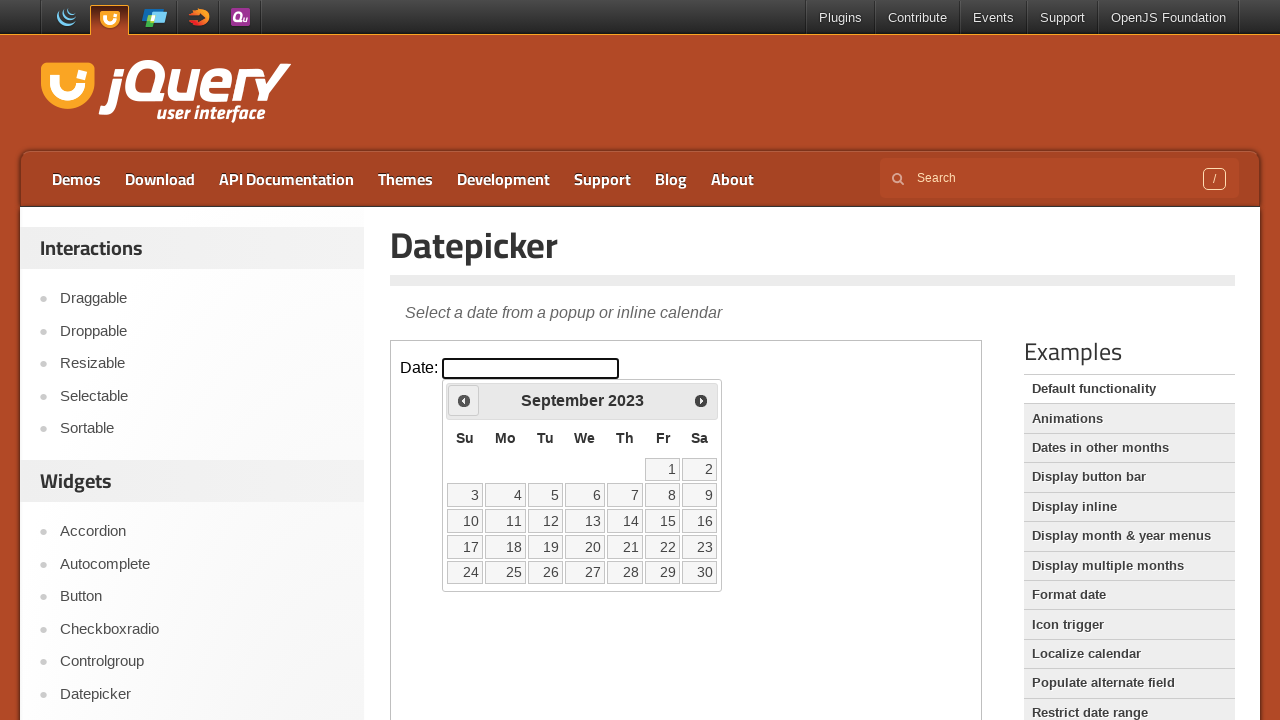

Retrieved datepicker title: September 2023
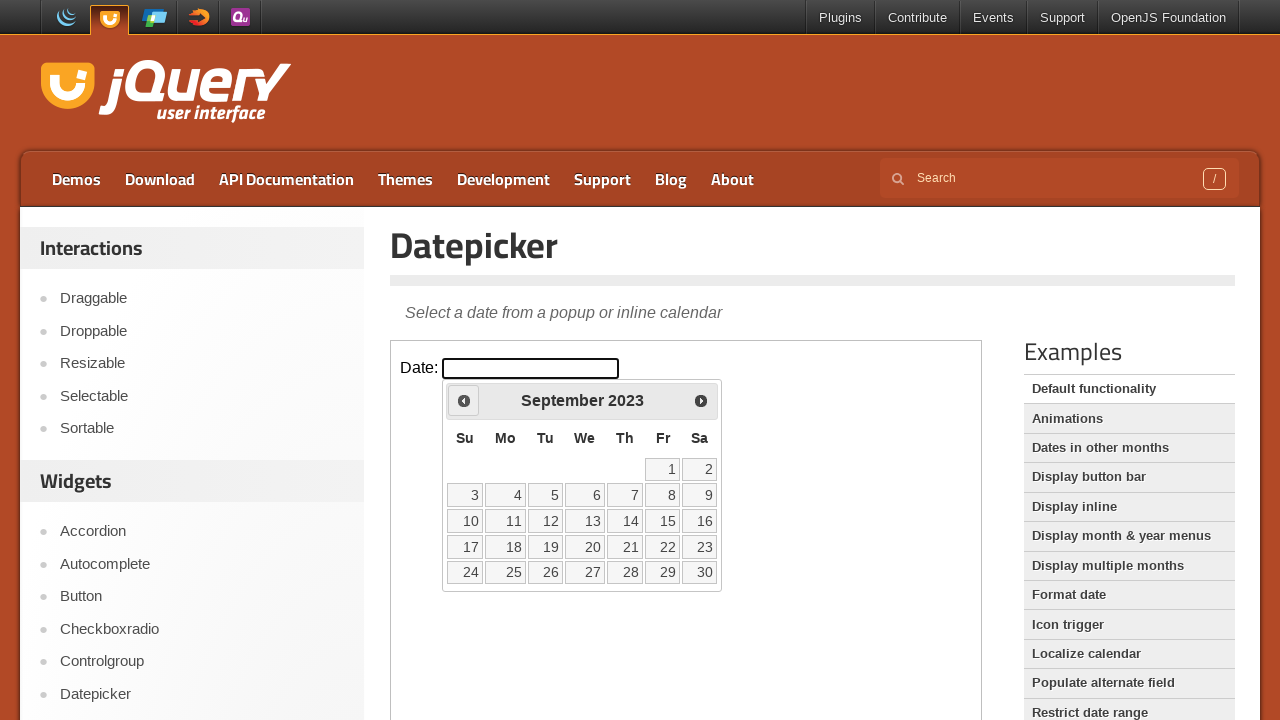

Clicked previous month button at (464, 400) on iframe.demo-frame >> internal:control=enter-frame >> xpath=//*[@title='Prev']
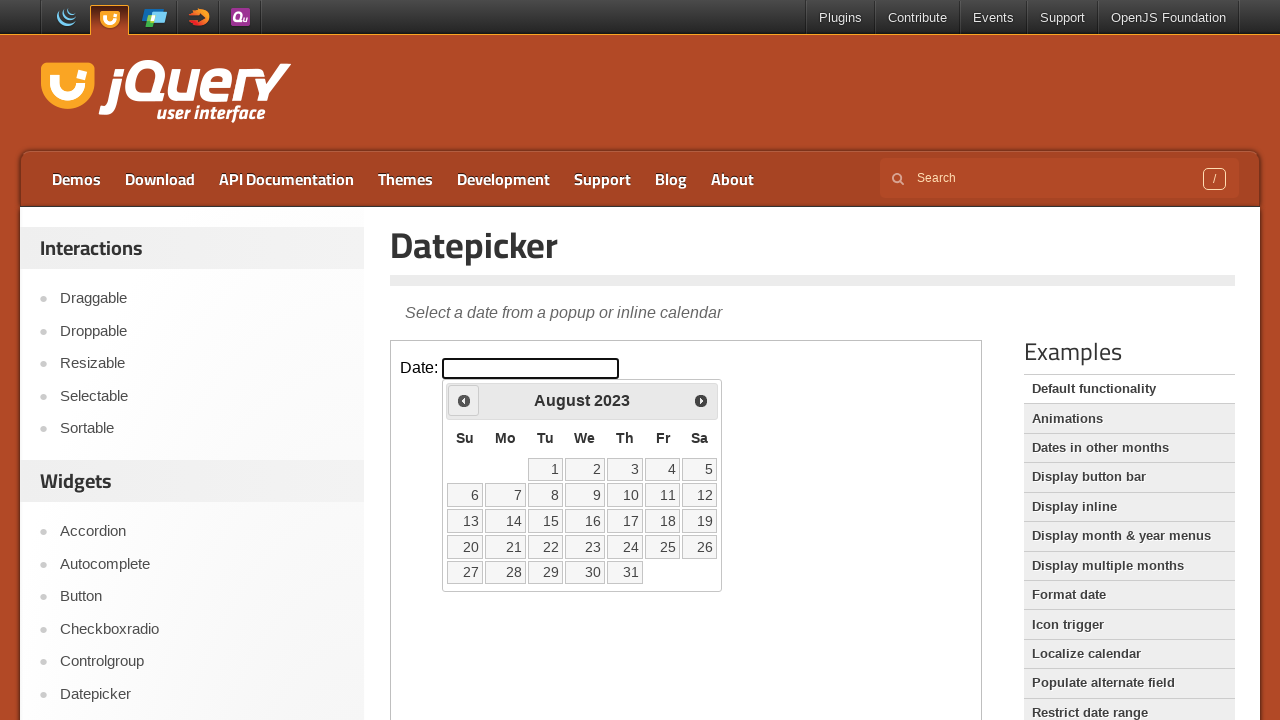

Retrieved datepicker title: August 2023
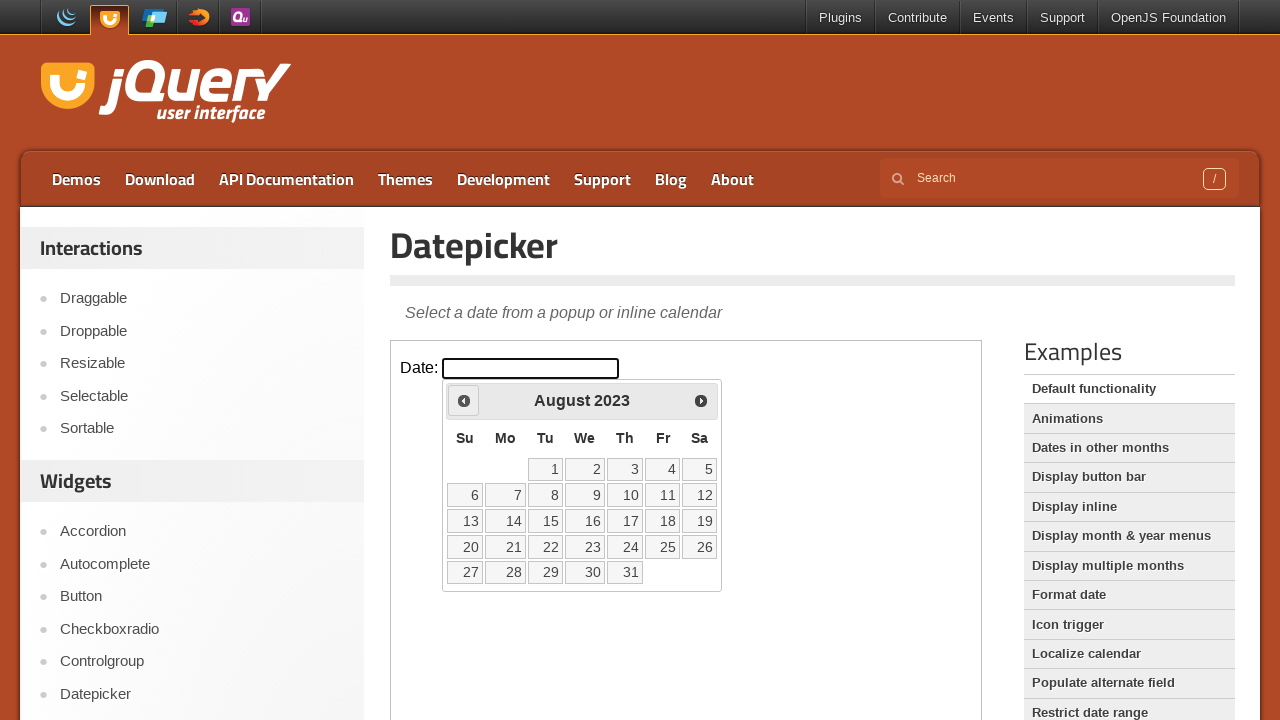

Clicked previous month button at (464, 400) on iframe.demo-frame >> internal:control=enter-frame >> xpath=//*[@title='Prev']
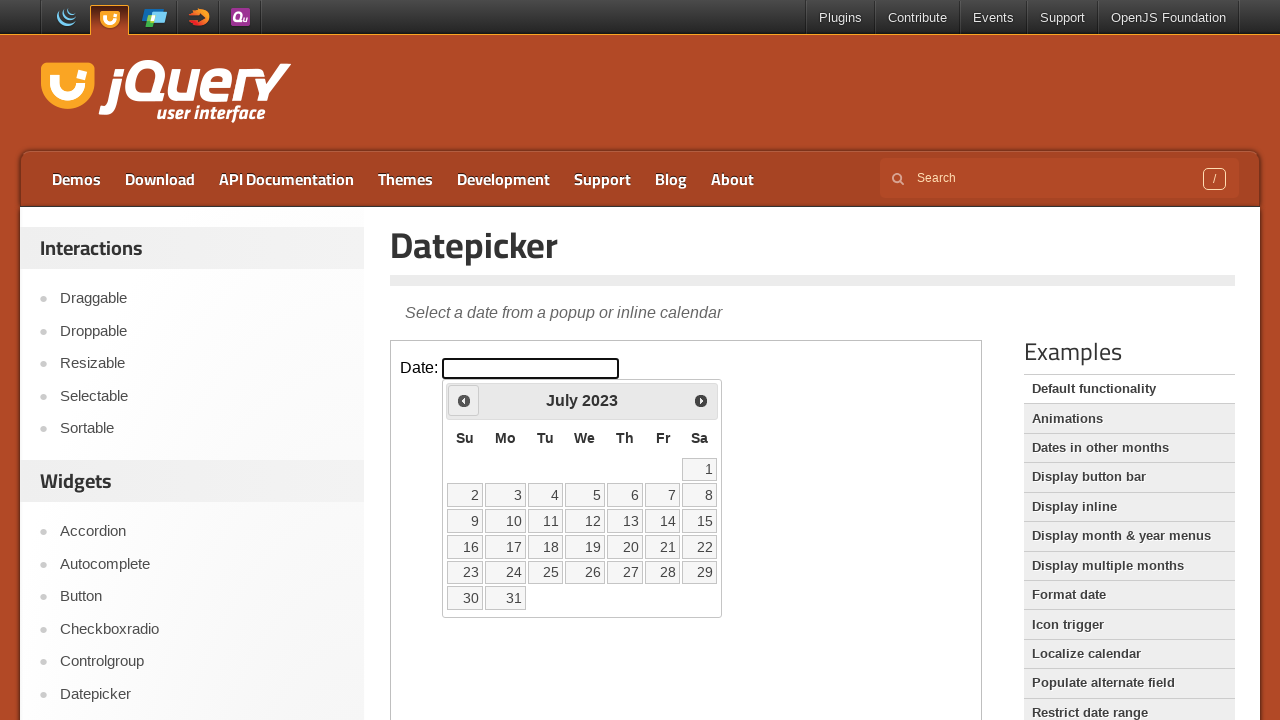

Retrieved datepicker title: July 2023
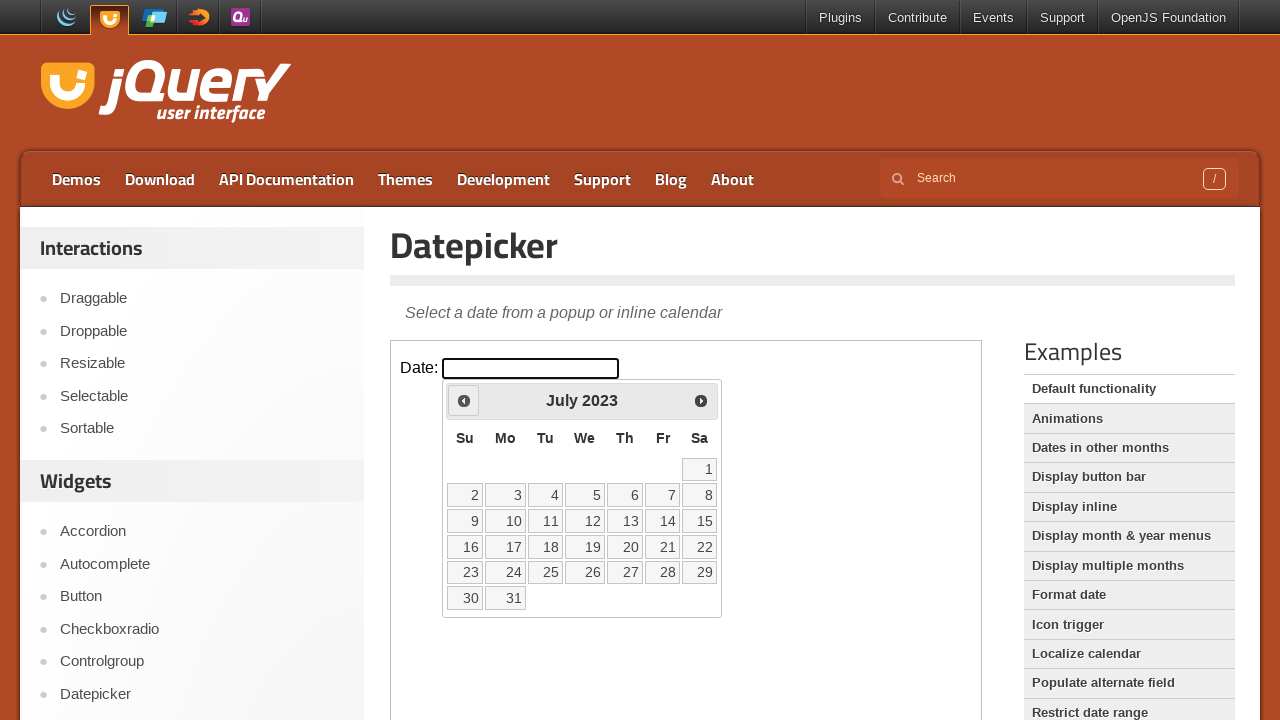

Clicked previous month button at (464, 400) on iframe.demo-frame >> internal:control=enter-frame >> xpath=//*[@title='Prev']
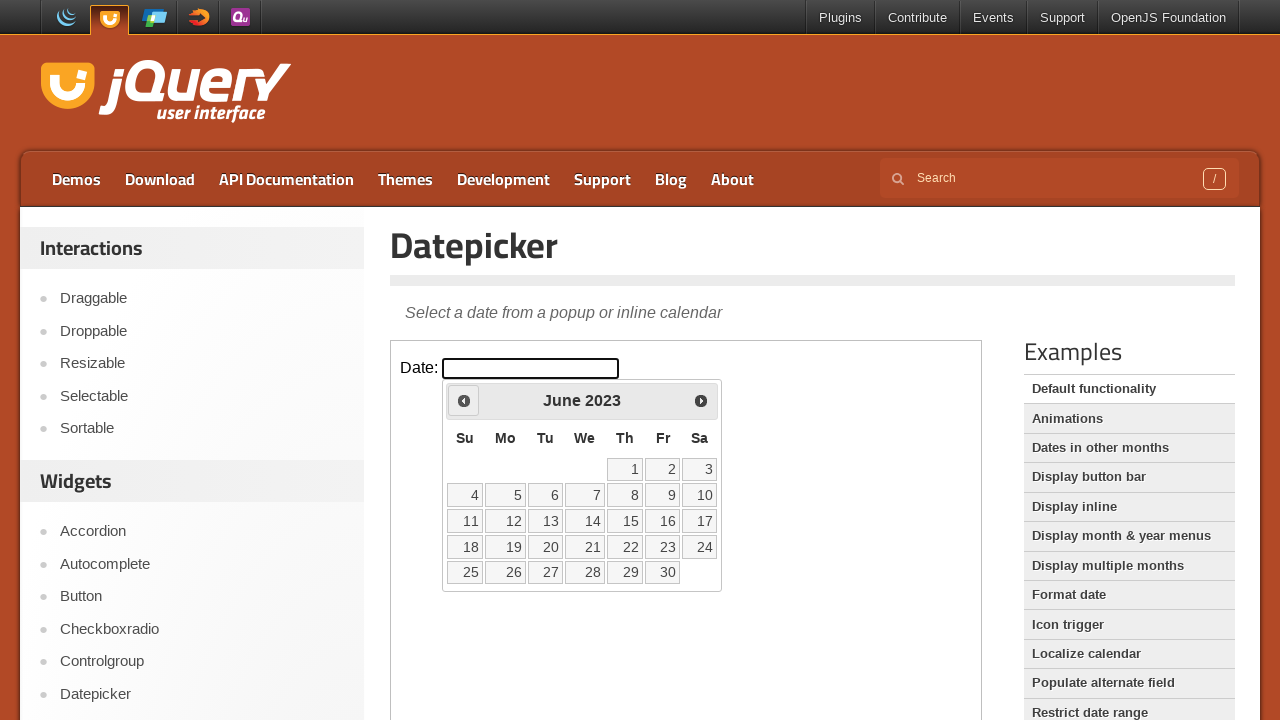

Retrieved datepicker title: June 2023
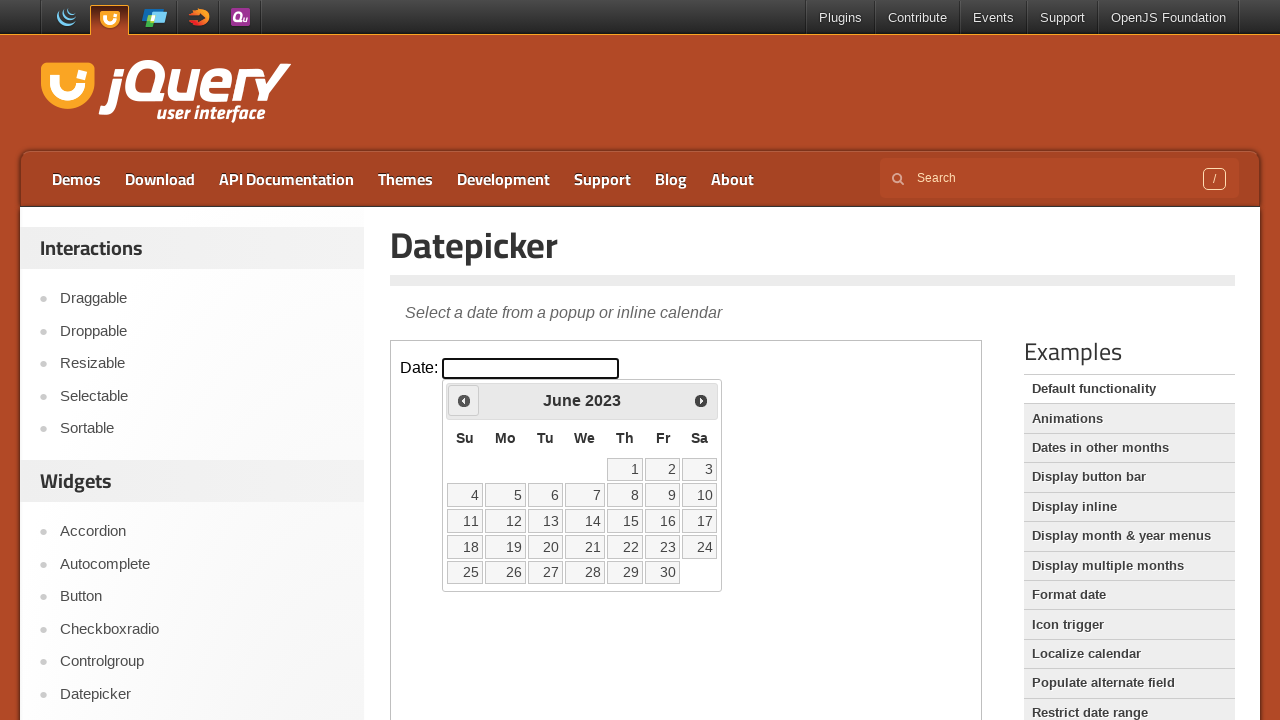

Clicked previous month button at (464, 400) on iframe.demo-frame >> internal:control=enter-frame >> xpath=//*[@title='Prev']
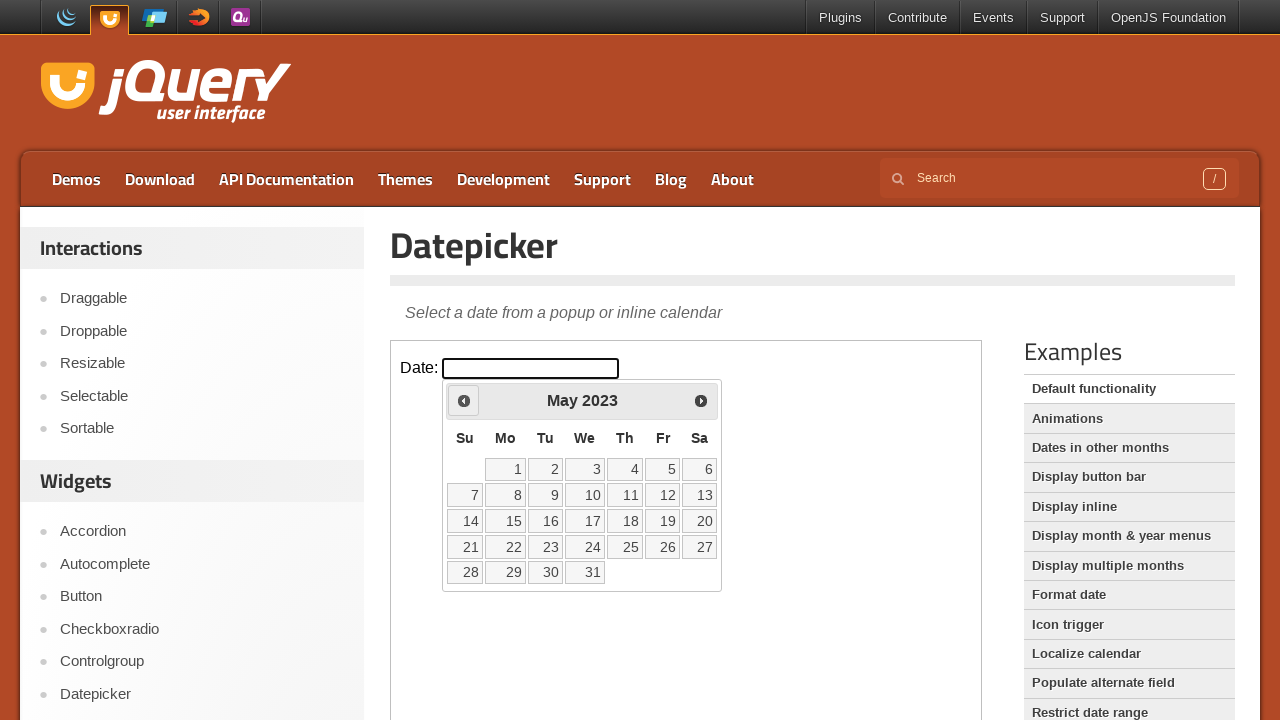

Retrieved datepicker title: May 2023
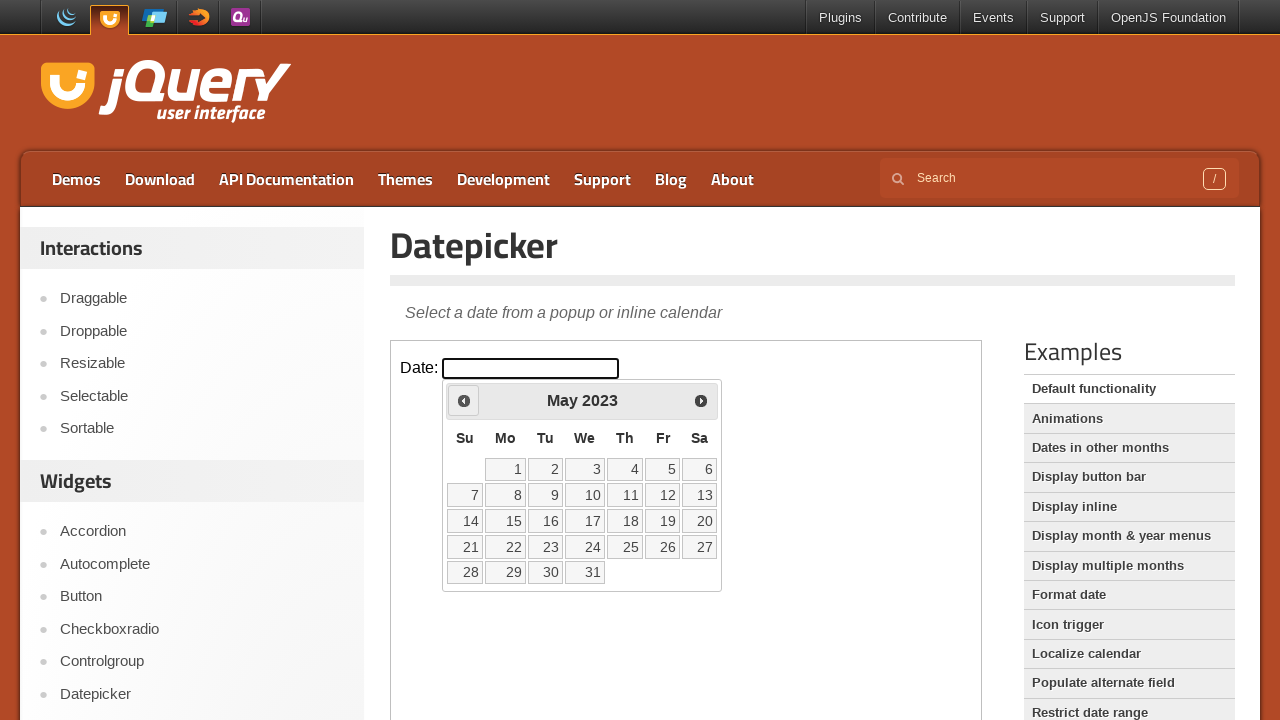

Clicked previous month button at (464, 400) on iframe.demo-frame >> internal:control=enter-frame >> xpath=//*[@title='Prev']
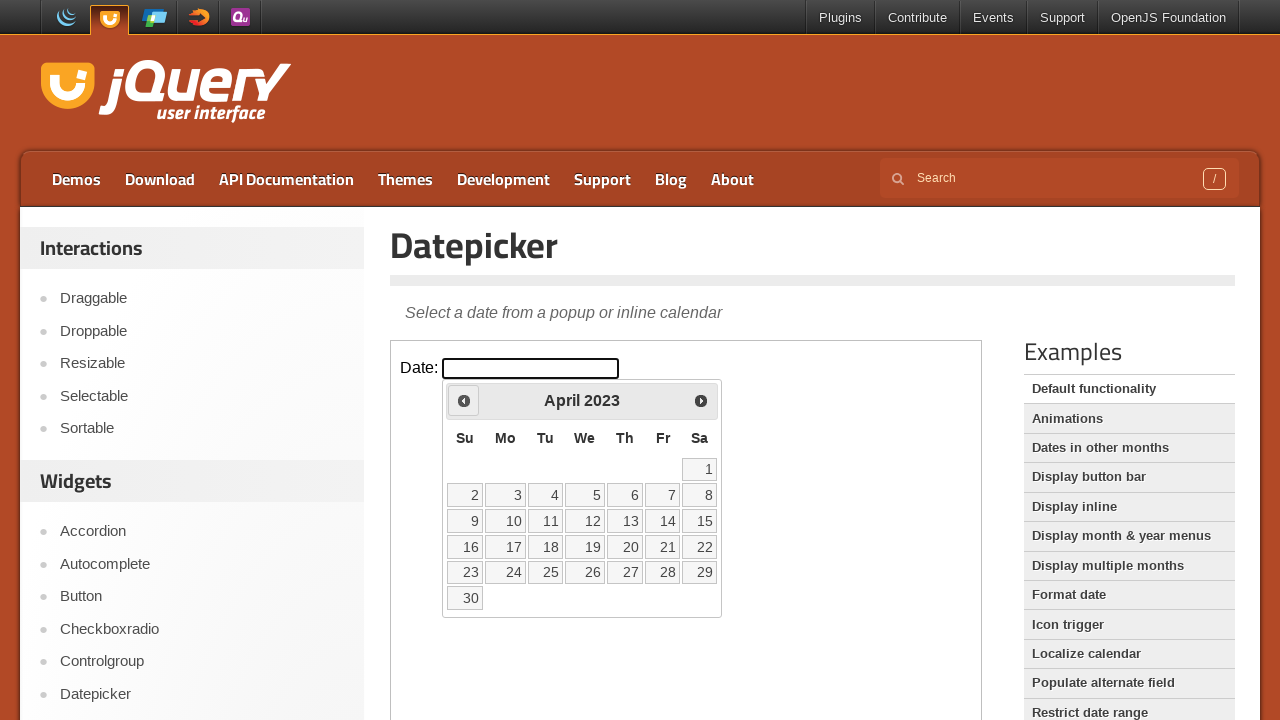

Retrieved datepicker title: April 2023
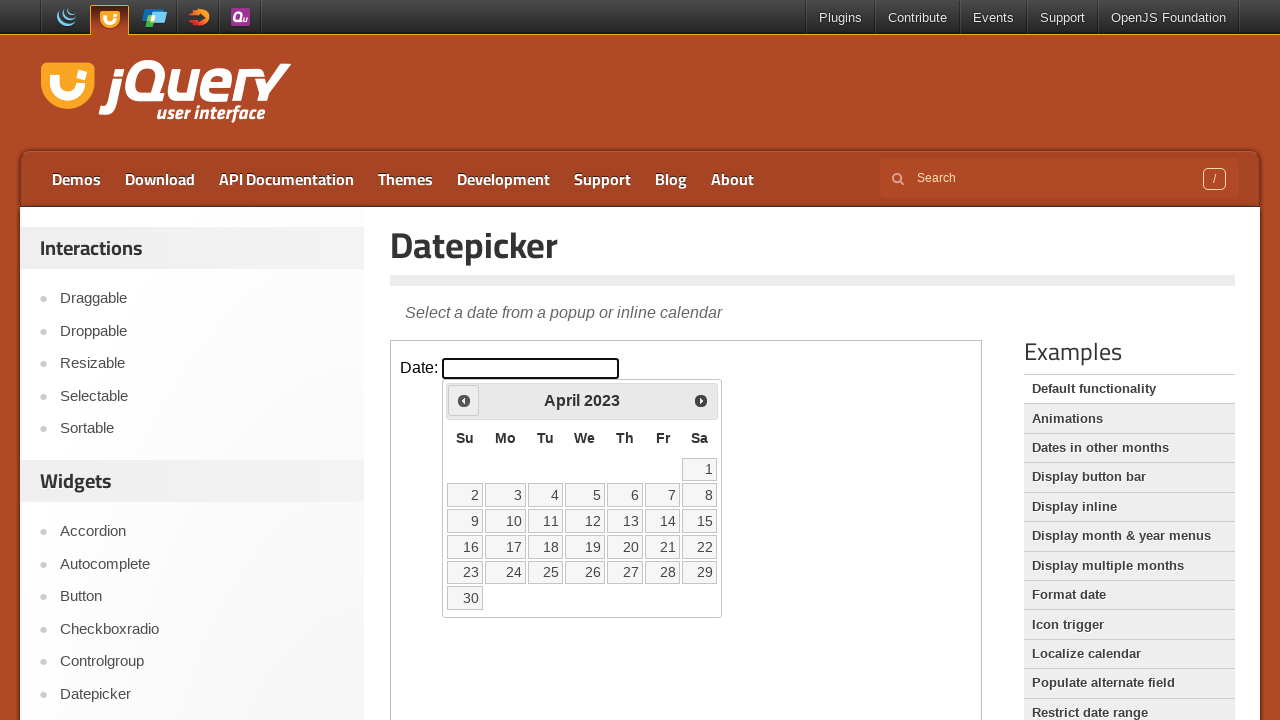

Clicked previous month button at (464, 400) on iframe.demo-frame >> internal:control=enter-frame >> xpath=//*[@title='Prev']
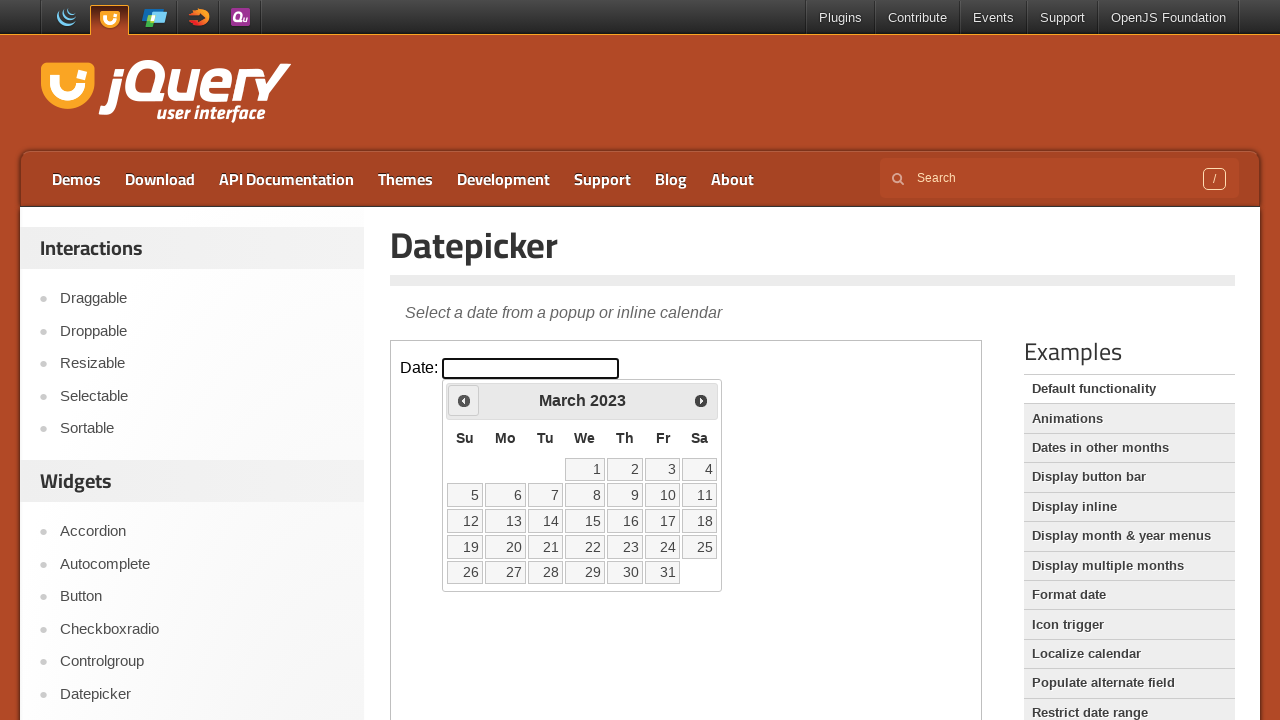

Retrieved datepicker title: March 2023
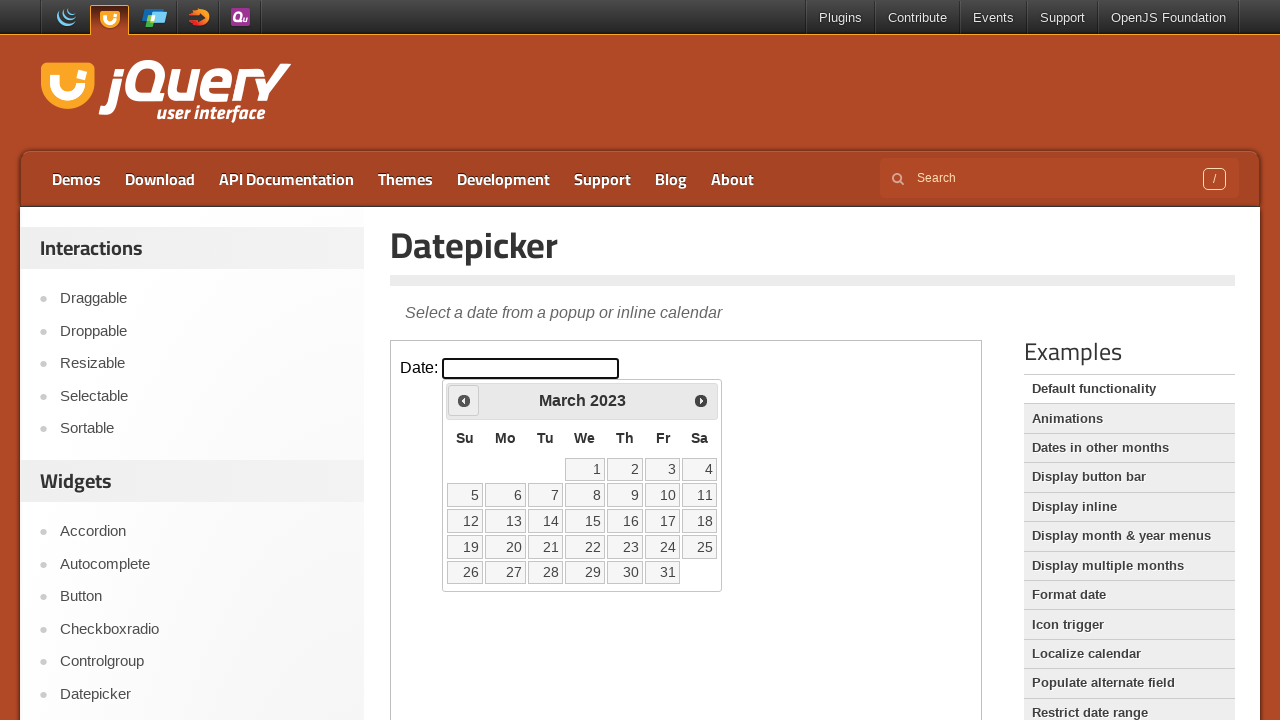

Clicked previous month button at (464, 400) on iframe.demo-frame >> internal:control=enter-frame >> xpath=//*[@title='Prev']
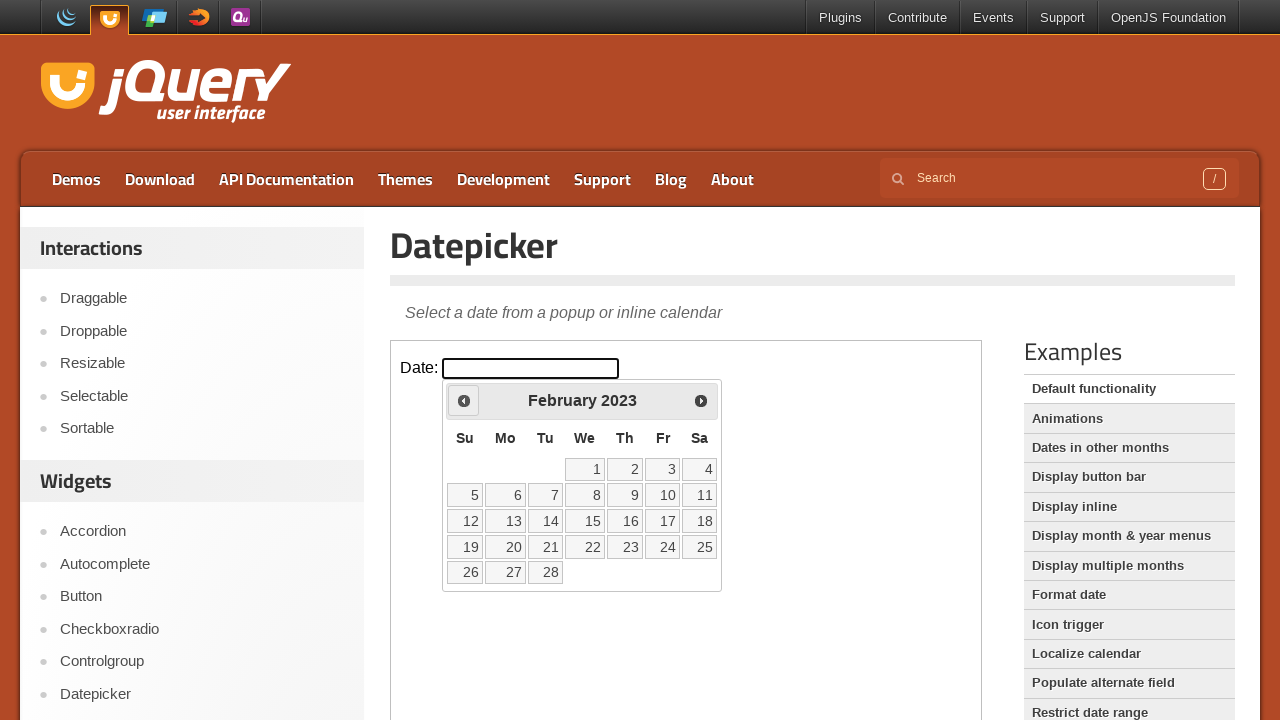

Retrieved datepicker title: February 2023
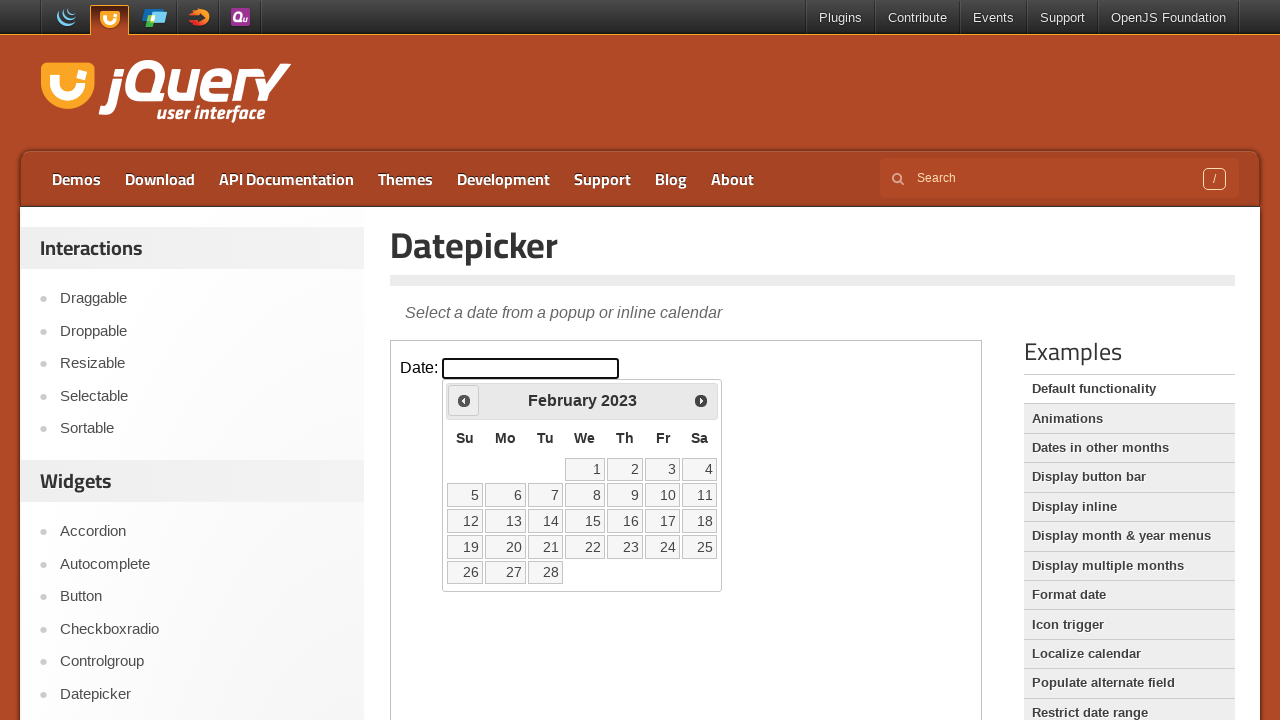

Clicked previous month button at (464, 400) on iframe.demo-frame >> internal:control=enter-frame >> xpath=//*[@title='Prev']
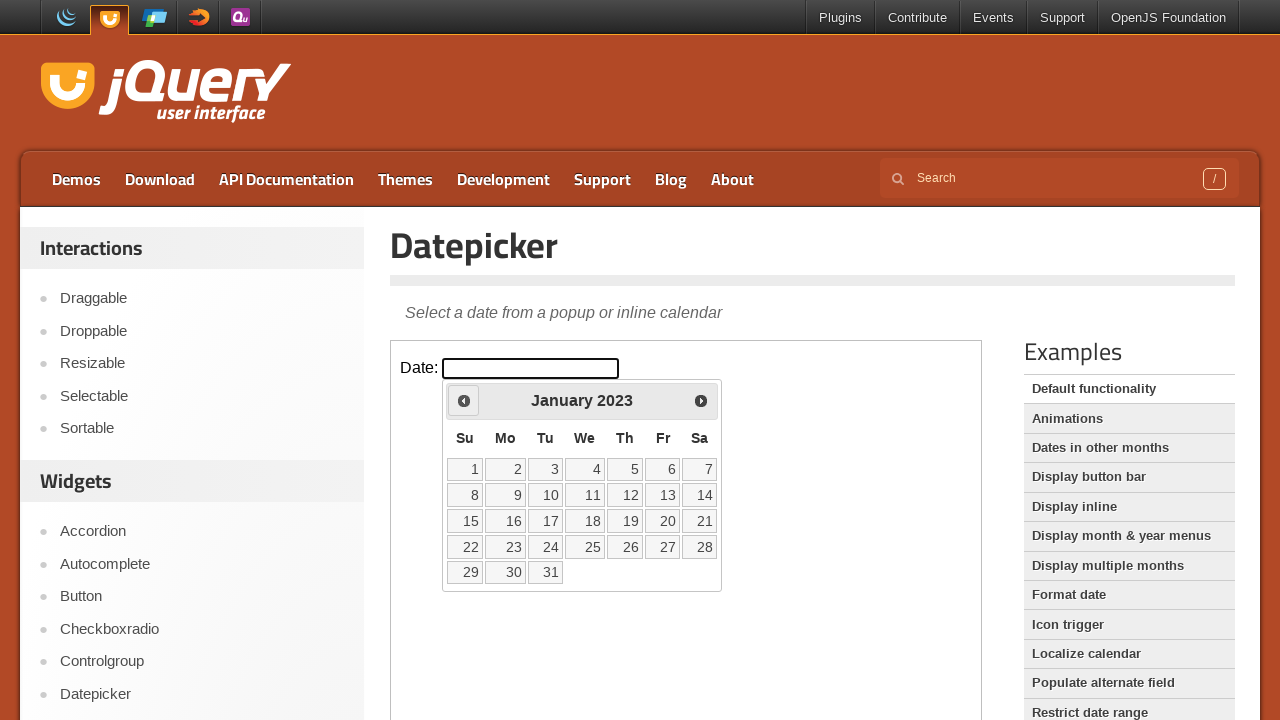

Retrieved datepicker title: January 2023
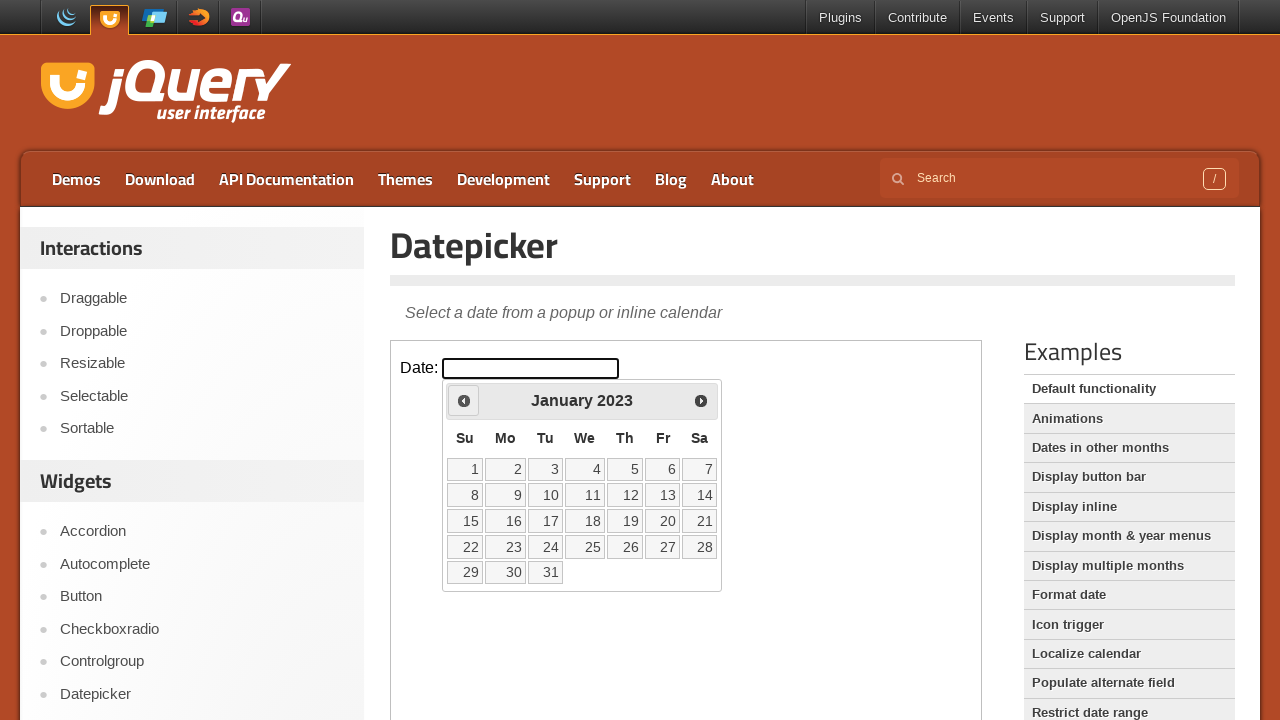

Clicked previous month button at (464, 400) on iframe.demo-frame >> internal:control=enter-frame >> xpath=//*[@title='Prev']
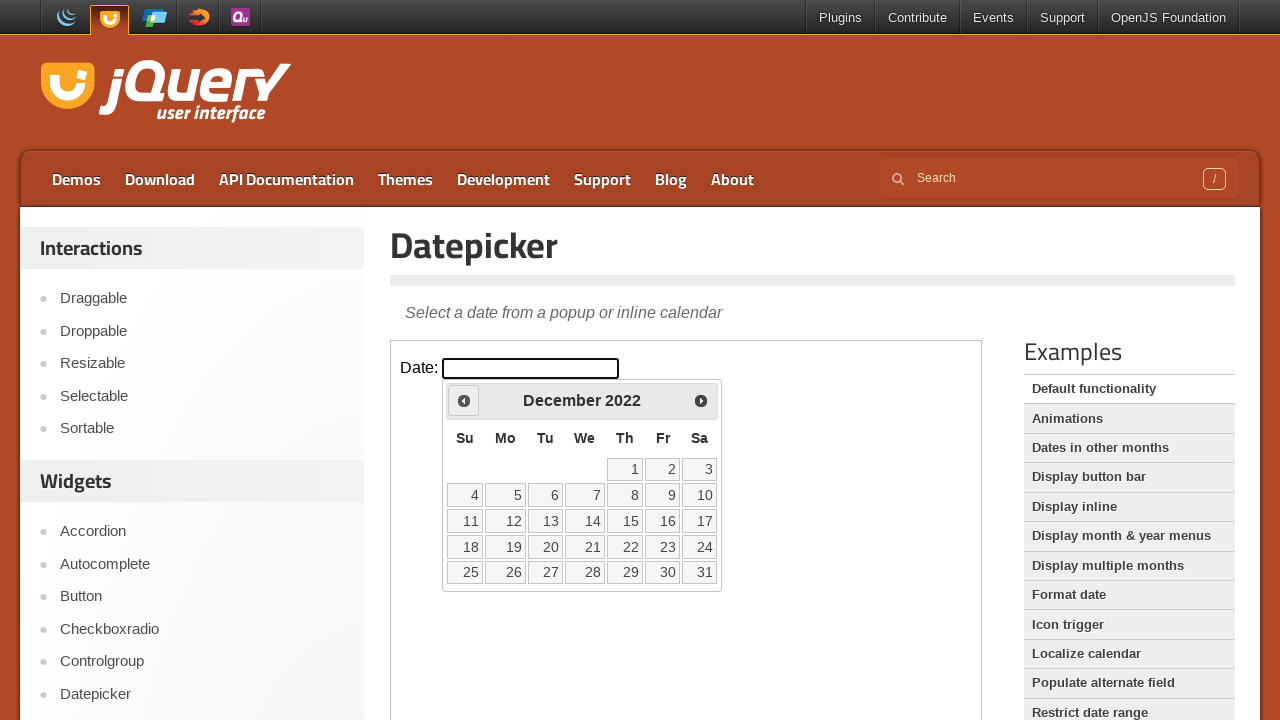

Retrieved datepicker title: December 2022
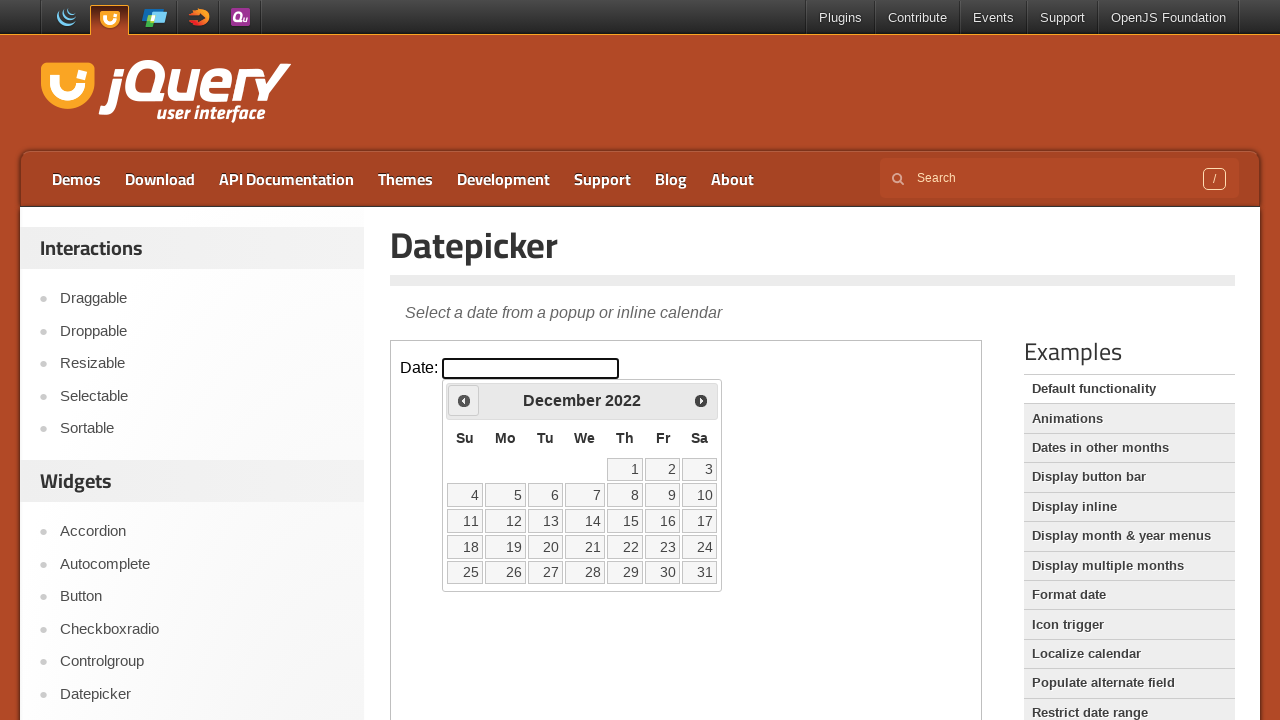

Clicked previous month button at (464, 400) on iframe.demo-frame >> internal:control=enter-frame >> xpath=//*[@title='Prev']
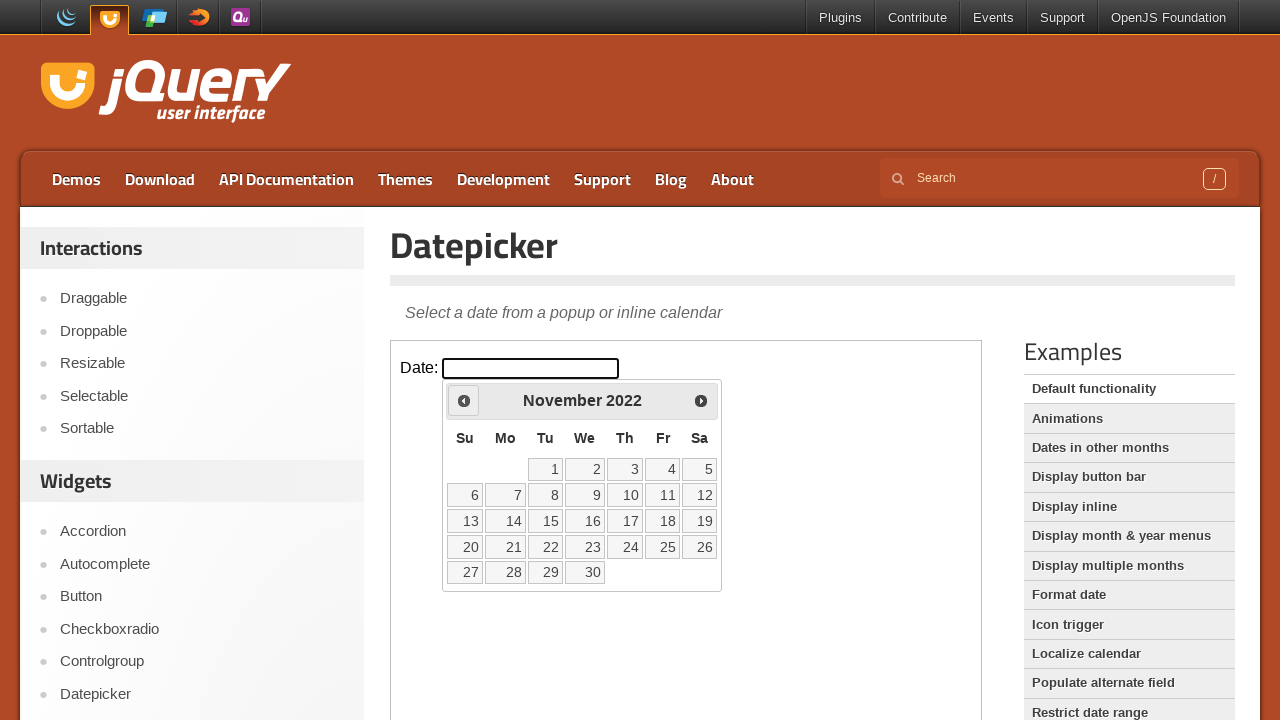

Retrieved datepicker title: November 2022
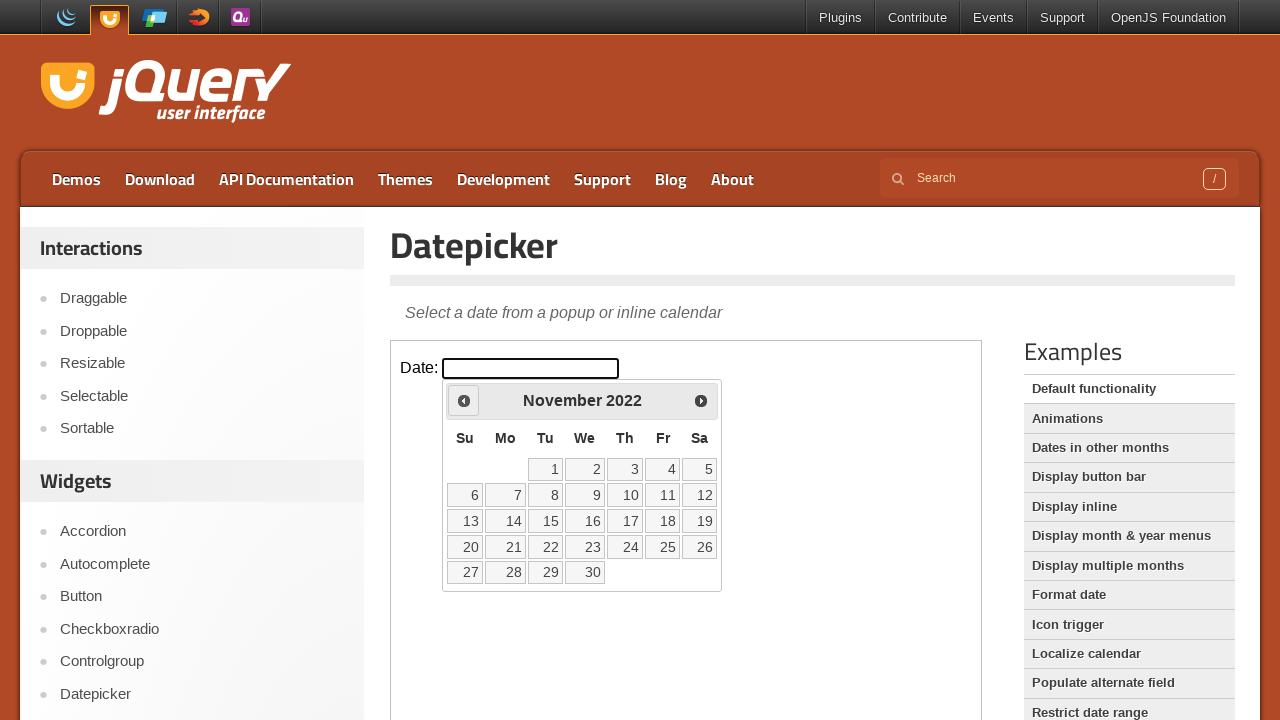

Clicked previous month button at (464, 400) on iframe.demo-frame >> internal:control=enter-frame >> xpath=//*[@title='Prev']
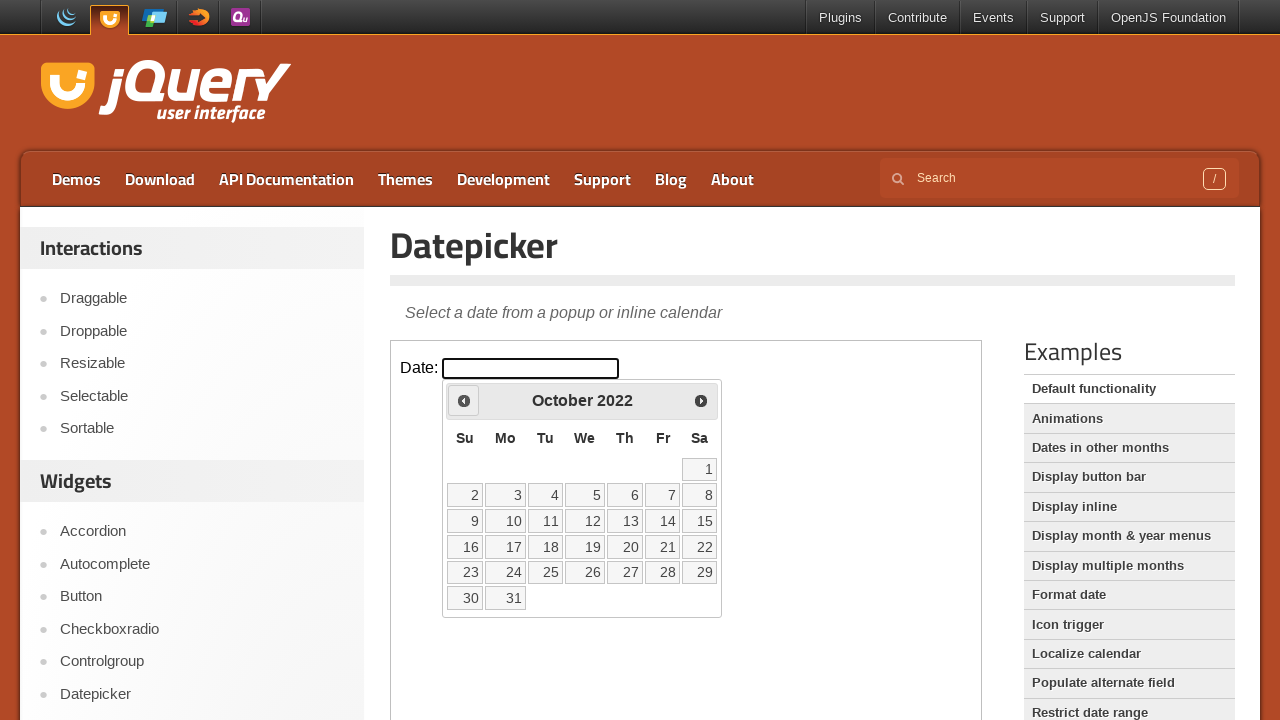

Retrieved datepicker title: October 2022
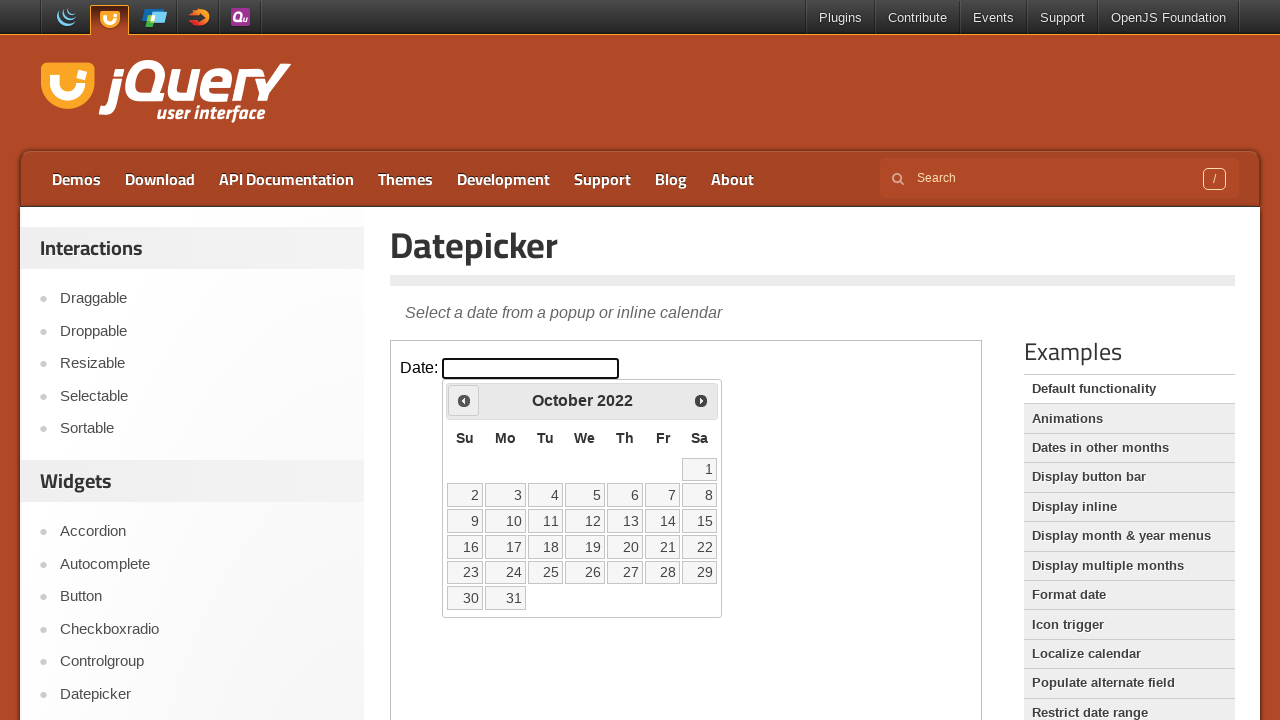

Clicked previous month button at (464, 400) on iframe.demo-frame >> internal:control=enter-frame >> xpath=//*[@title='Prev']
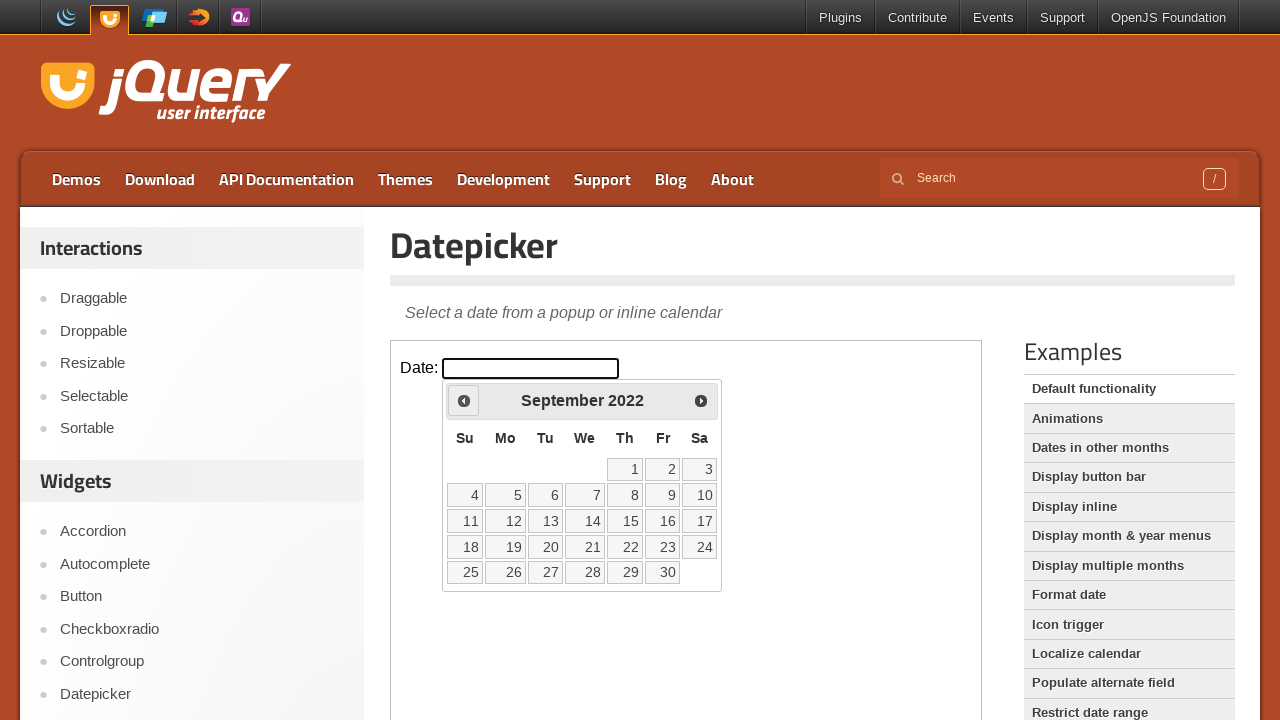

Retrieved datepicker title: September 2022
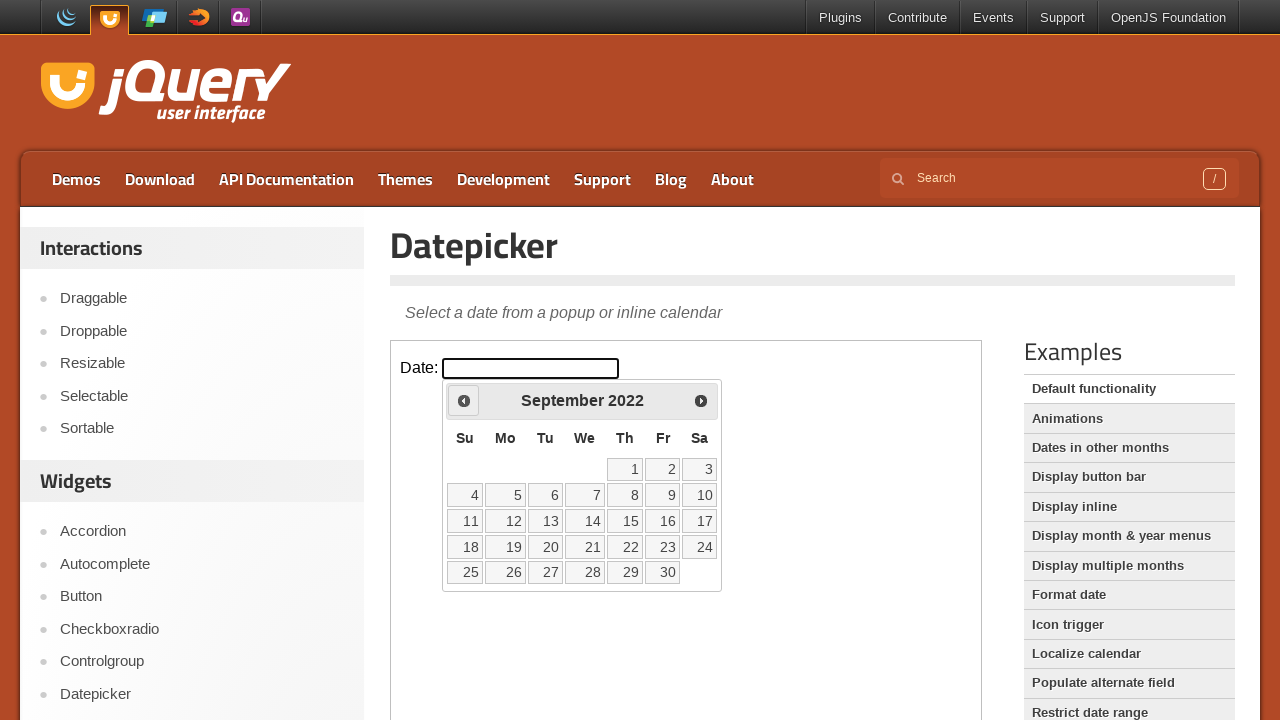

Clicked previous month button at (464, 400) on iframe.demo-frame >> internal:control=enter-frame >> xpath=//*[@title='Prev']
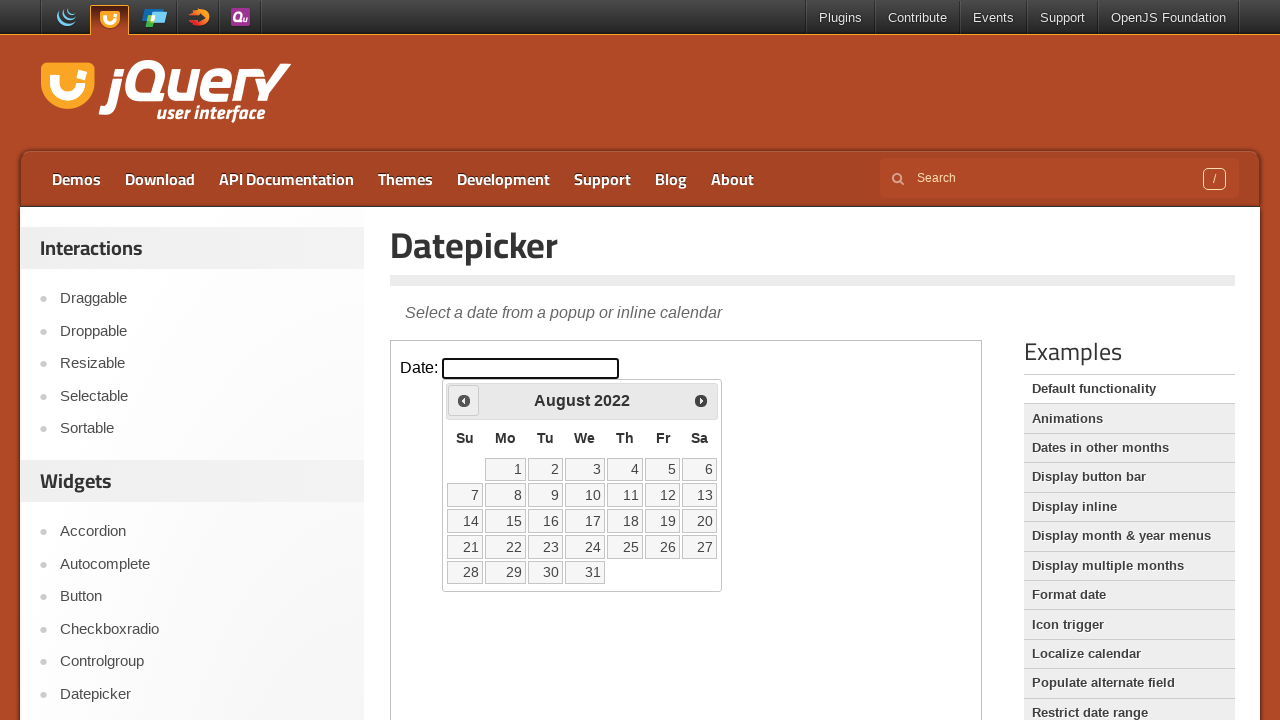

Retrieved datepicker title: August 2022
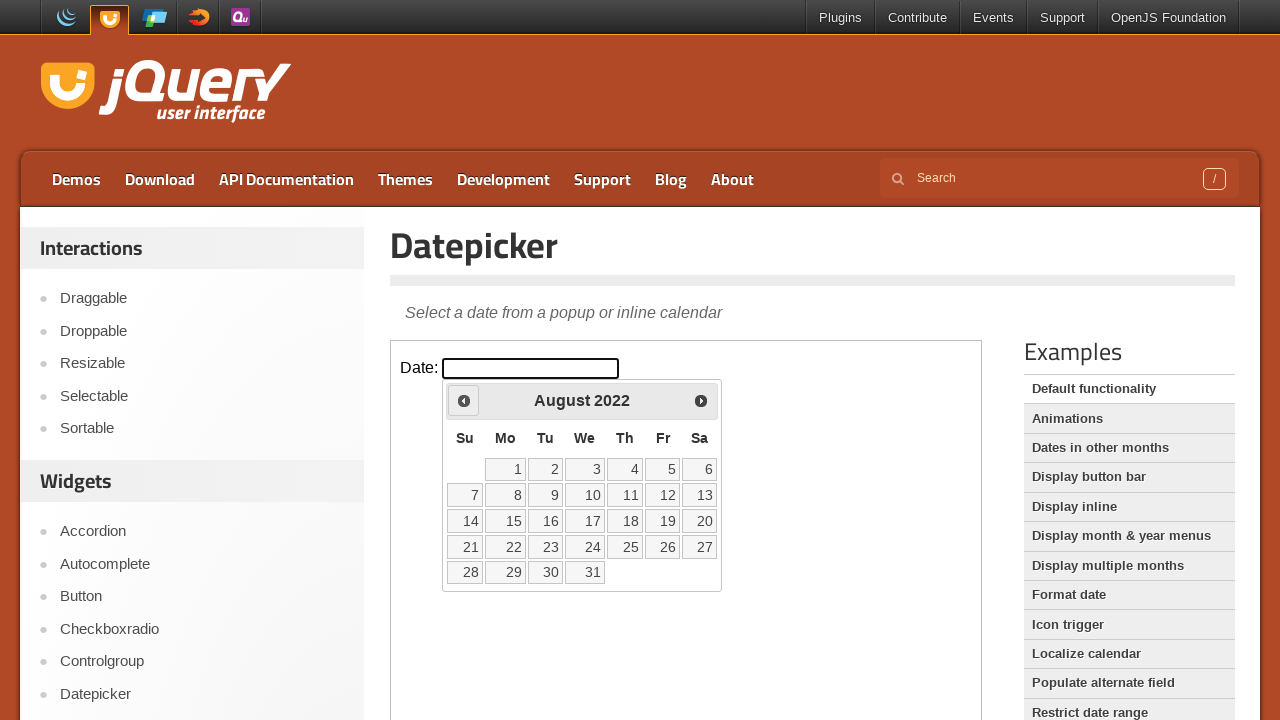

Clicked previous month button at (464, 400) on iframe.demo-frame >> internal:control=enter-frame >> xpath=//*[@title='Prev']
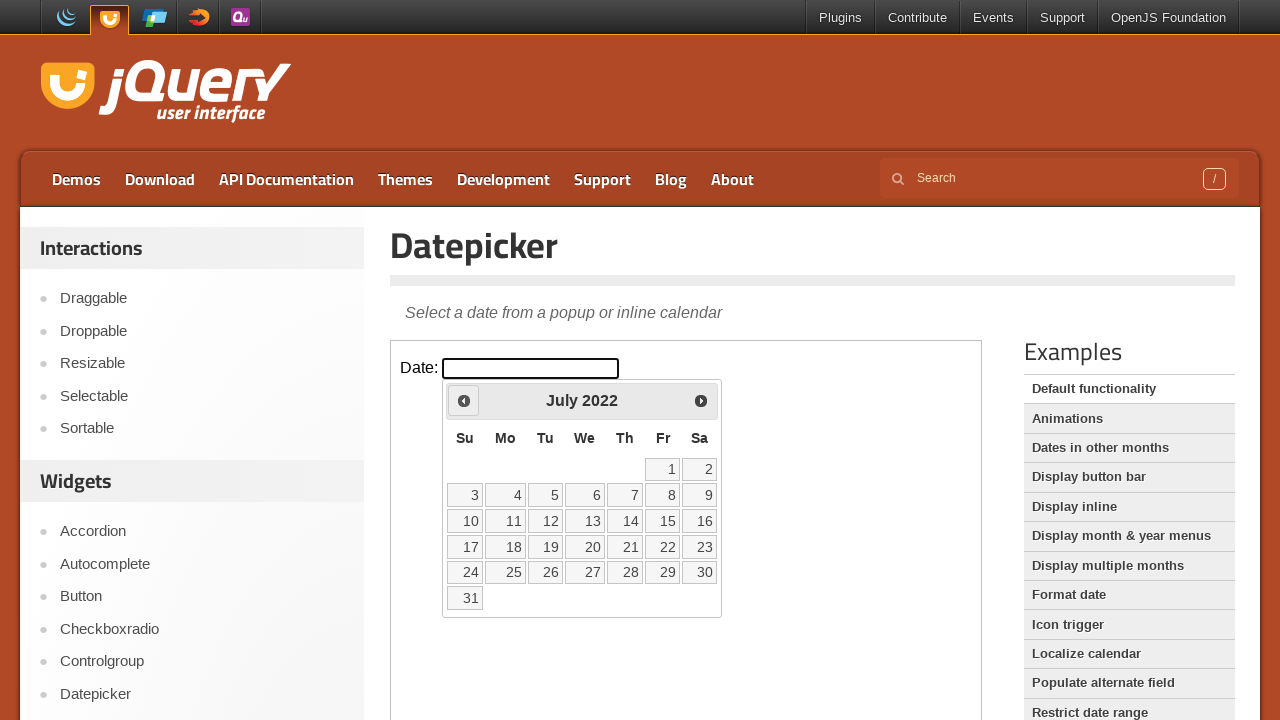

Retrieved datepicker title: July 2022
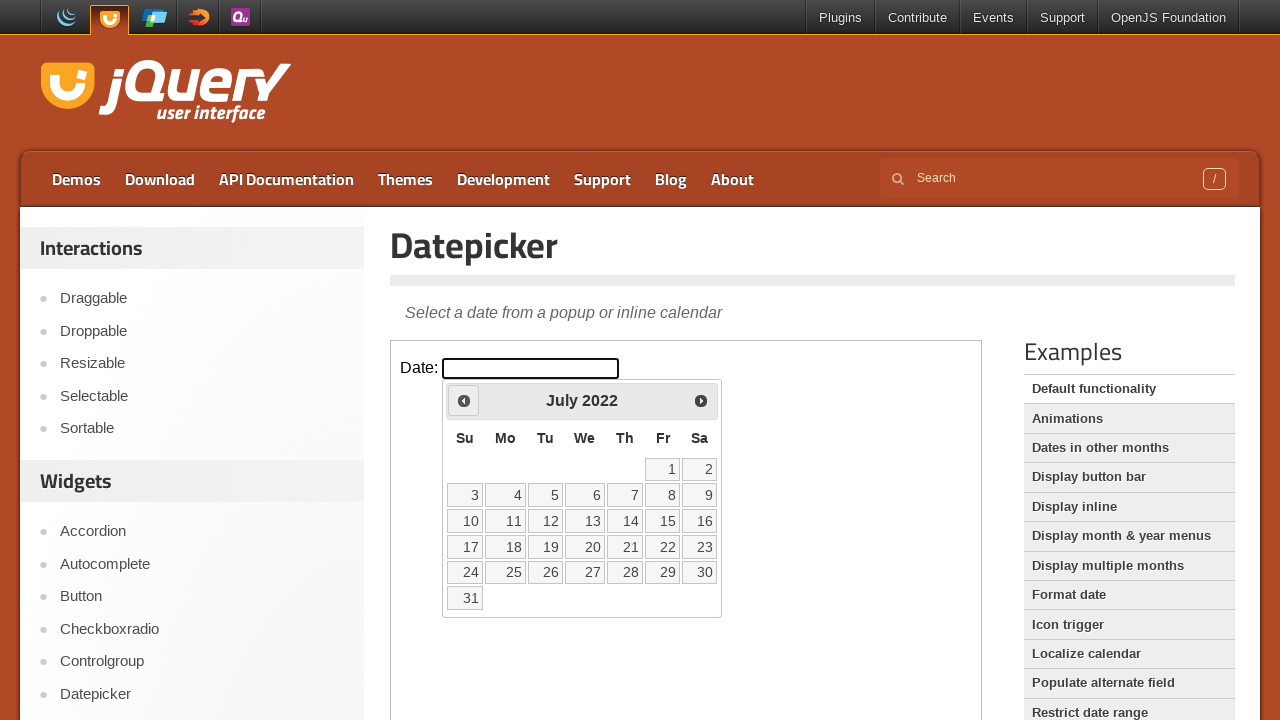

Clicked previous month button at (464, 400) on iframe.demo-frame >> internal:control=enter-frame >> xpath=//*[@title='Prev']
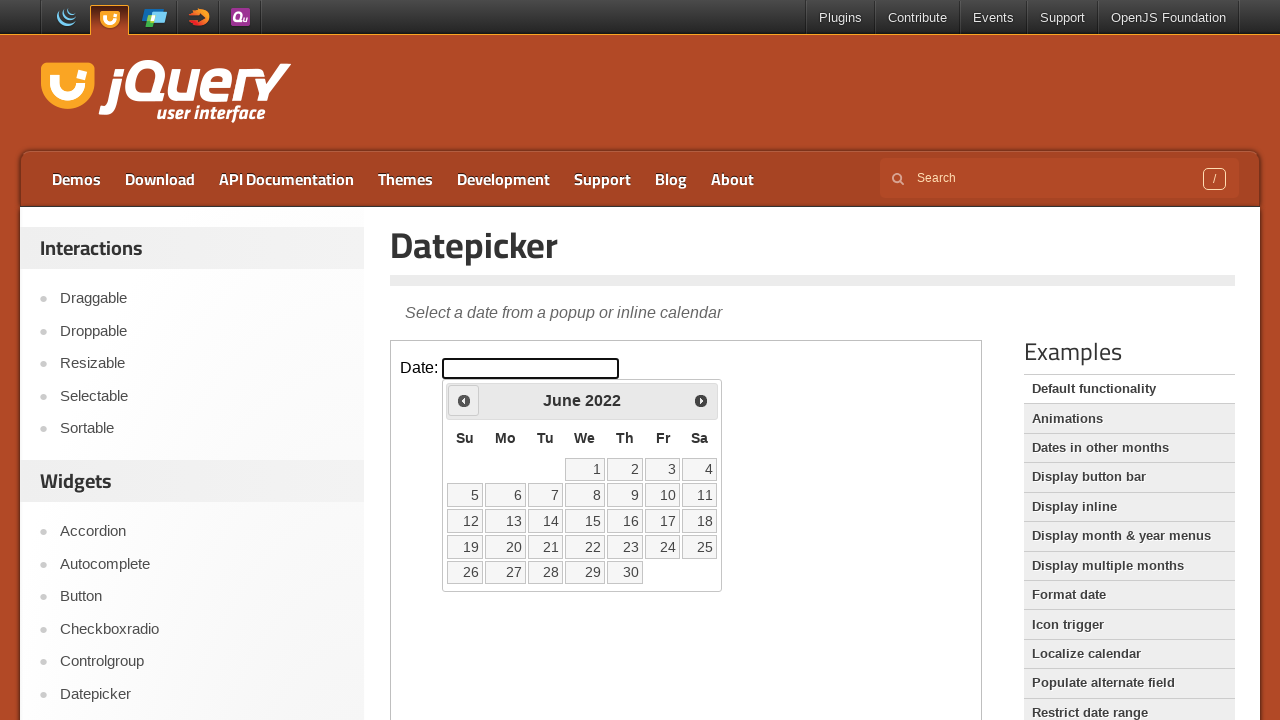

Retrieved datepicker title: June 2022
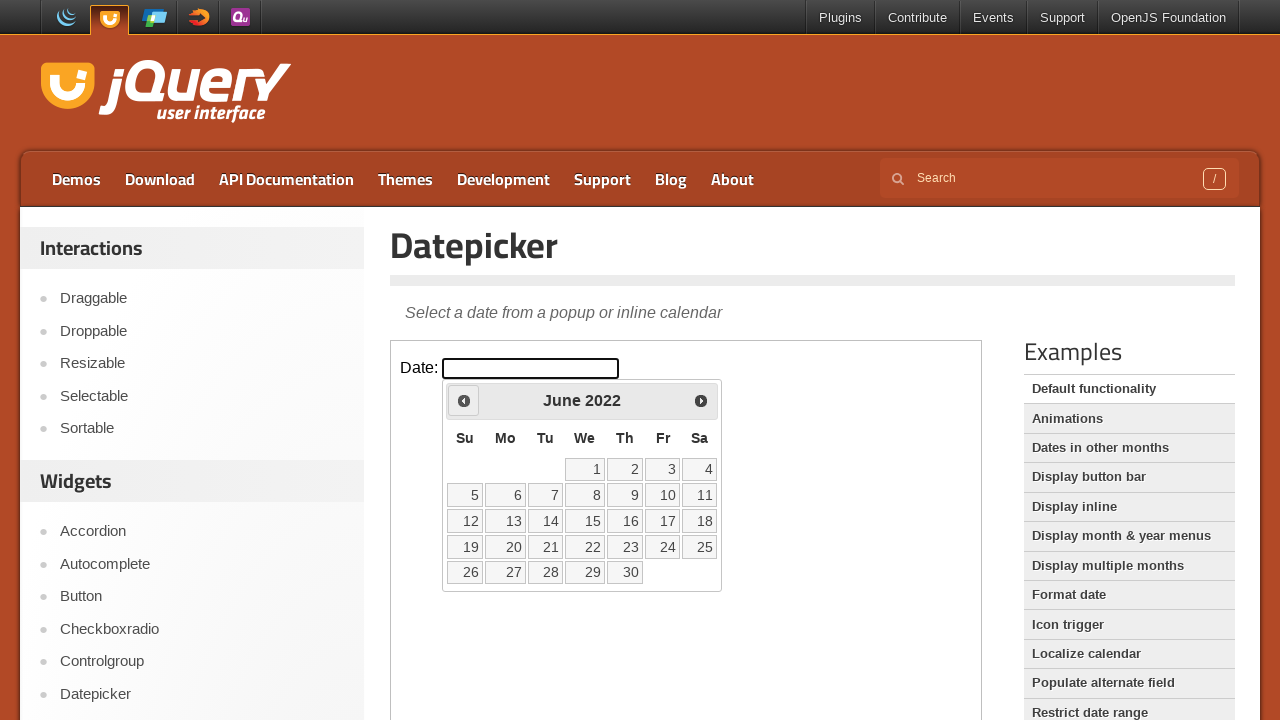

Clicked previous month button at (464, 400) on iframe.demo-frame >> internal:control=enter-frame >> xpath=//*[@title='Prev']
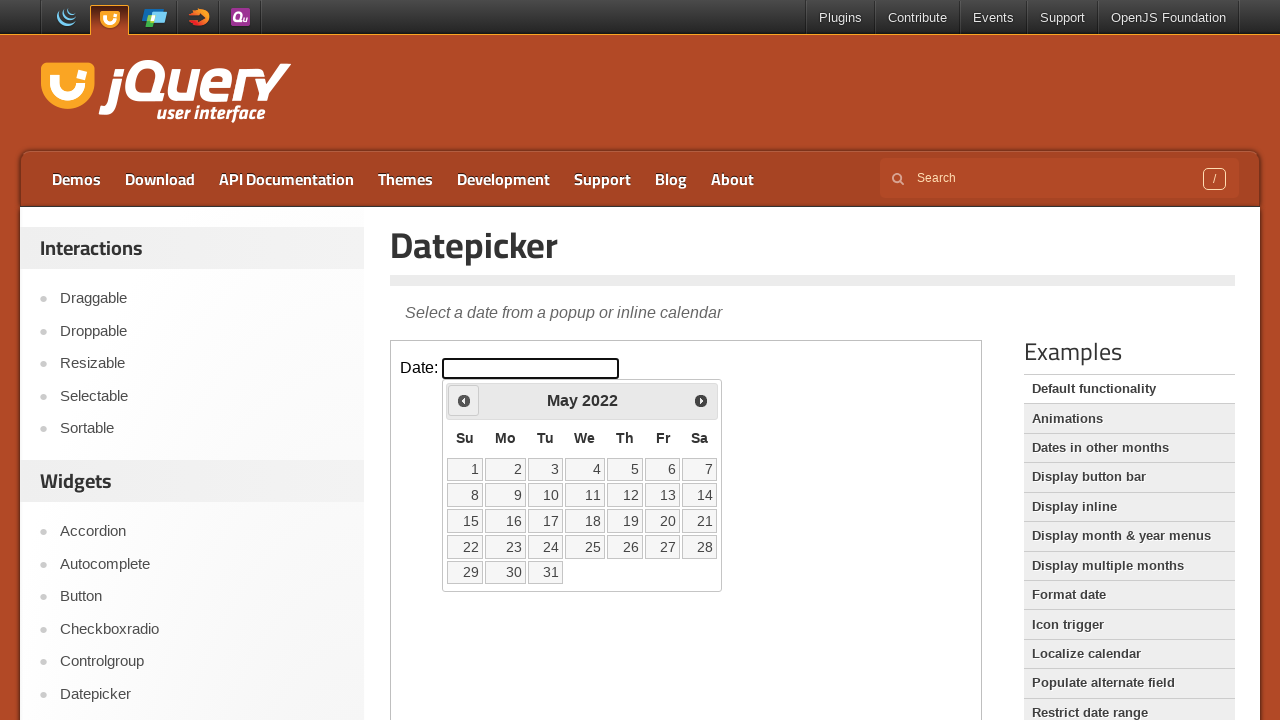

Retrieved datepicker title: May 2022
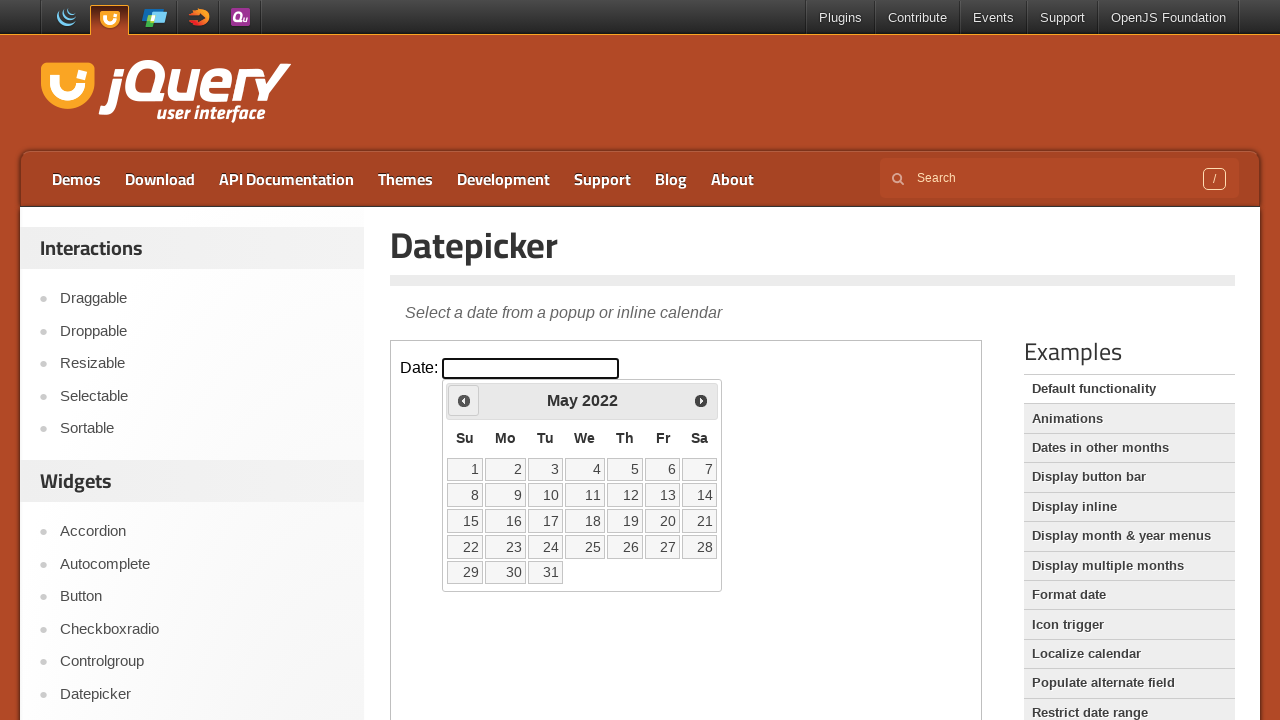

Clicked previous month button at (464, 400) on iframe.demo-frame >> internal:control=enter-frame >> xpath=//*[@title='Prev']
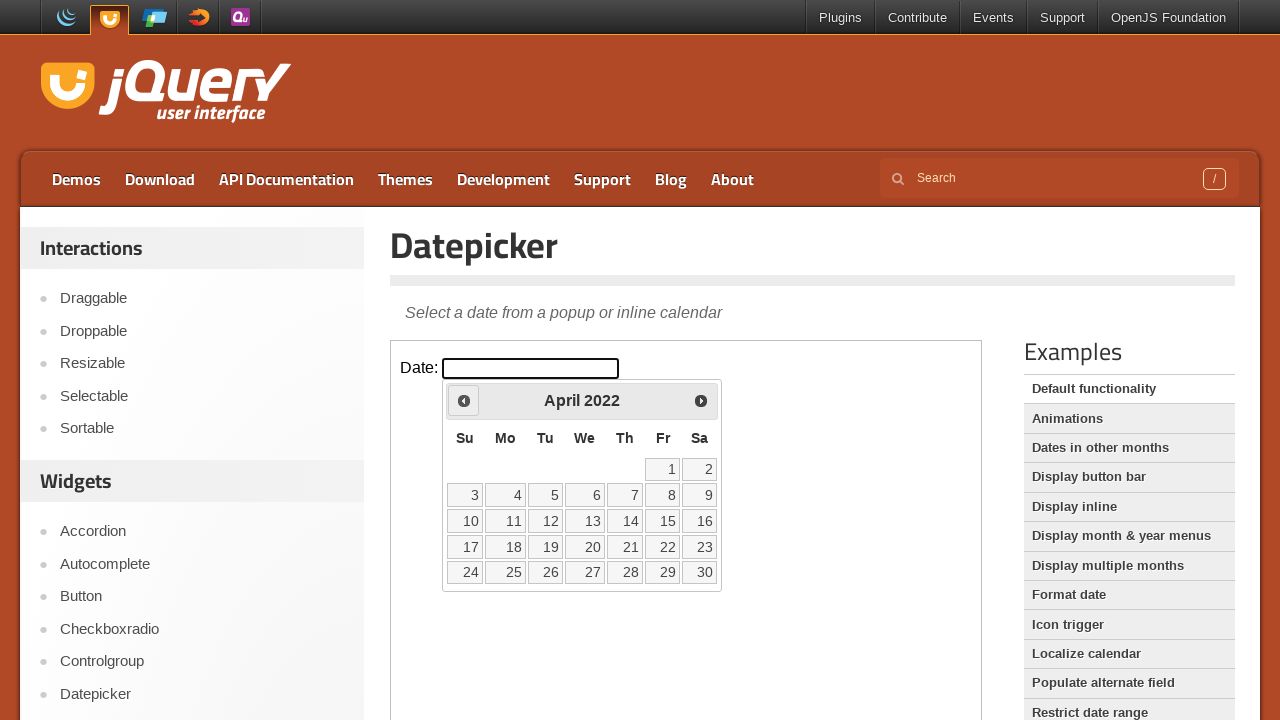

Retrieved datepicker title: April 2022
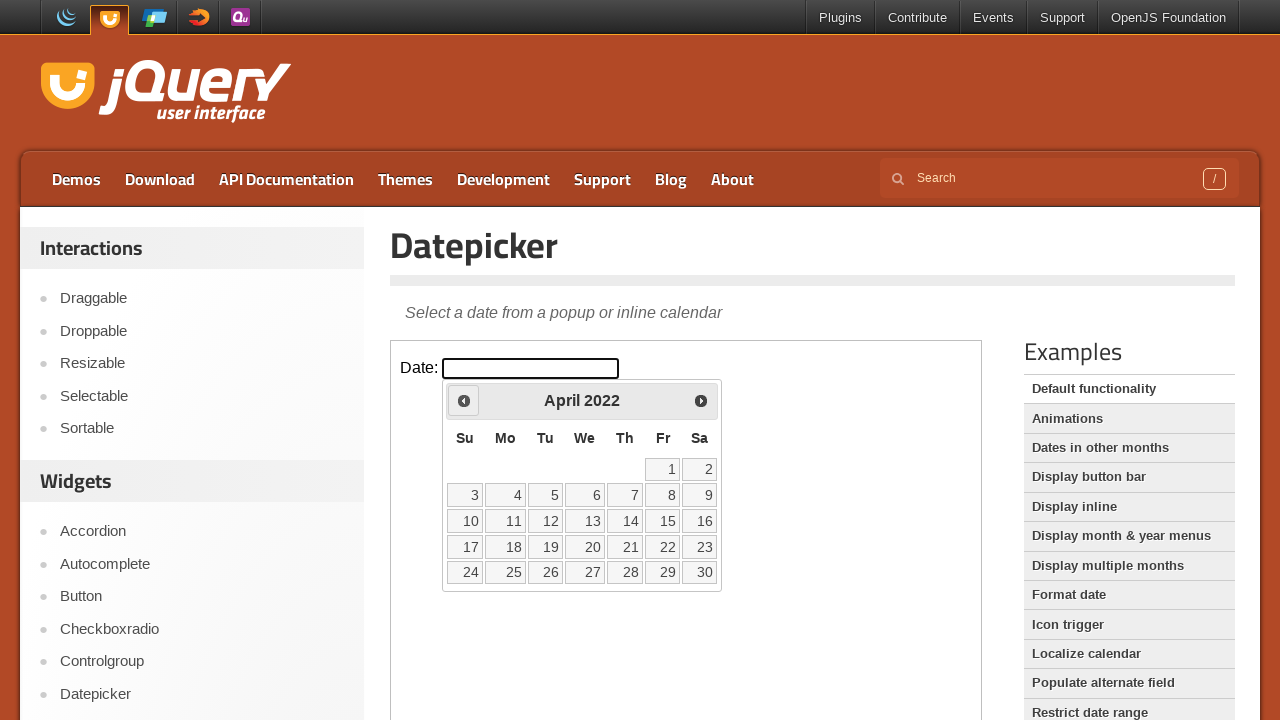

Clicked previous month button at (464, 400) on iframe.demo-frame >> internal:control=enter-frame >> xpath=//*[@title='Prev']
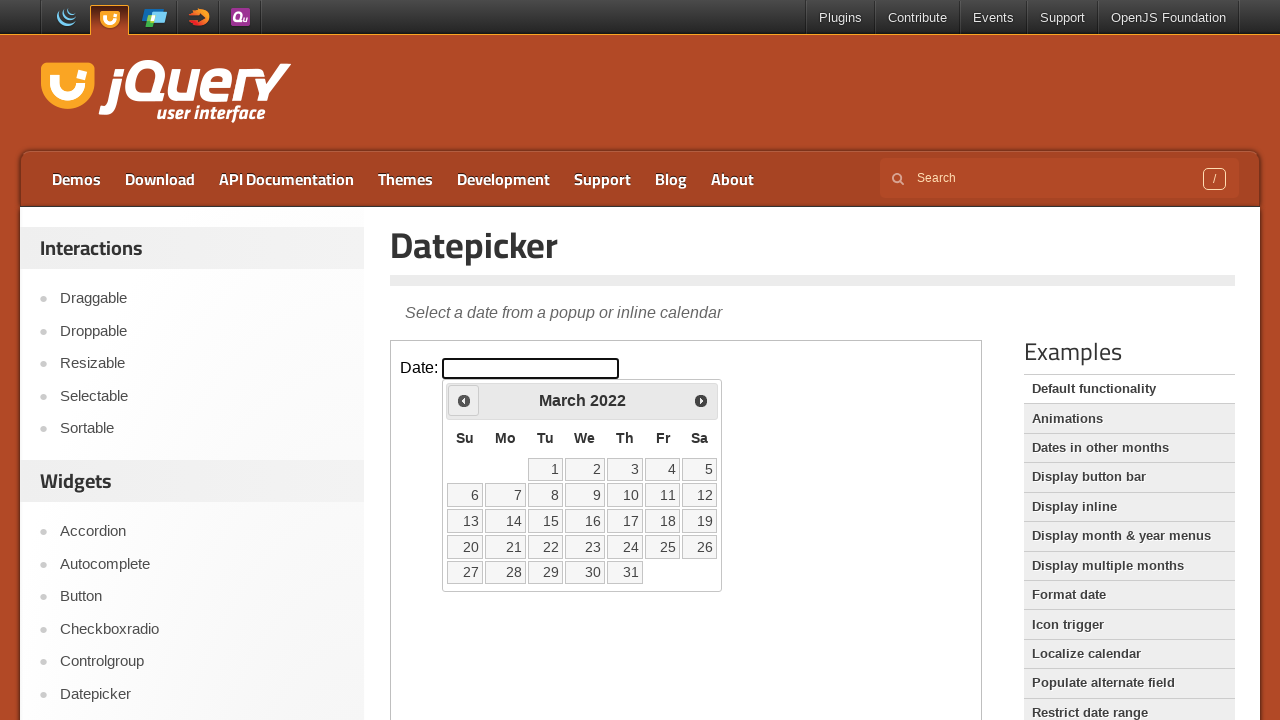

Retrieved datepicker title: March 2022
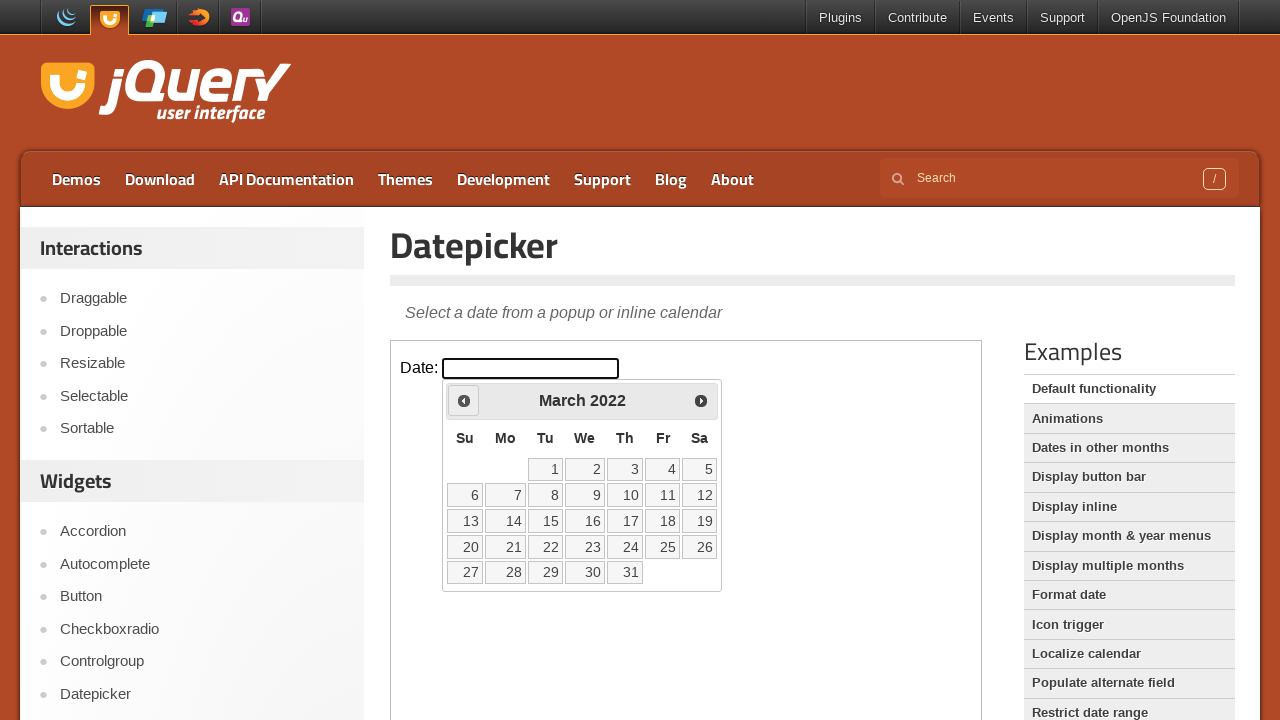

Selected March 2, 2022 from datepicker at (585, 469) on iframe.demo-frame >> internal:control=enter-frame >> xpath=//td[contains(@class,
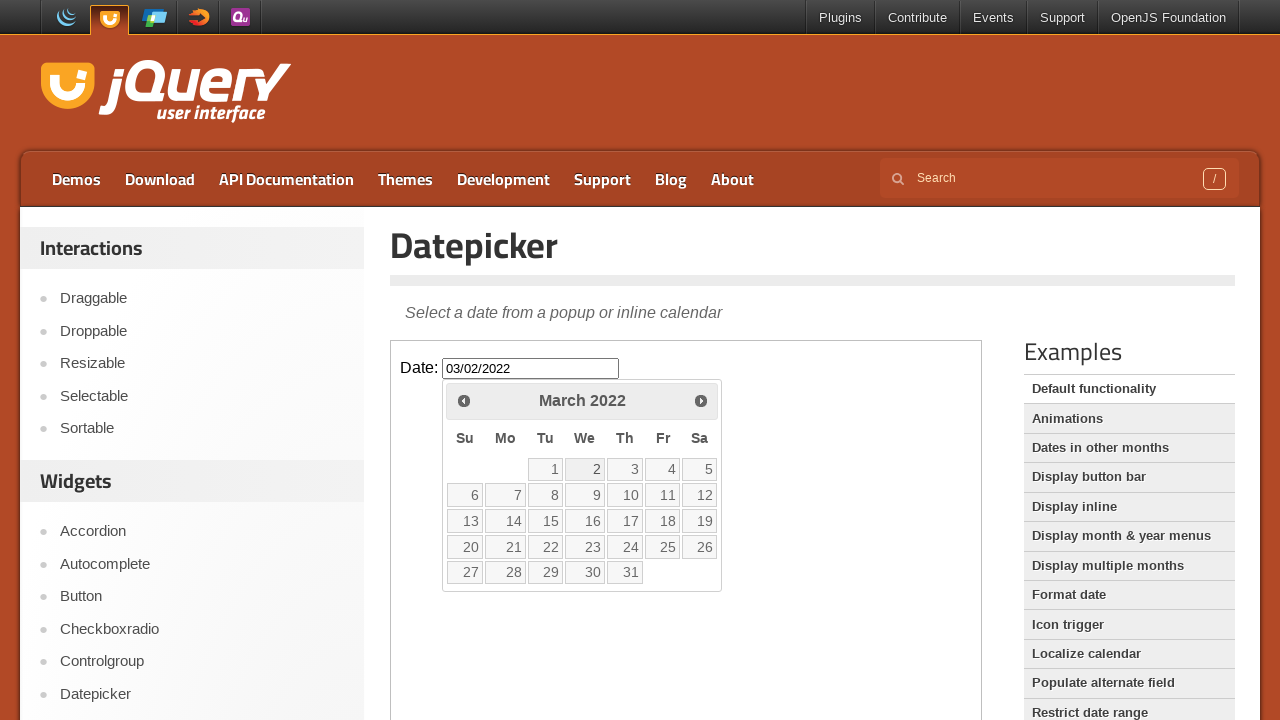

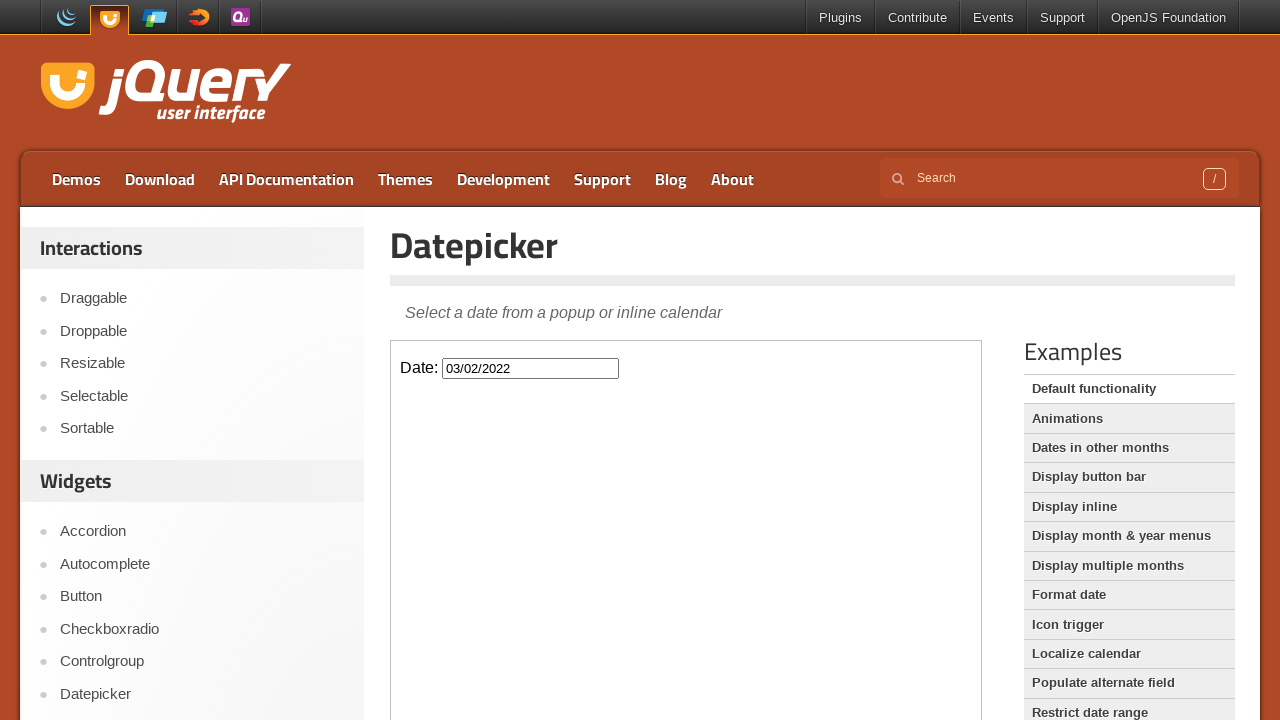